Tests filling out a large form by populating all input fields with sequential answers and submitting the form via button click.

Starting URL: http://suninjuly.github.io/huge_form.html

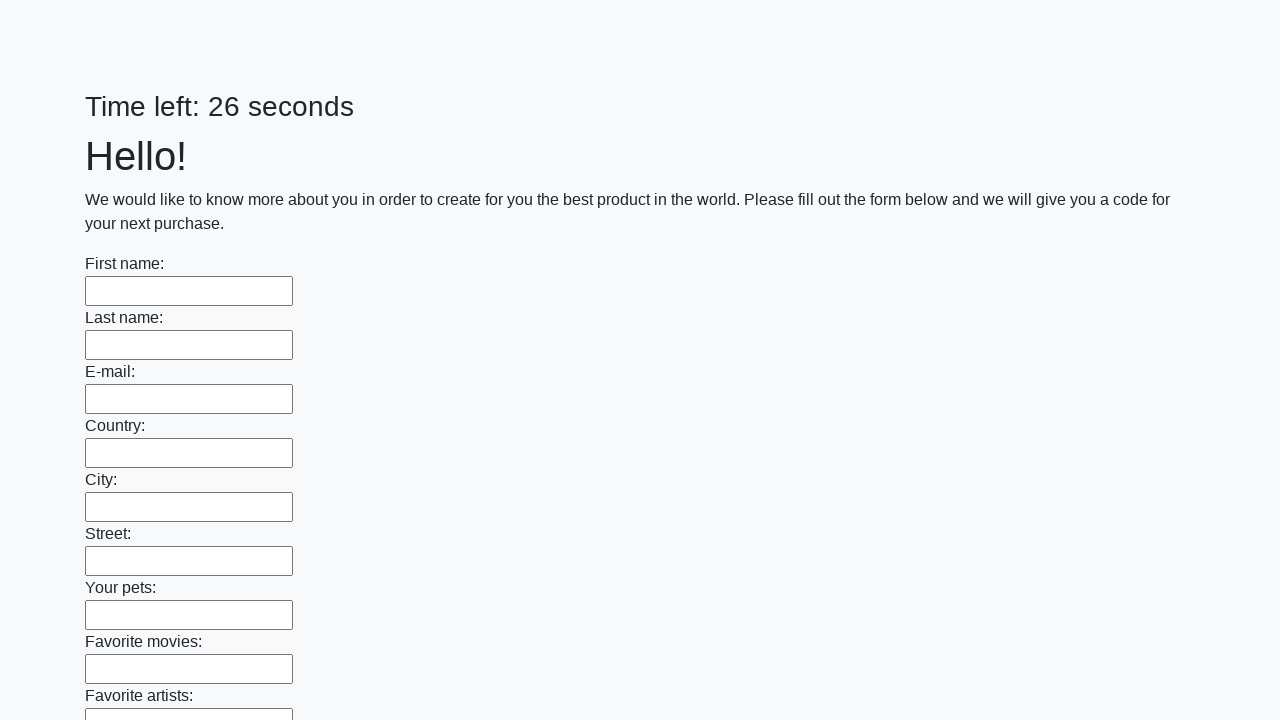

Navigated to huge form page
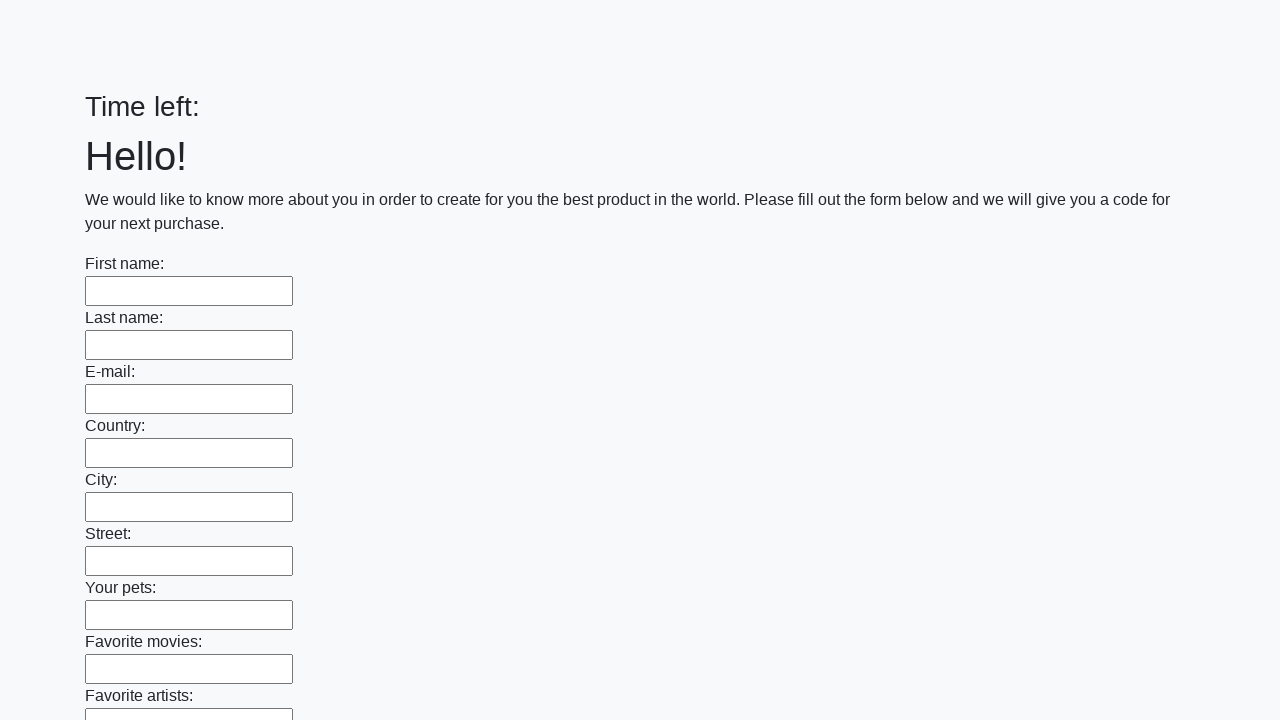

Located all input fields on the form
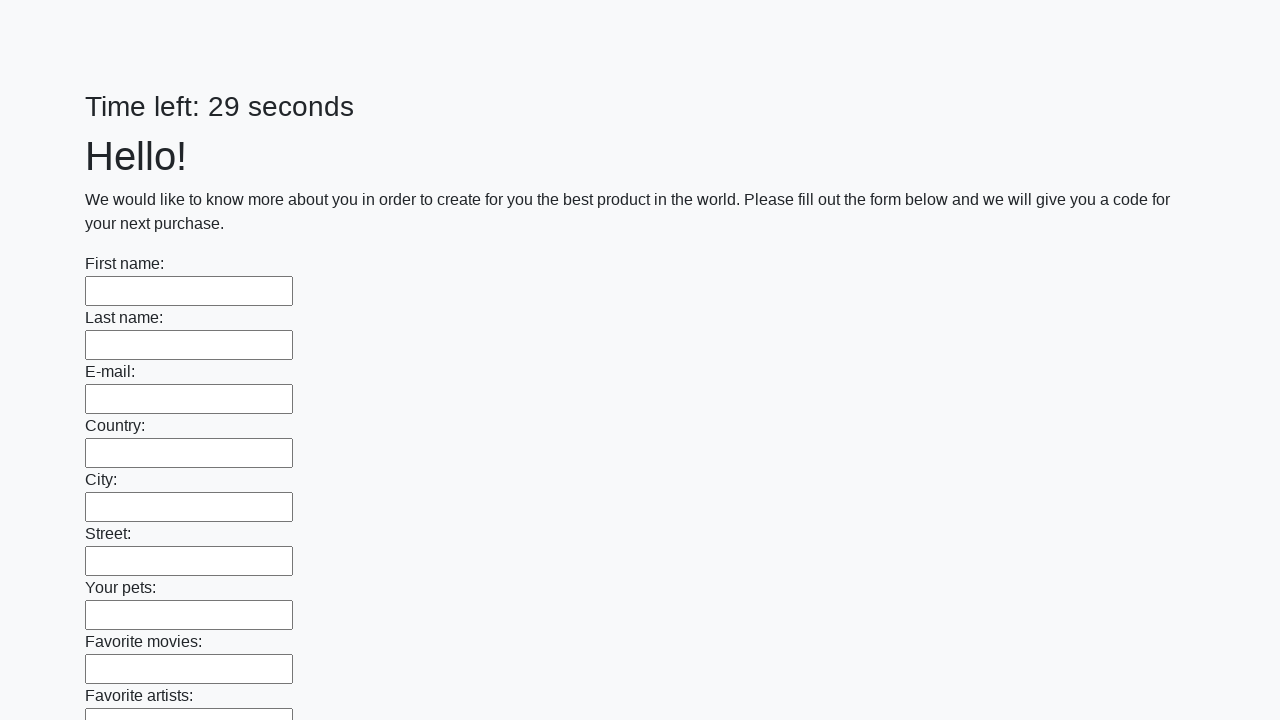

Filled input field #1 with 'My answer 1' on input >> nth=0
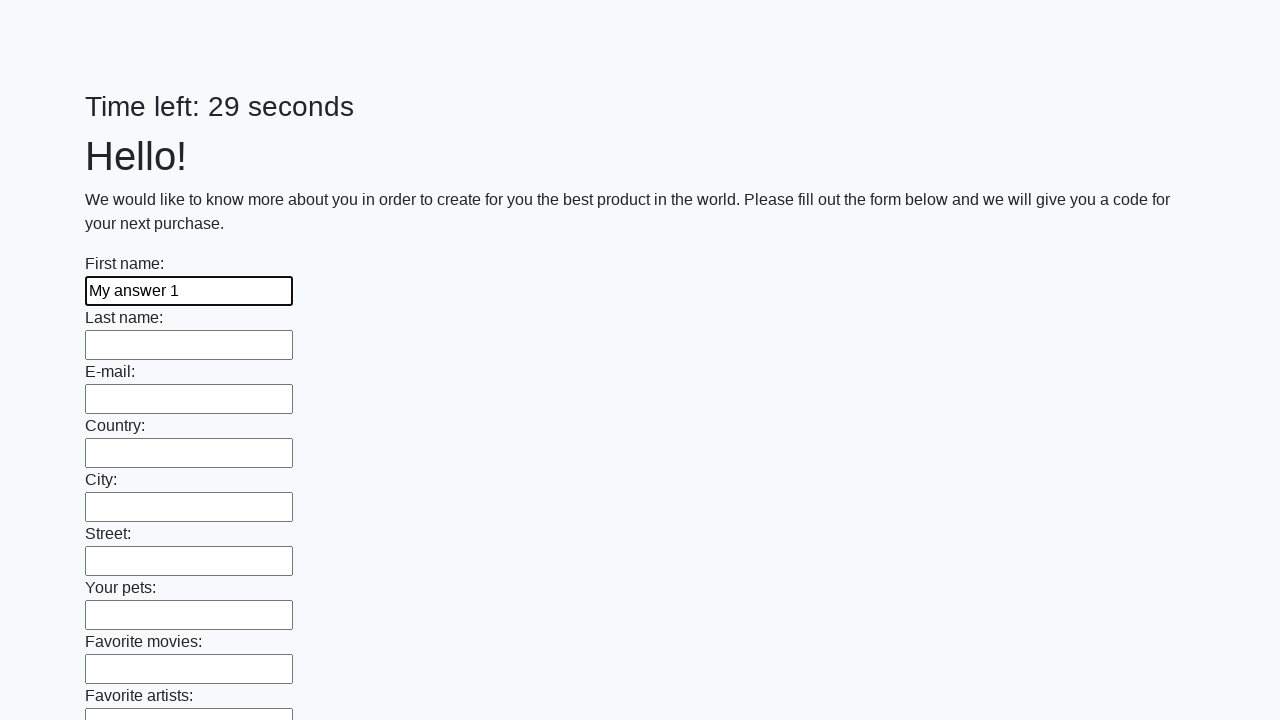

Filled input field #2 with 'My answer 2' on input >> nth=1
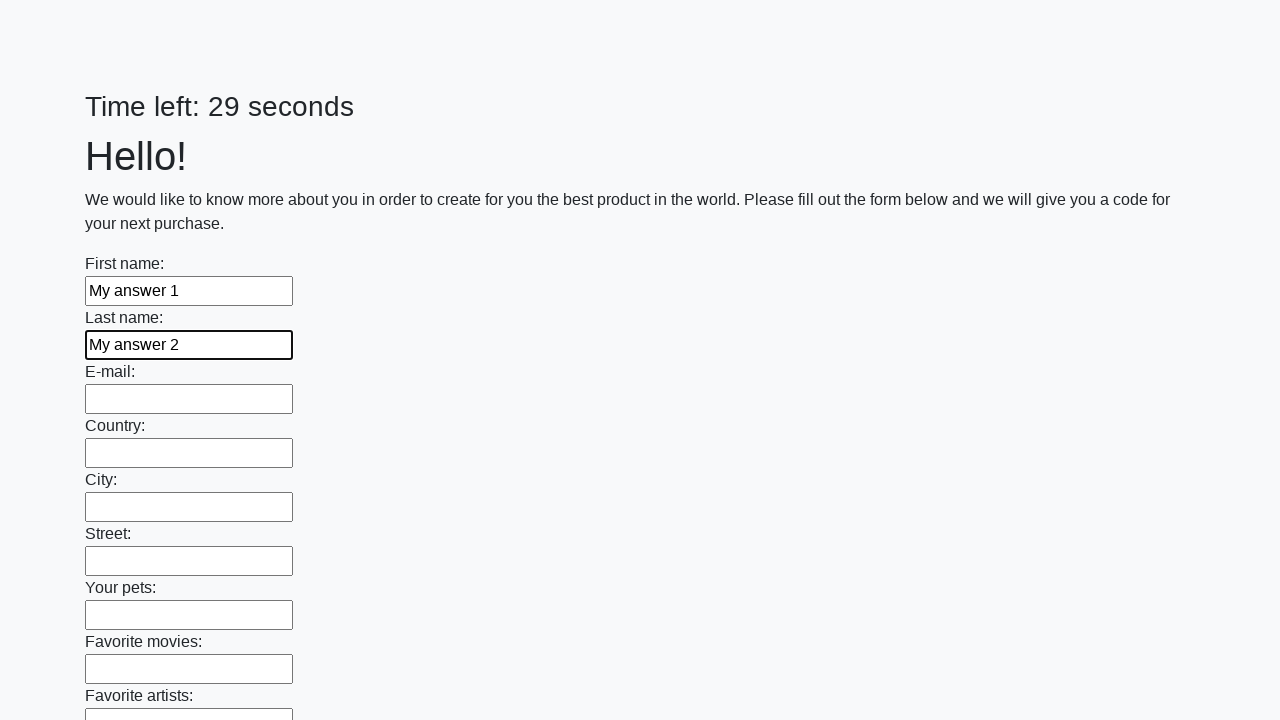

Filled input field #3 with 'My answer 3' on input >> nth=2
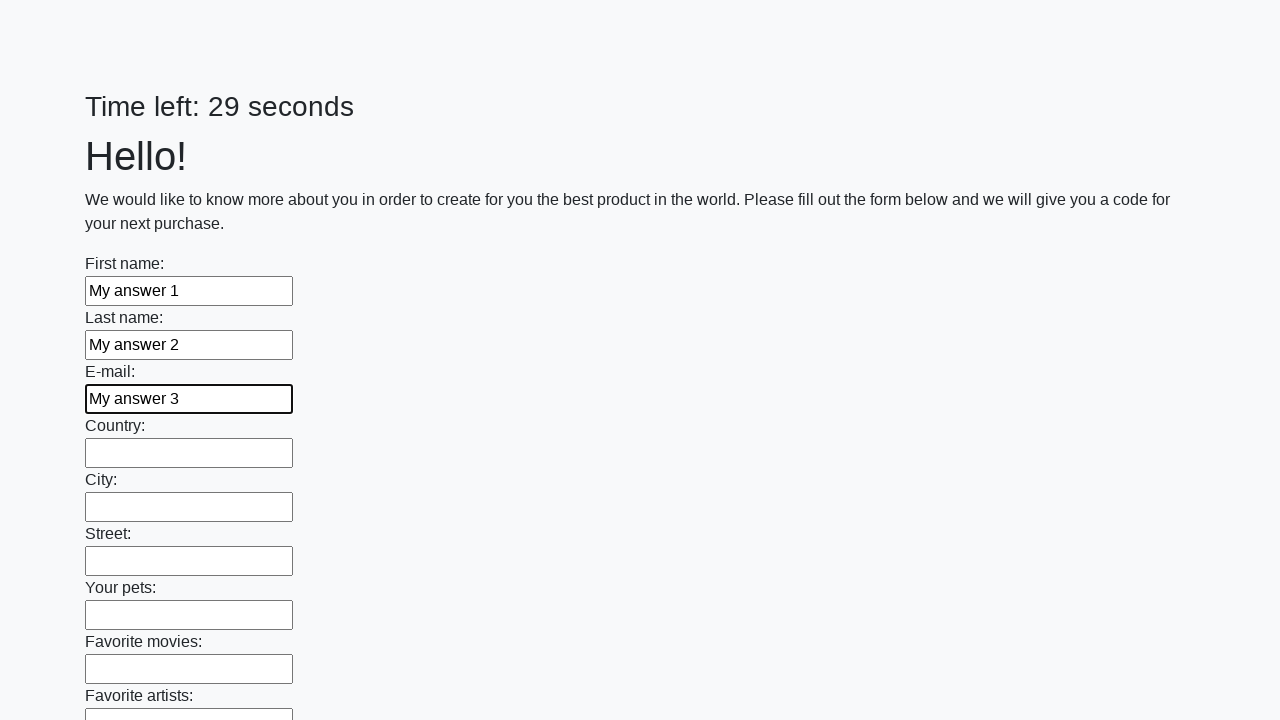

Filled input field #4 with 'My answer 4' on input >> nth=3
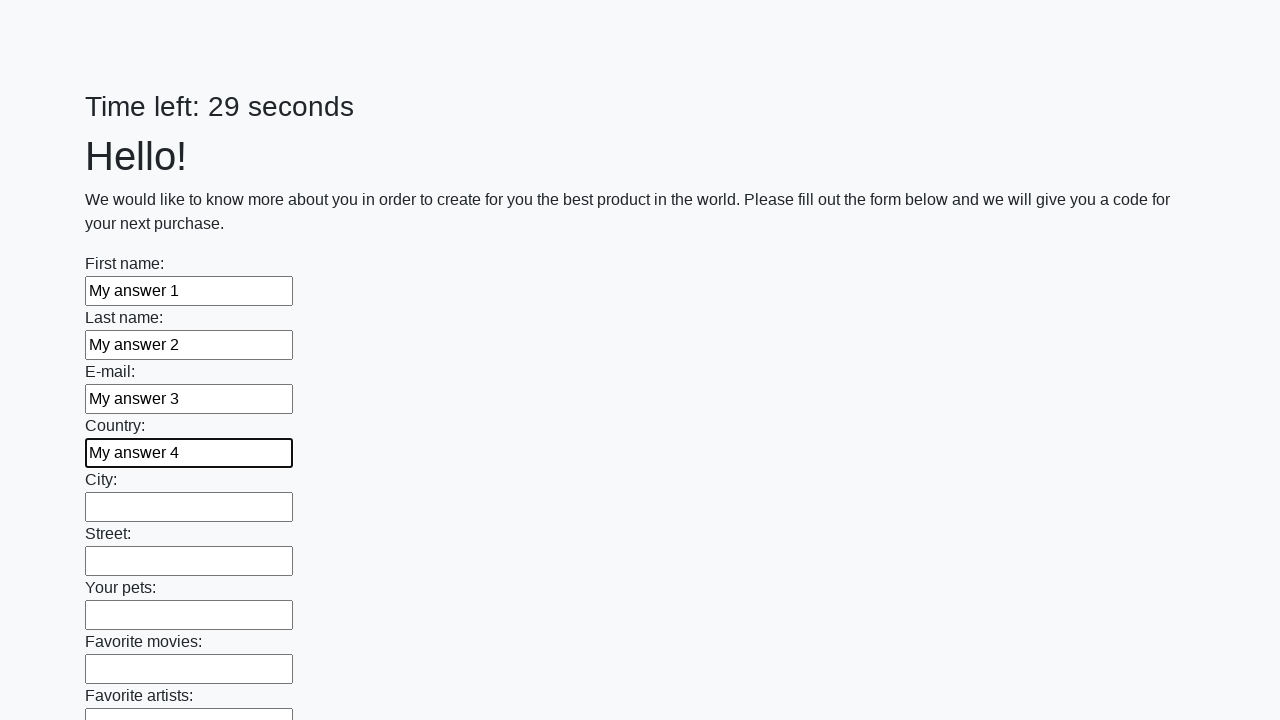

Filled input field #5 with 'My answer 5' on input >> nth=4
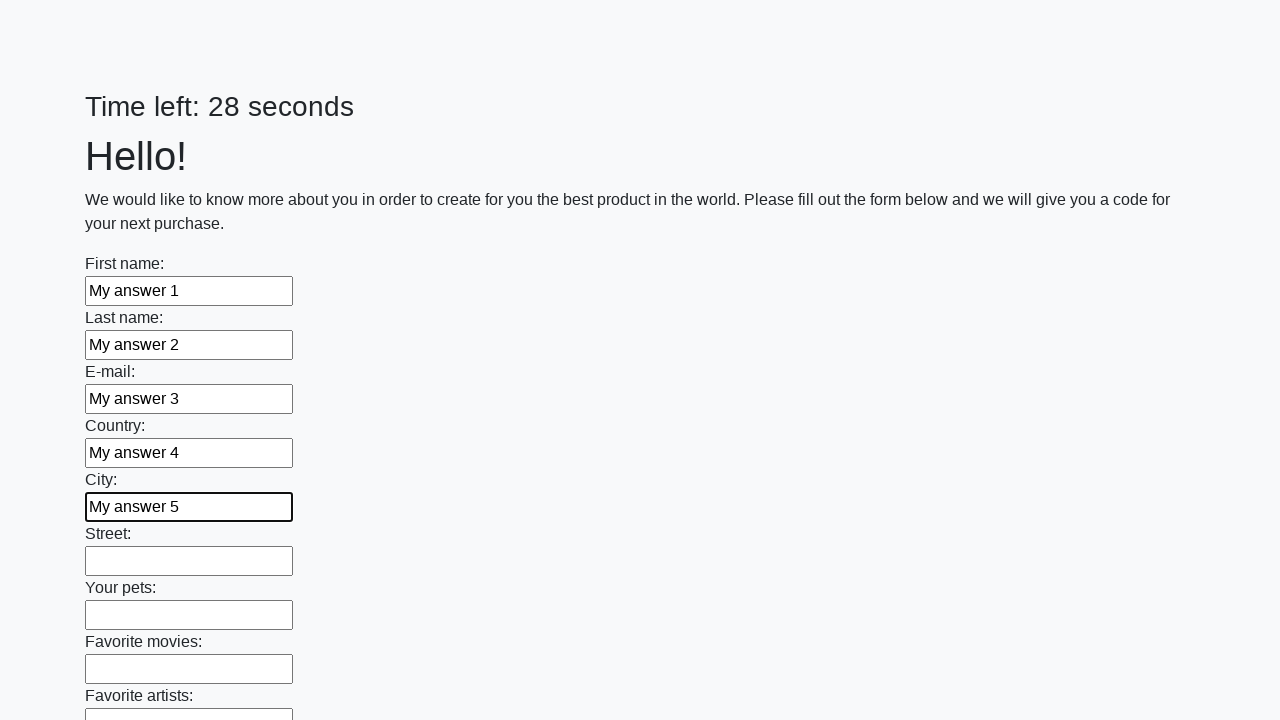

Filled input field #6 with 'My answer 6' on input >> nth=5
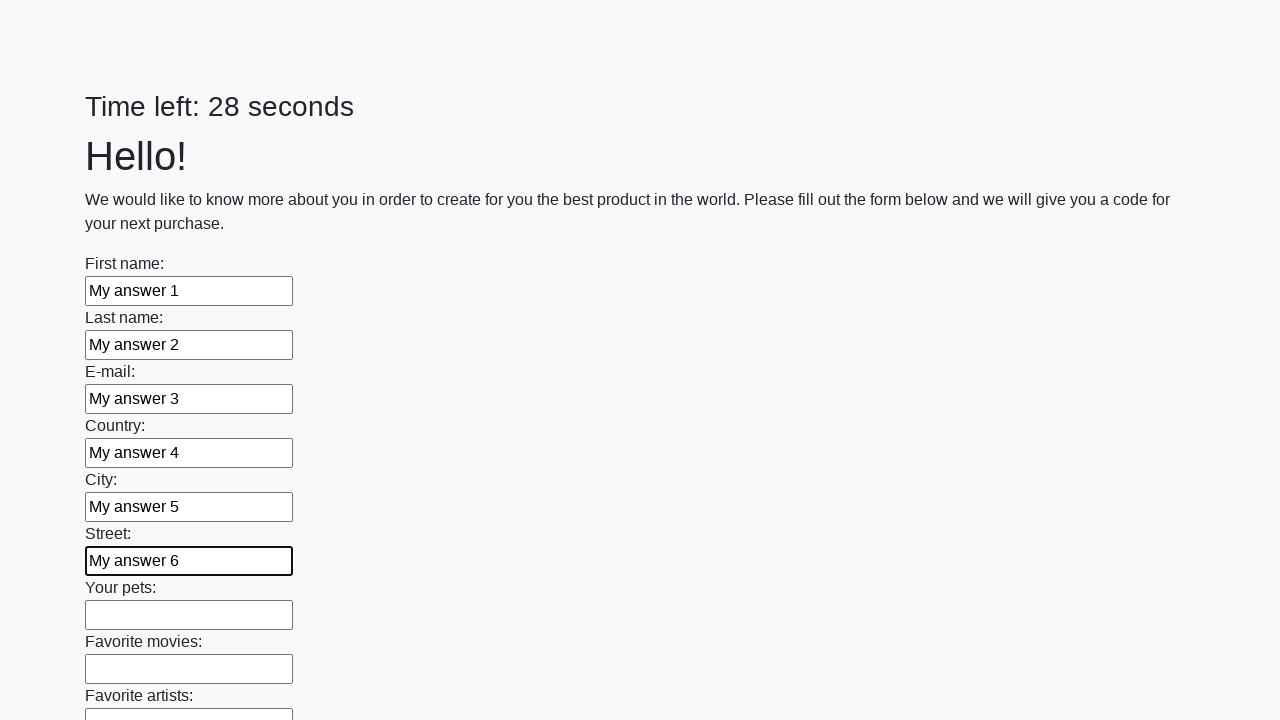

Filled input field #7 with 'My answer 7' on input >> nth=6
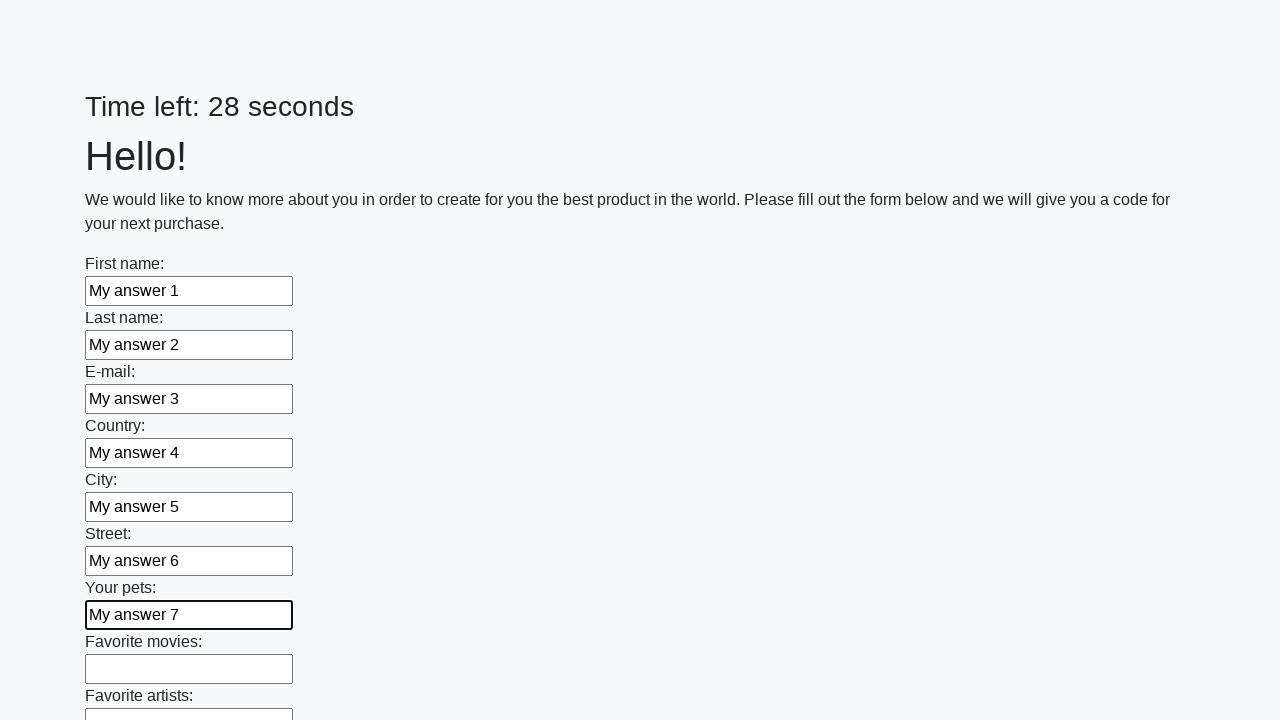

Filled input field #8 with 'My answer 8' on input >> nth=7
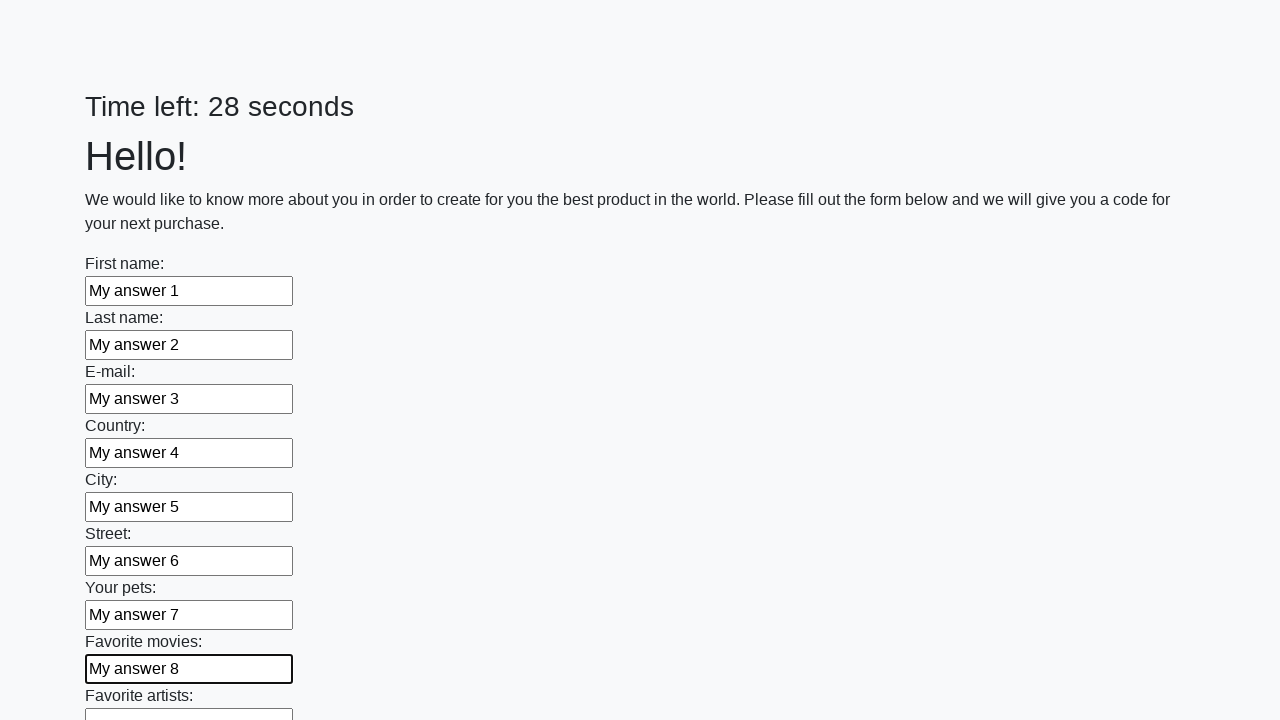

Filled input field #9 with 'My answer 9' on input >> nth=8
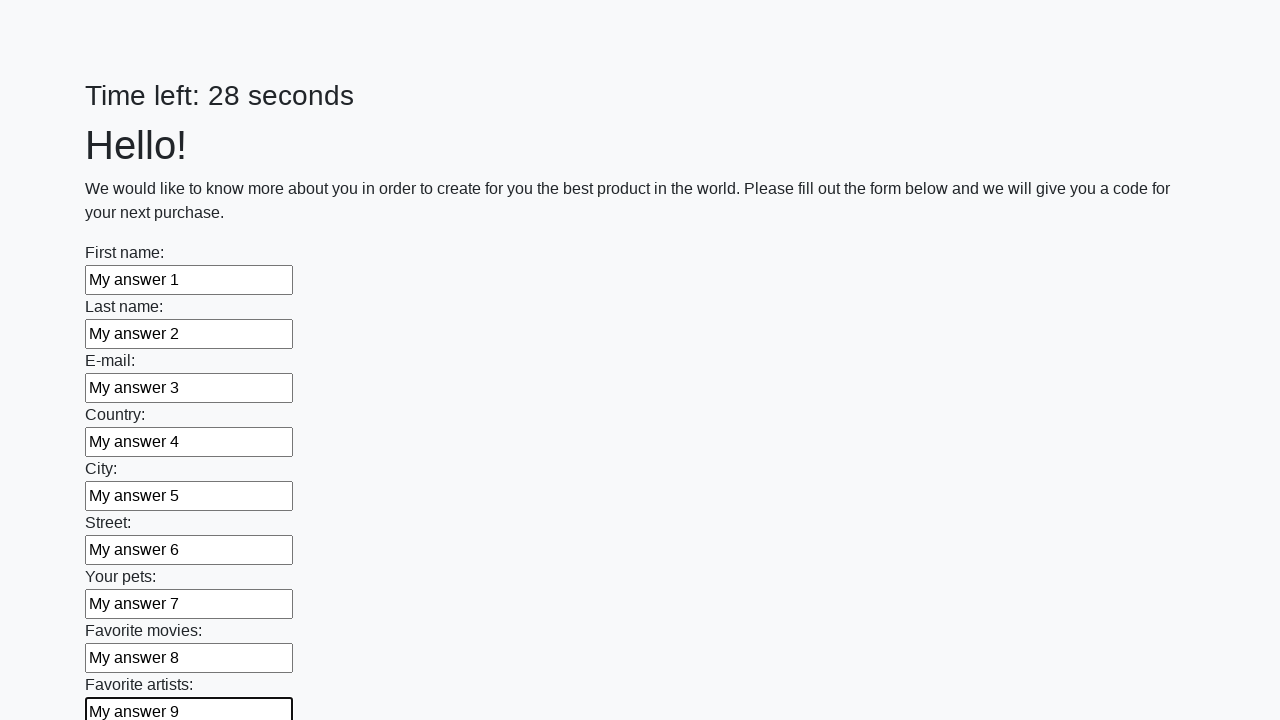

Filled input field #10 with 'My answer 10' on input >> nth=9
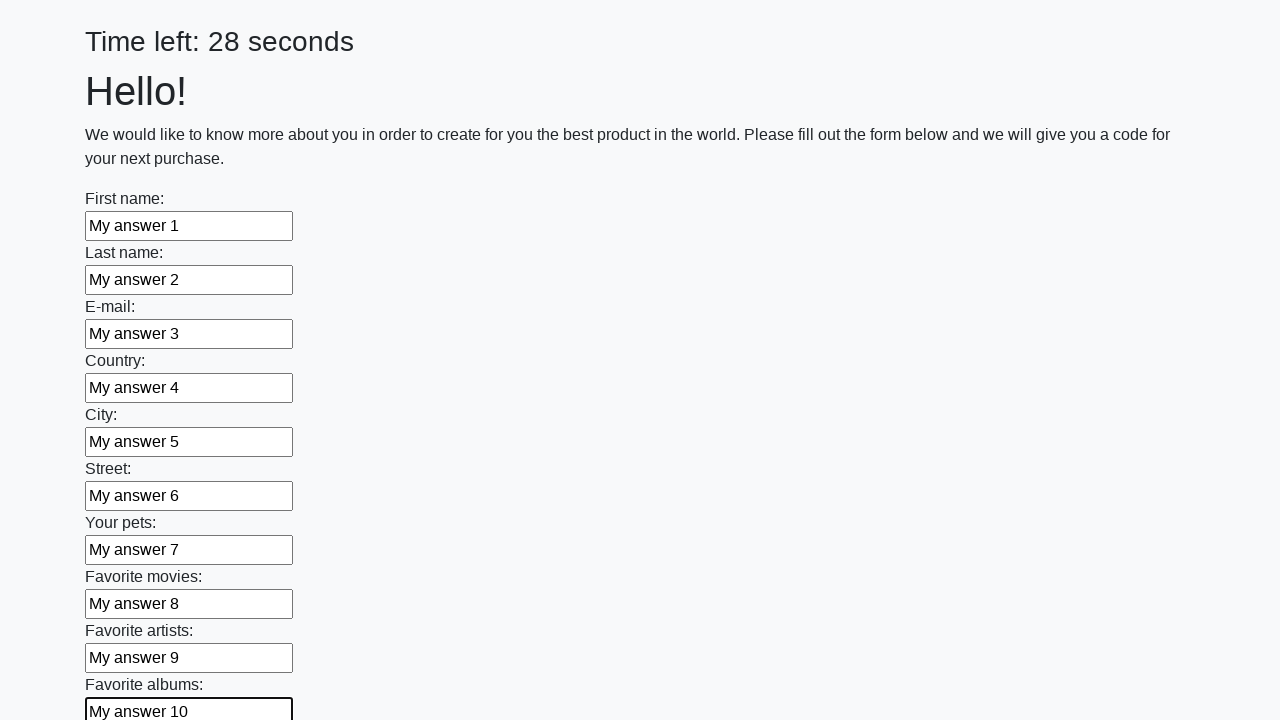

Filled input field #11 with 'My answer 11' on input >> nth=10
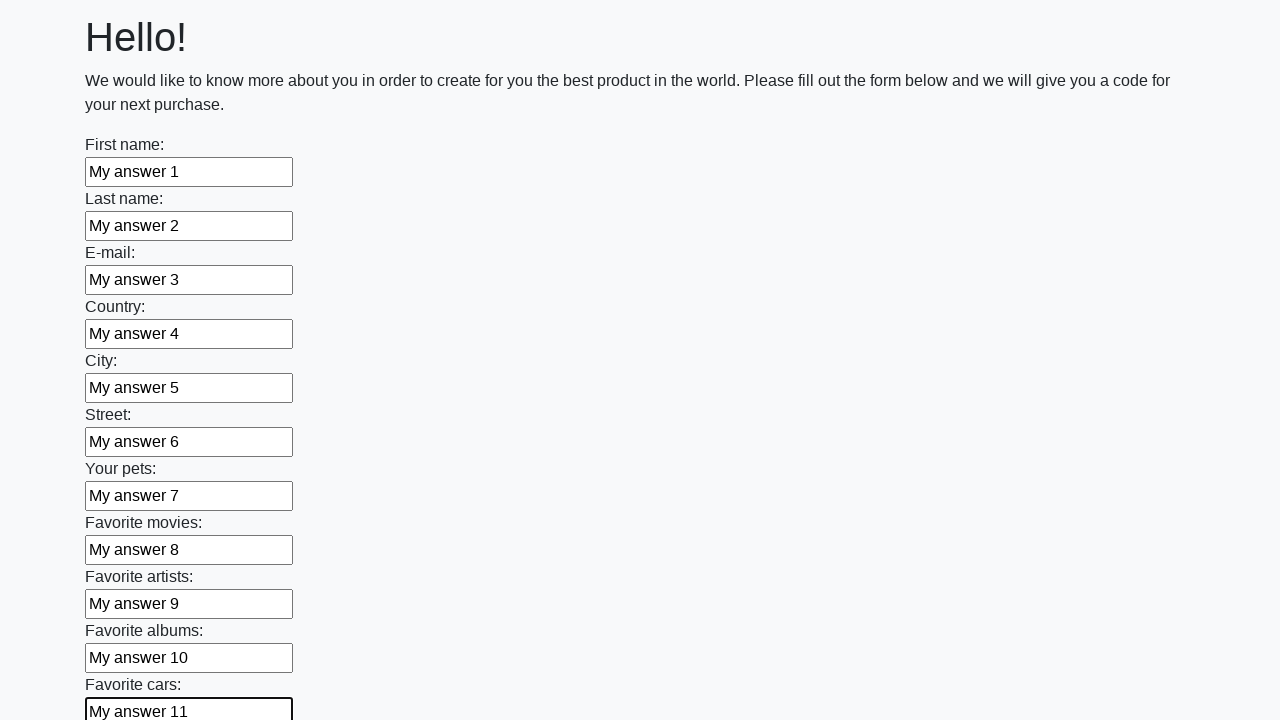

Filled input field #12 with 'My answer 12' on input >> nth=11
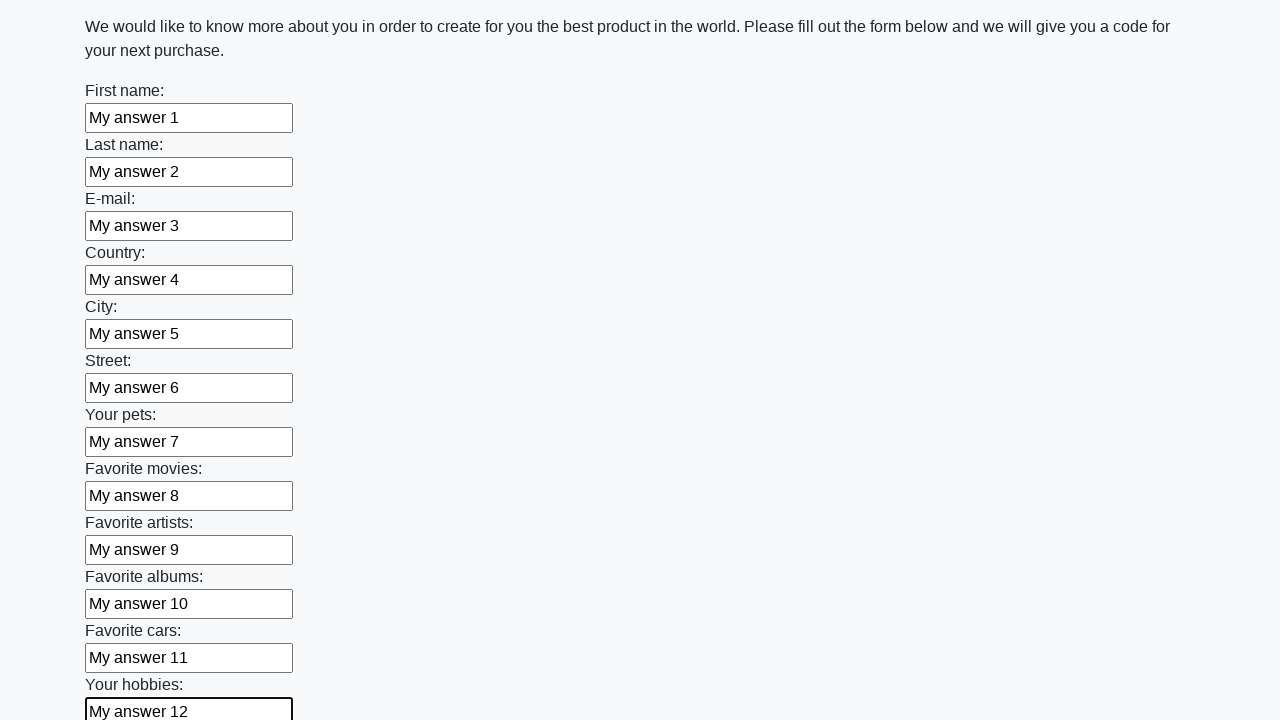

Filled input field #13 with 'My answer 13' on input >> nth=12
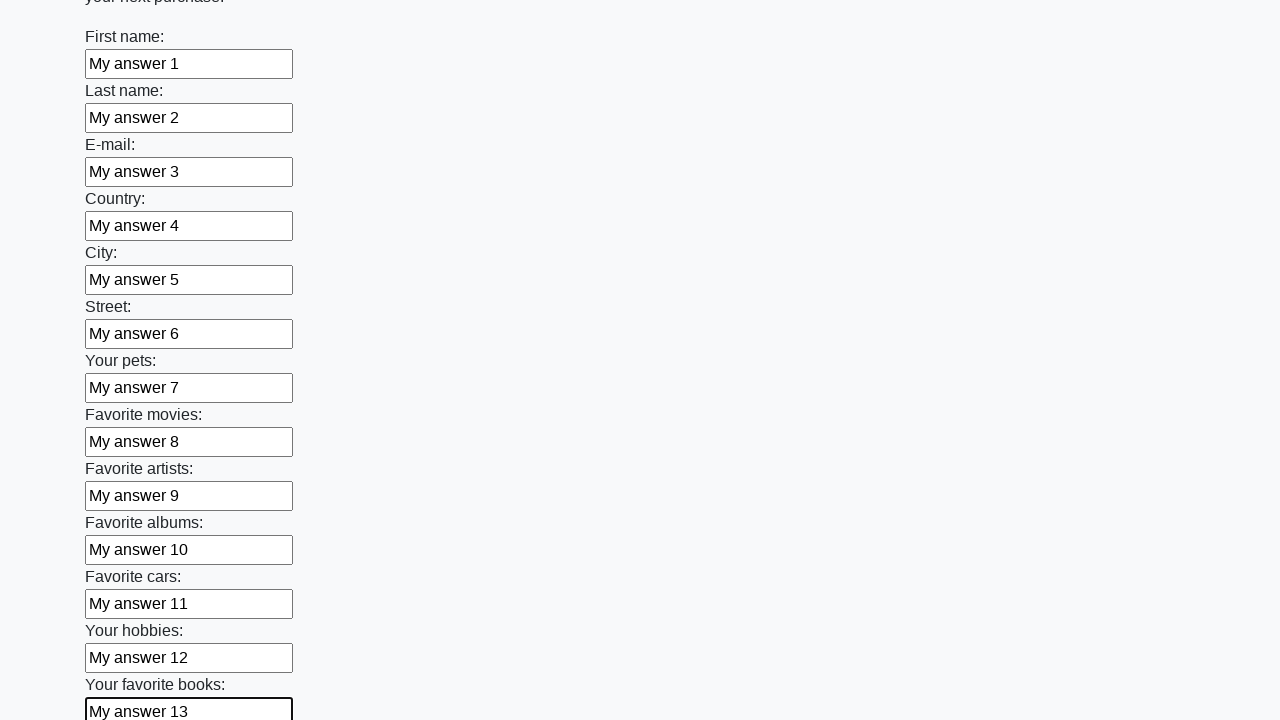

Filled input field #14 with 'My answer 14' on input >> nth=13
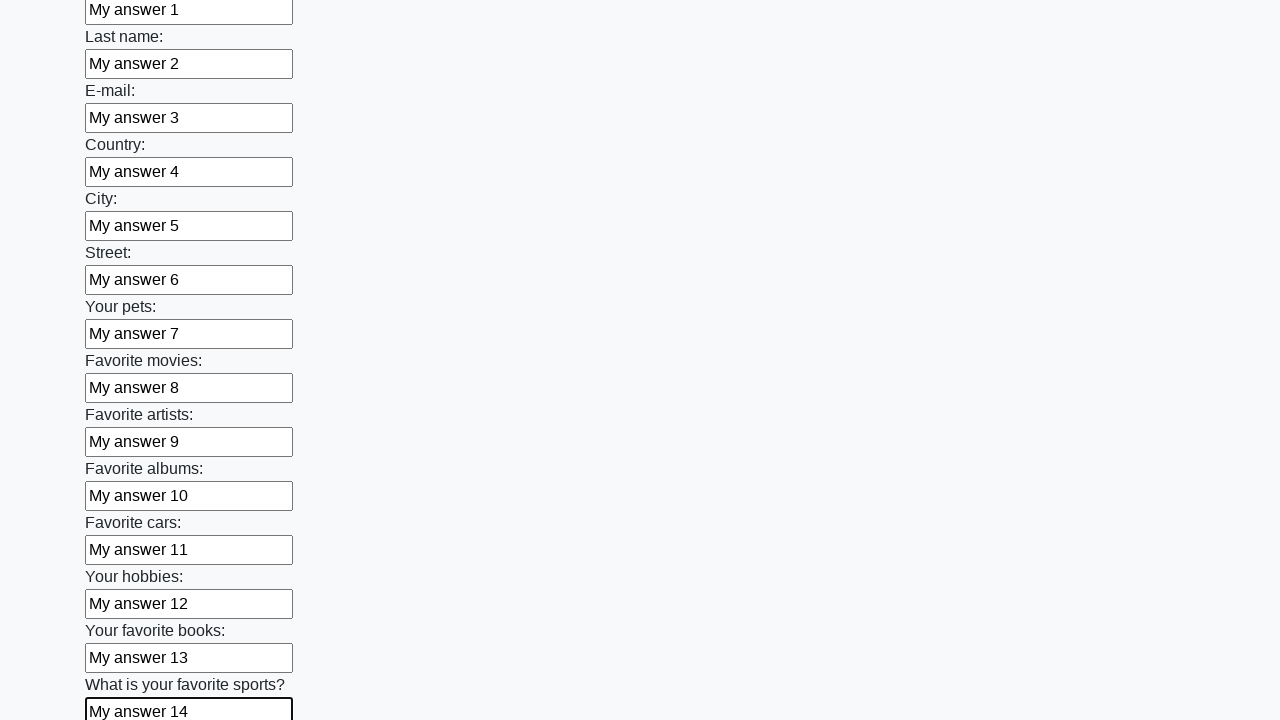

Filled input field #15 with 'My answer 15' on input >> nth=14
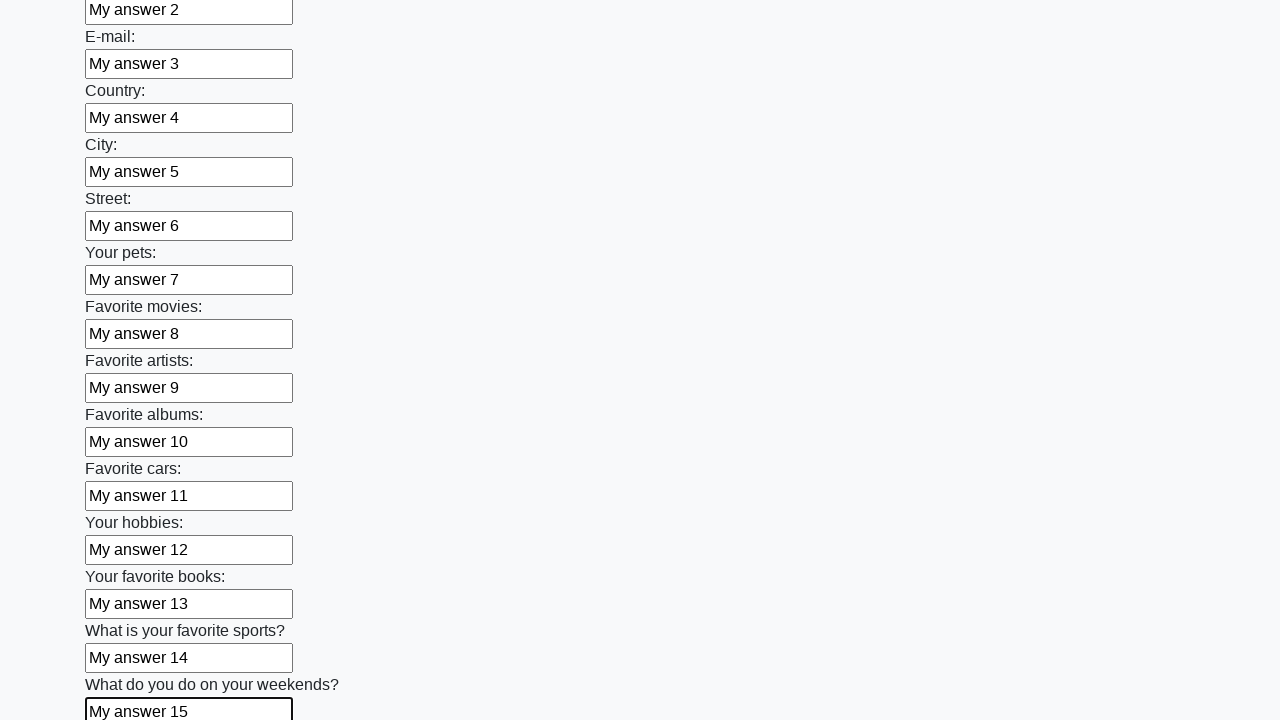

Filled input field #16 with 'My answer 16' on input >> nth=15
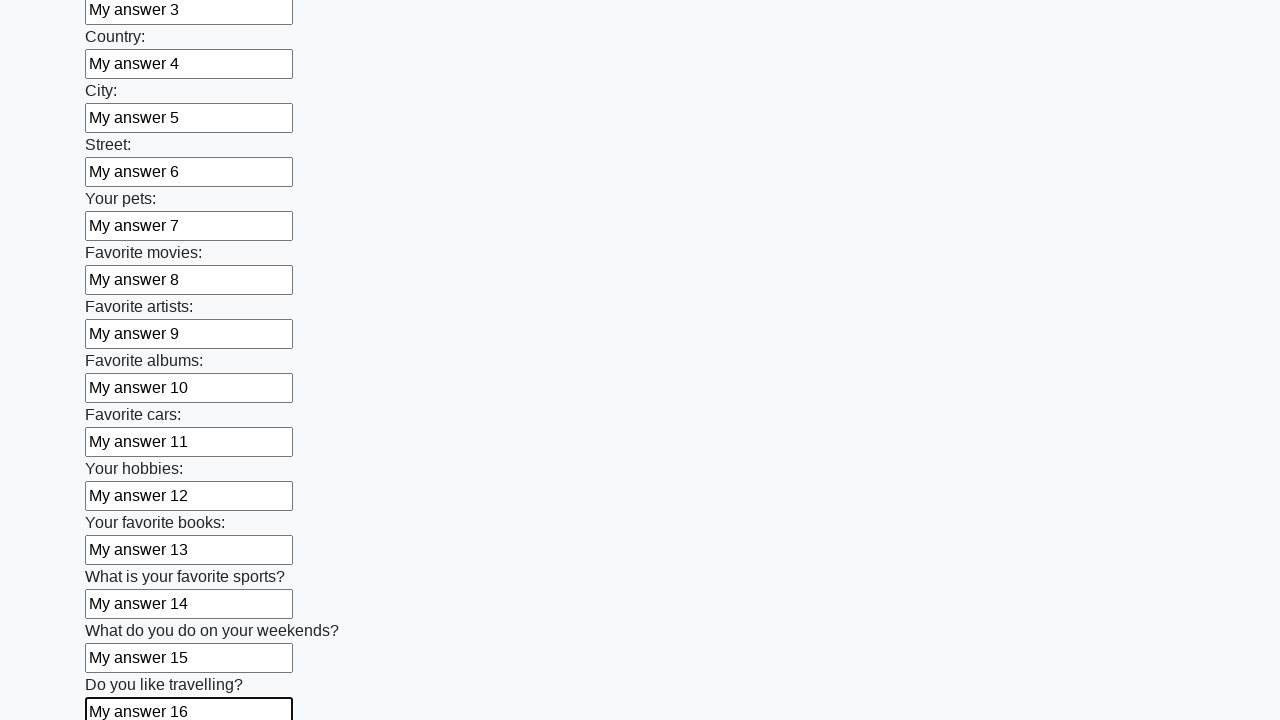

Filled input field #17 with 'My answer 17' on input >> nth=16
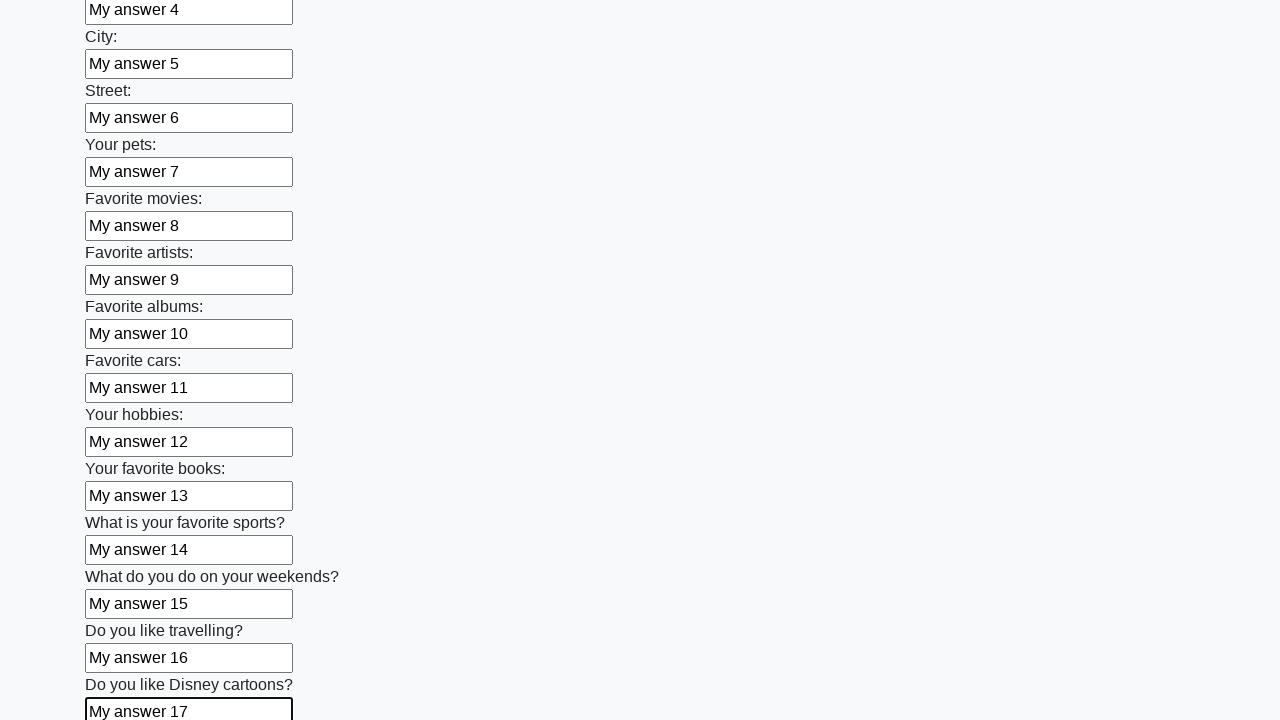

Filled input field #18 with 'My answer 18' on input >> nth=17
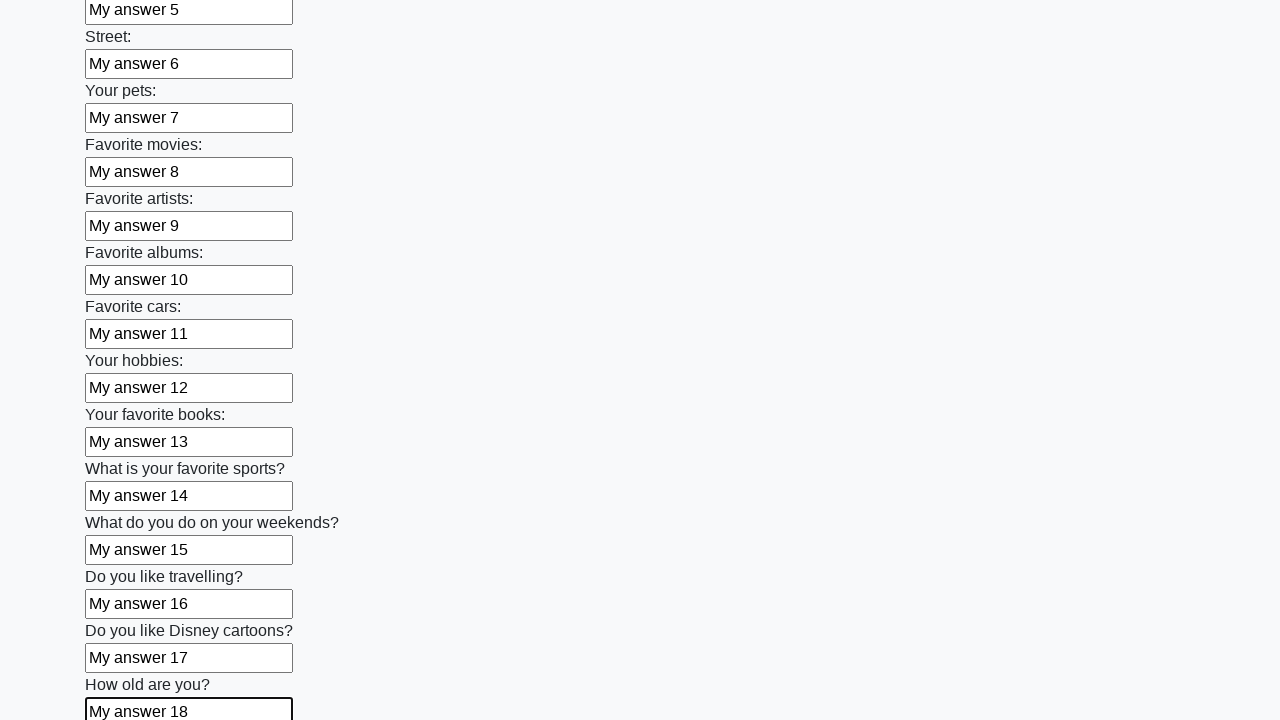

Filled input field #19 with 'My answer 19' on input >> nth=18
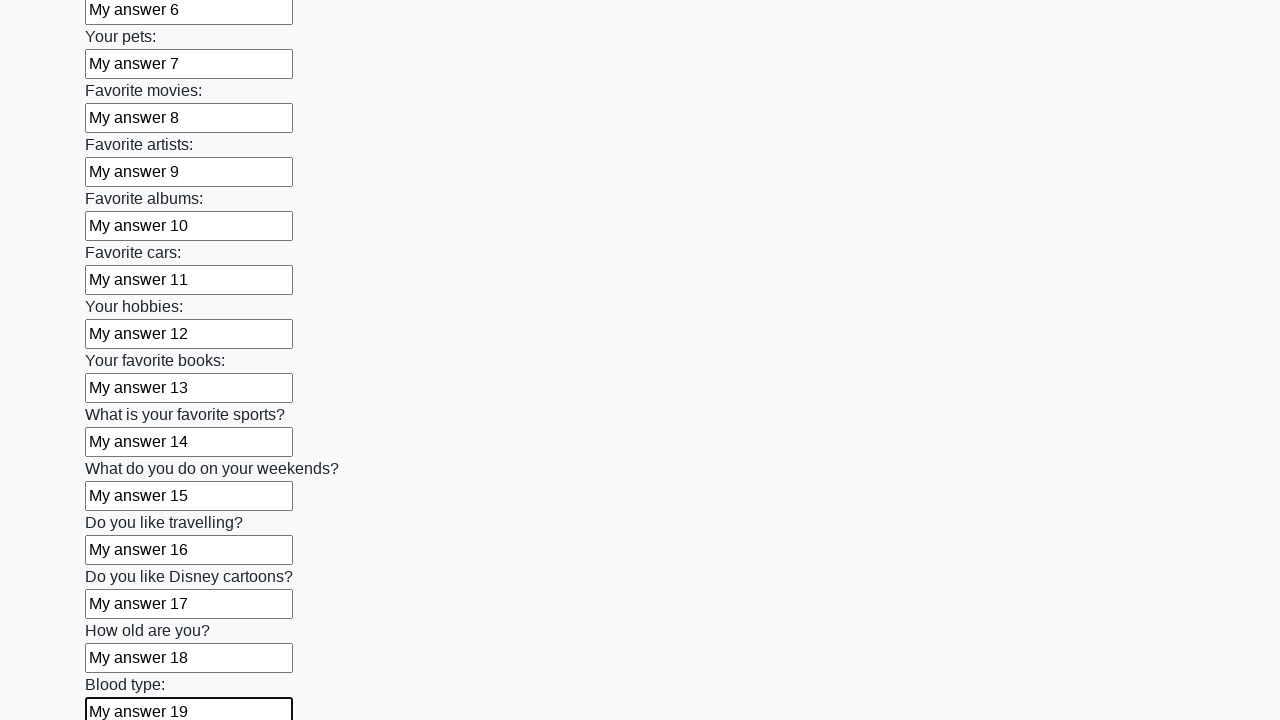

Filled input field #20 with 'My answer 20' on input >> nth=19
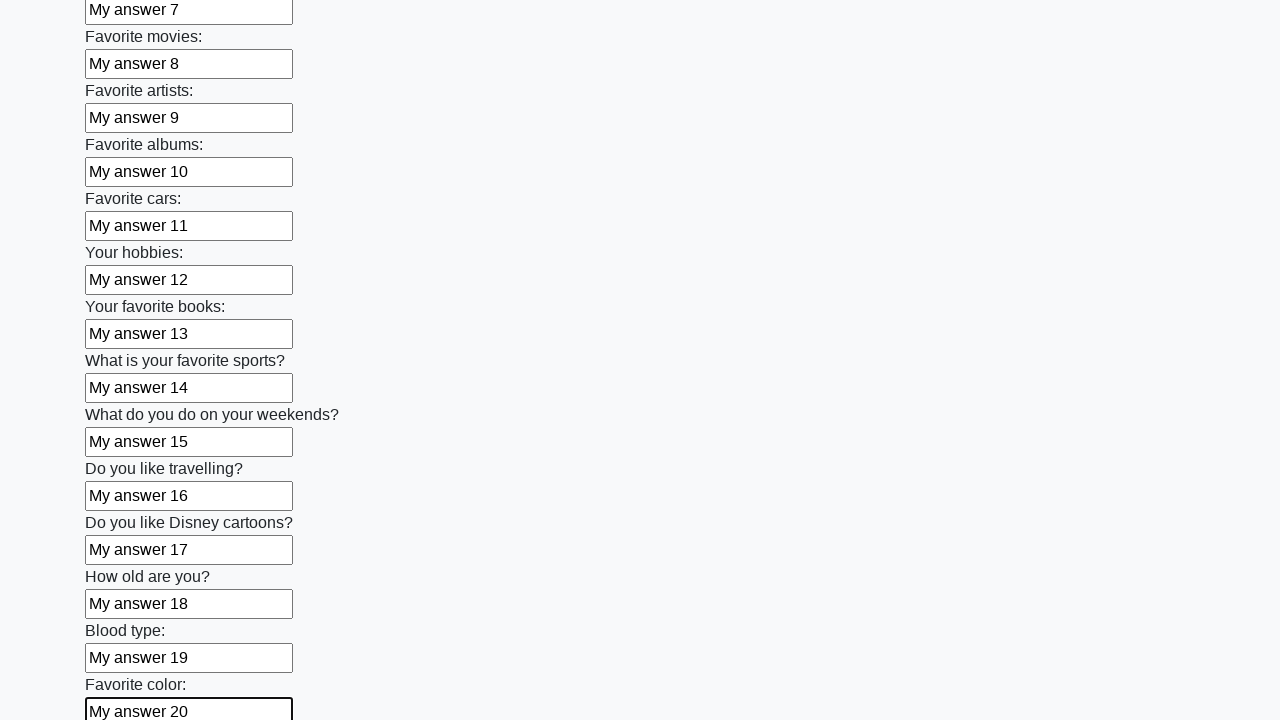

Filled input field #21 with 'My answer 21' on input >> nth=20
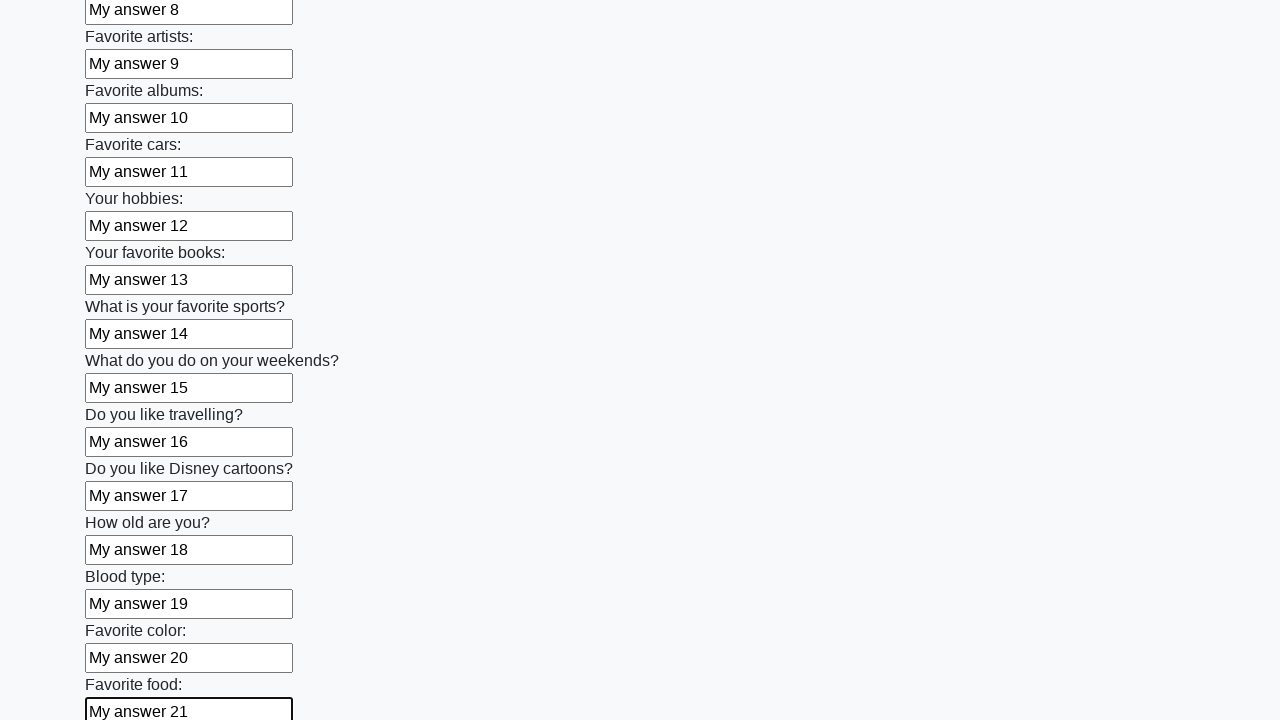

Filled input field #22 with 'My answer 22' on input >> nth=21
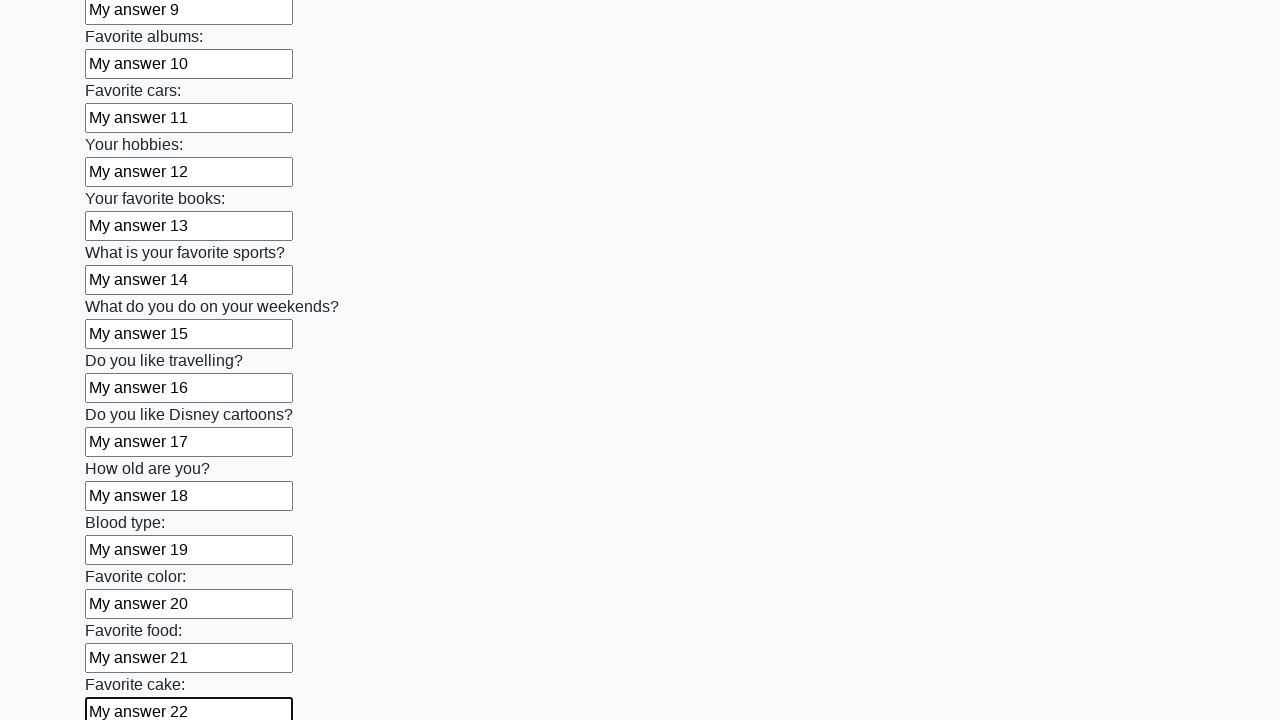

Filled input field #23 with 'My answer 23' on input >> nth=22
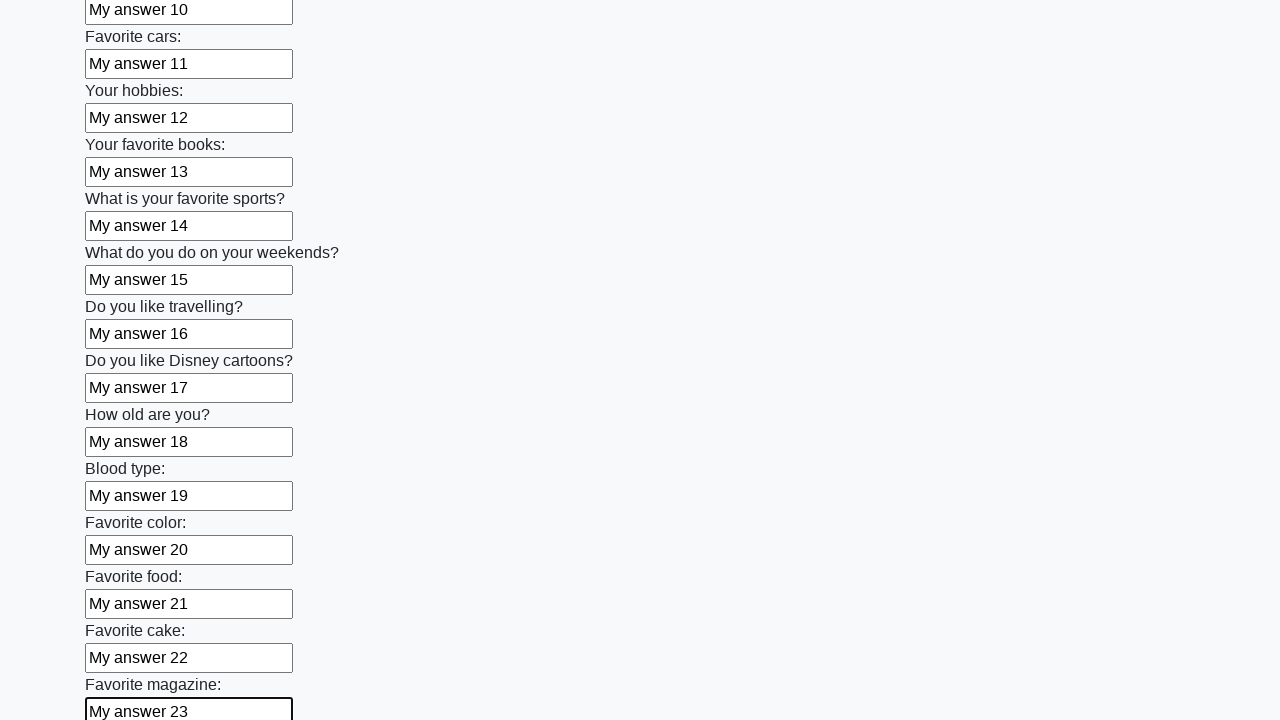

Filled input field #24 with 'My answer 24' on input >> nth=23
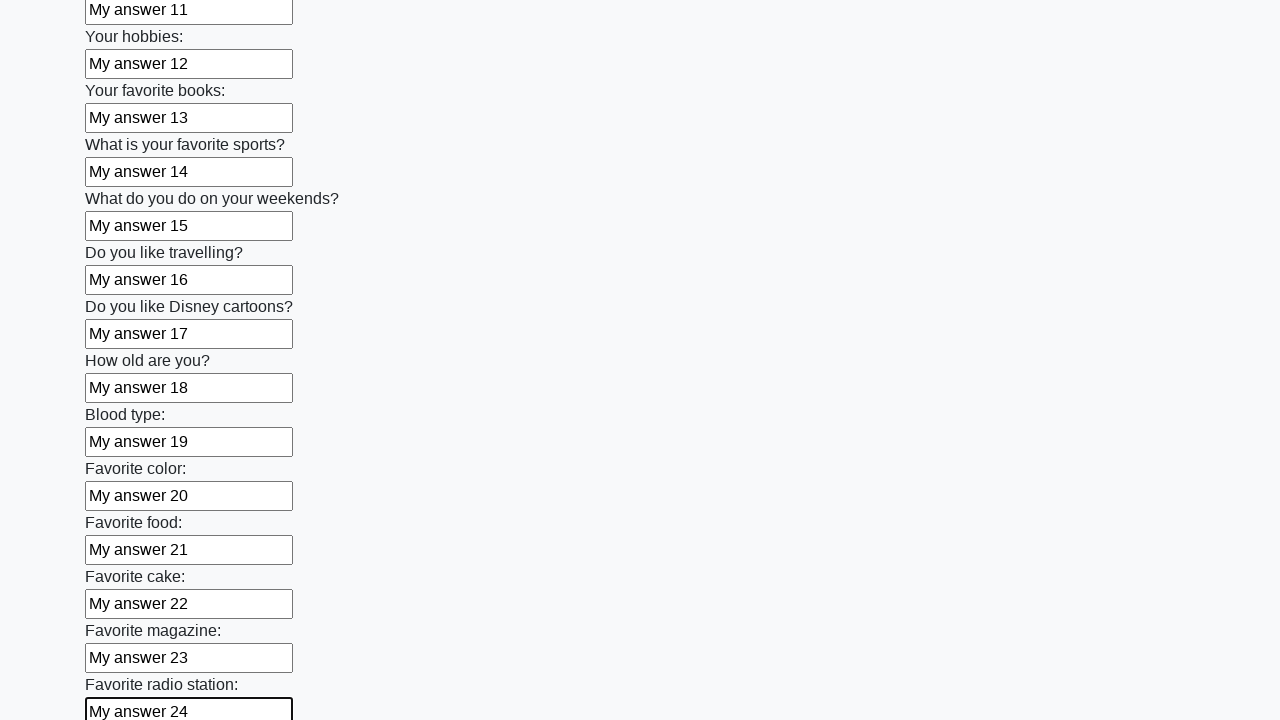

Filled input field #25 with 'My answer 25' on input >> nth=24
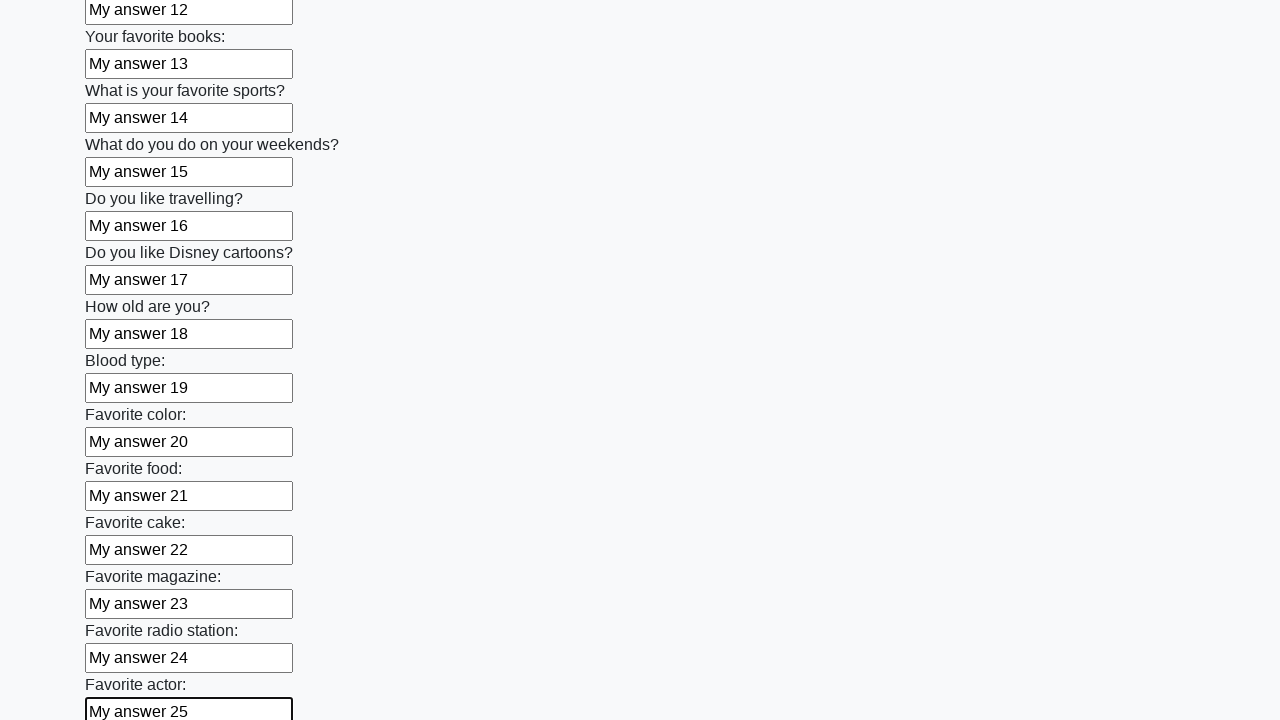

Filled input field #26 with 'My answer 26' on input >> nth=25
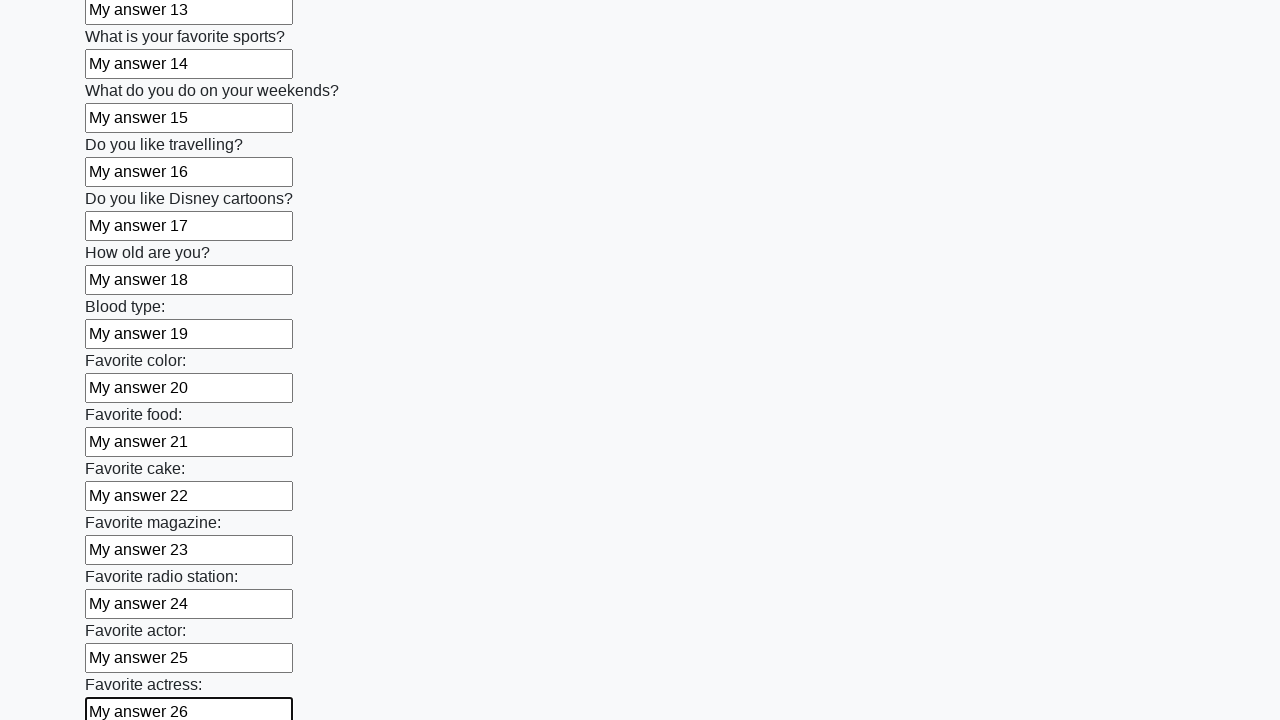

Filled input field #27 with 'My answer 27' on input >> nth=26
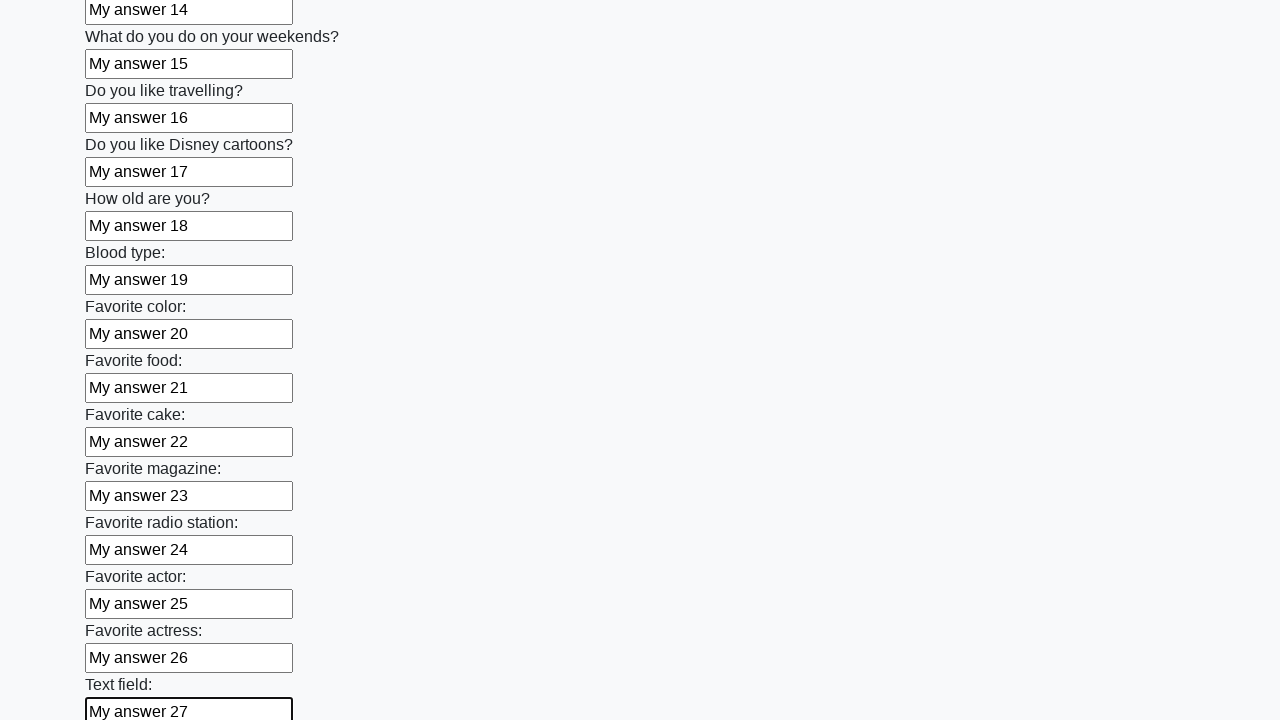

Filled input field #28 with 'My answer 28' on input >> nth=27
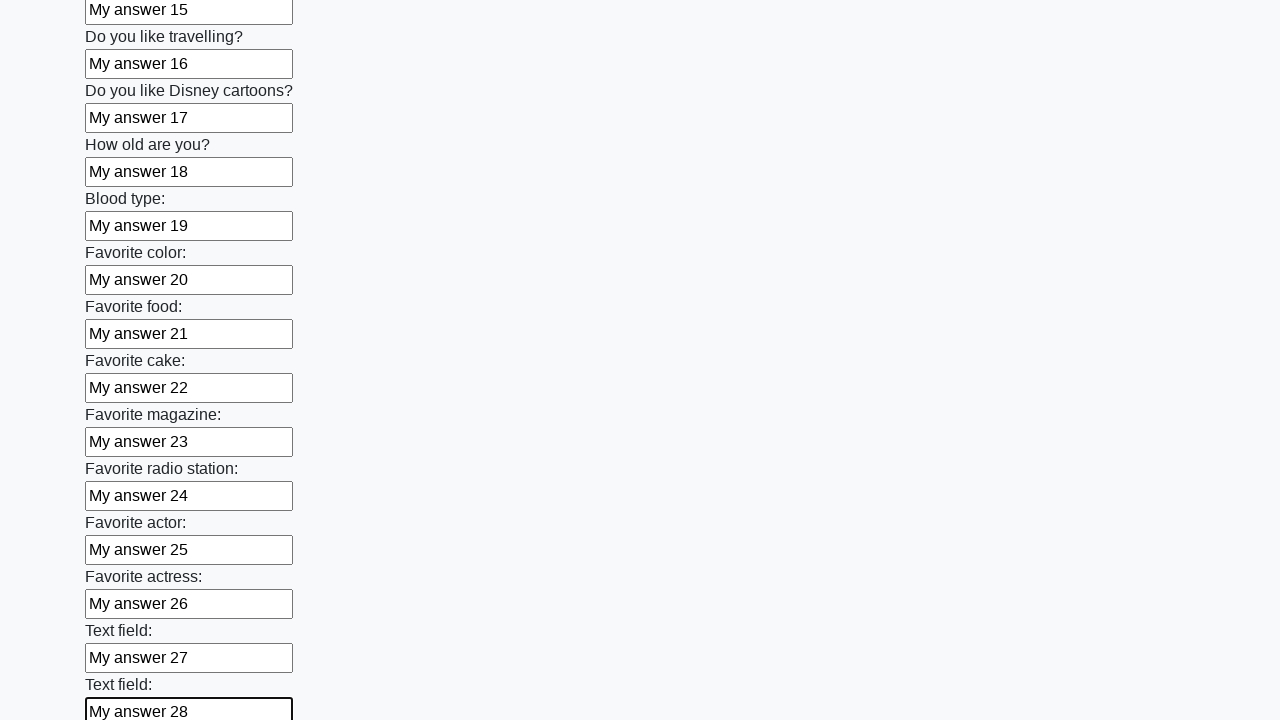

Filled input field #29 with 'My answer 29' on input >> nth=28
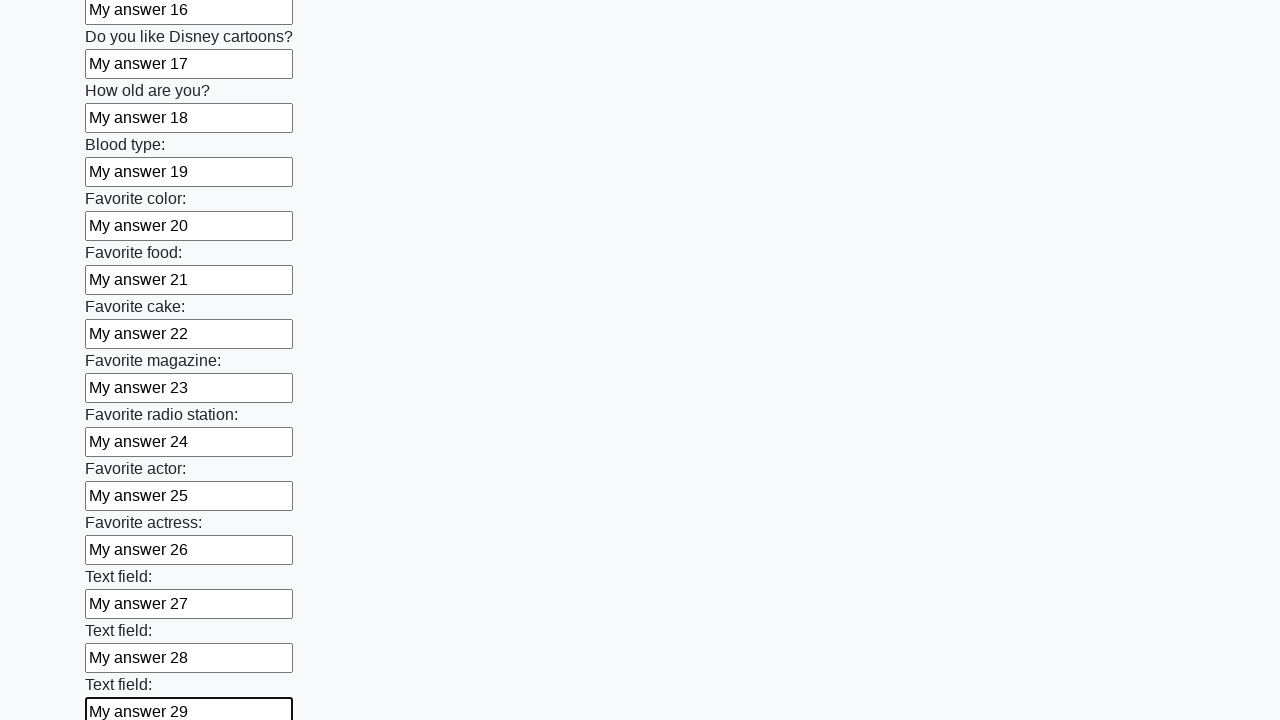

Filled input field #30 with 'My answer 30' on input >> nth=29
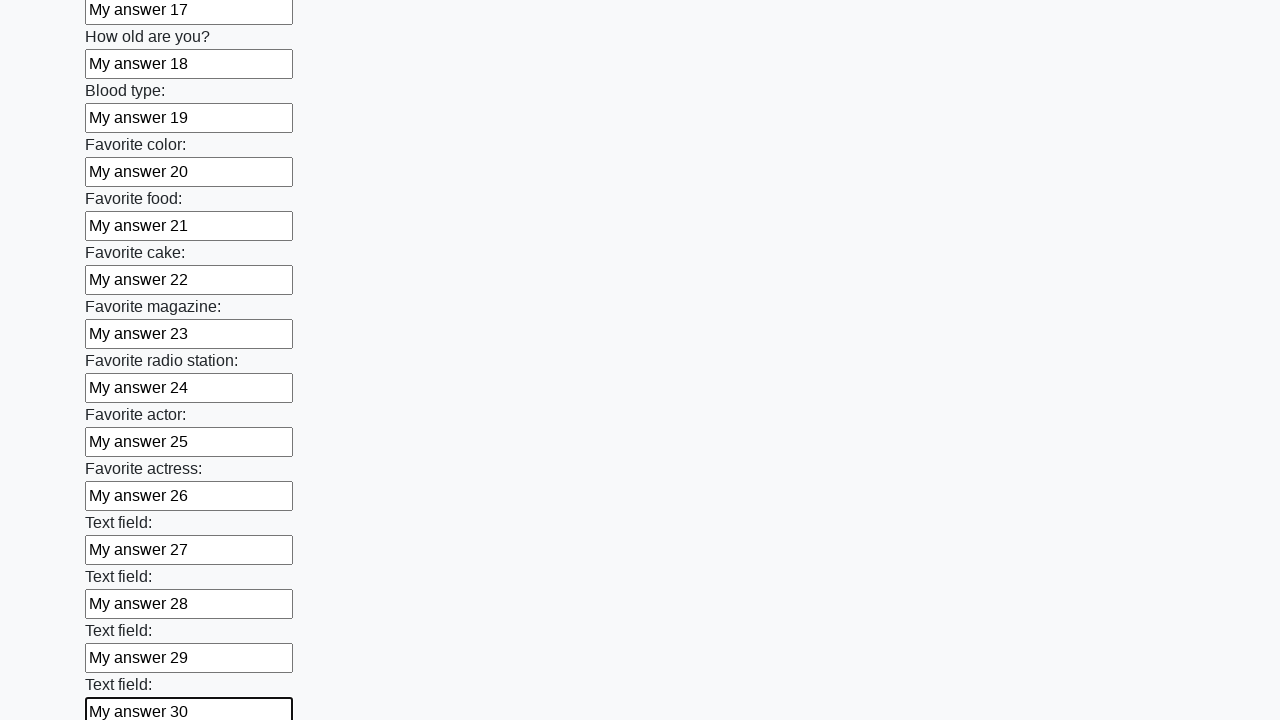

Filled input field #31 with 'My answer 31' on input >> nth=30
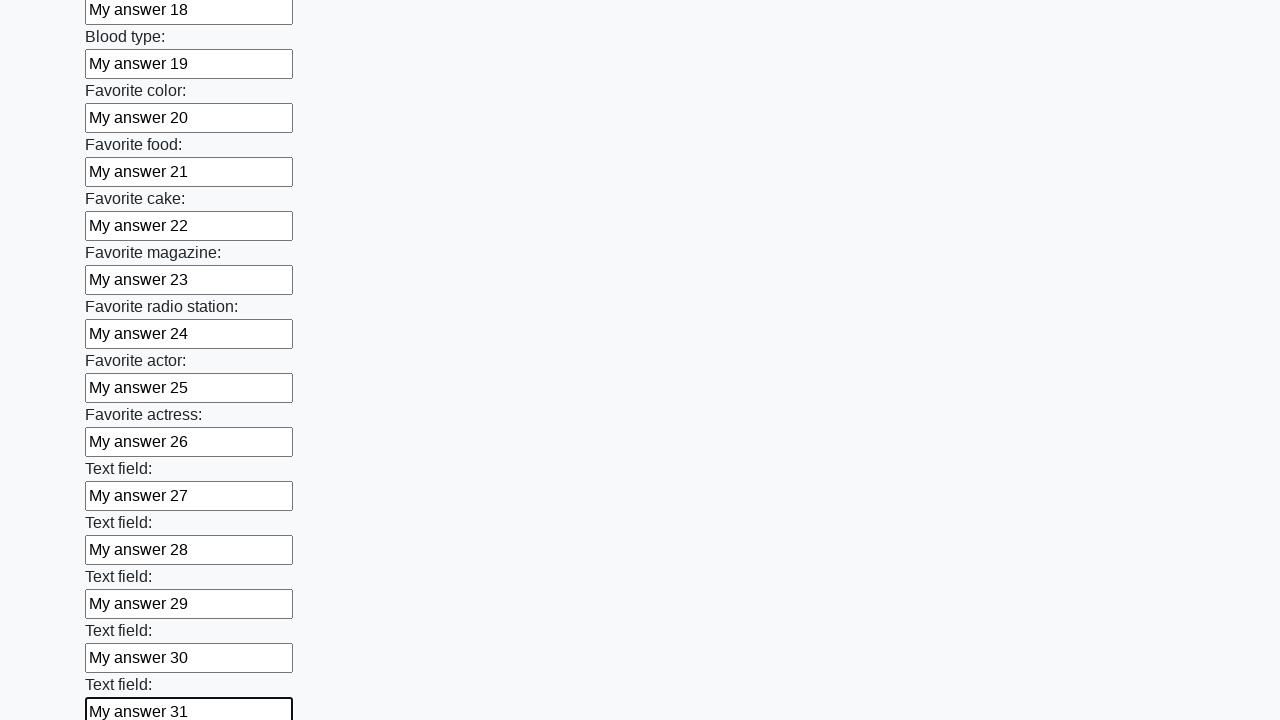

Filled input field #32 with 'My answer 32' on input >> nth=31
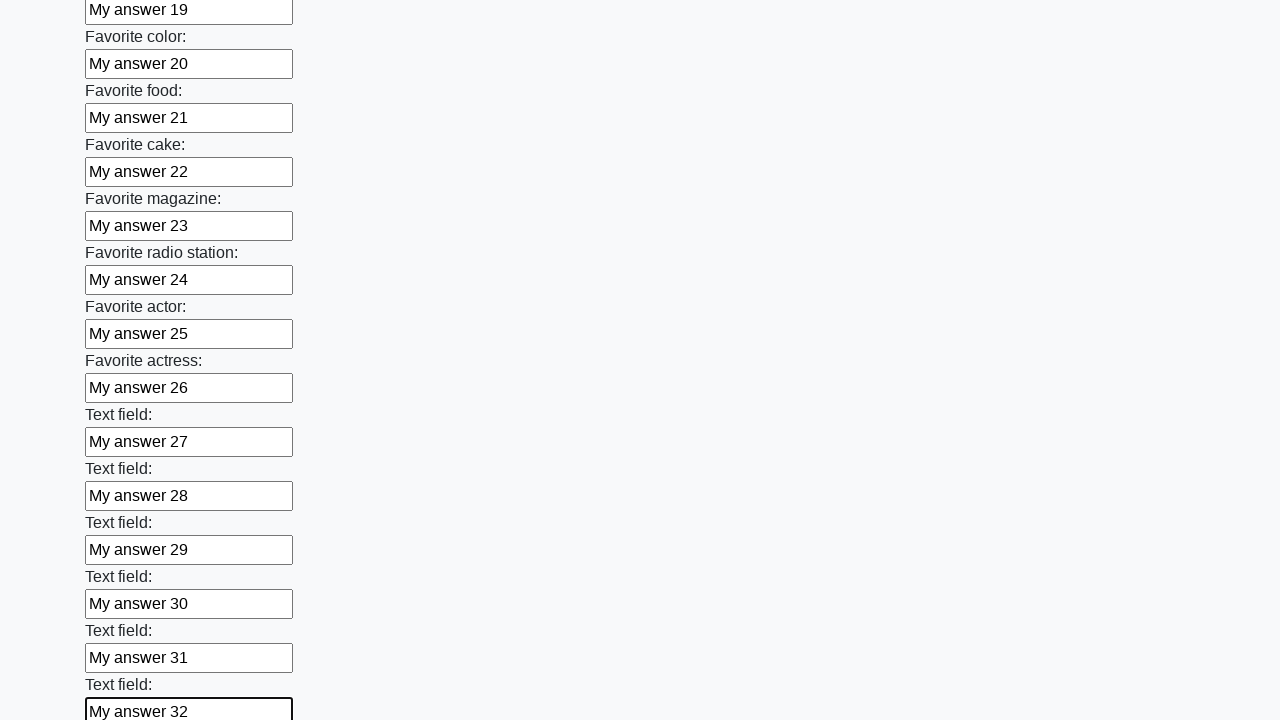

Filled input field #33 with 'My answer 33' on input >> nth=32
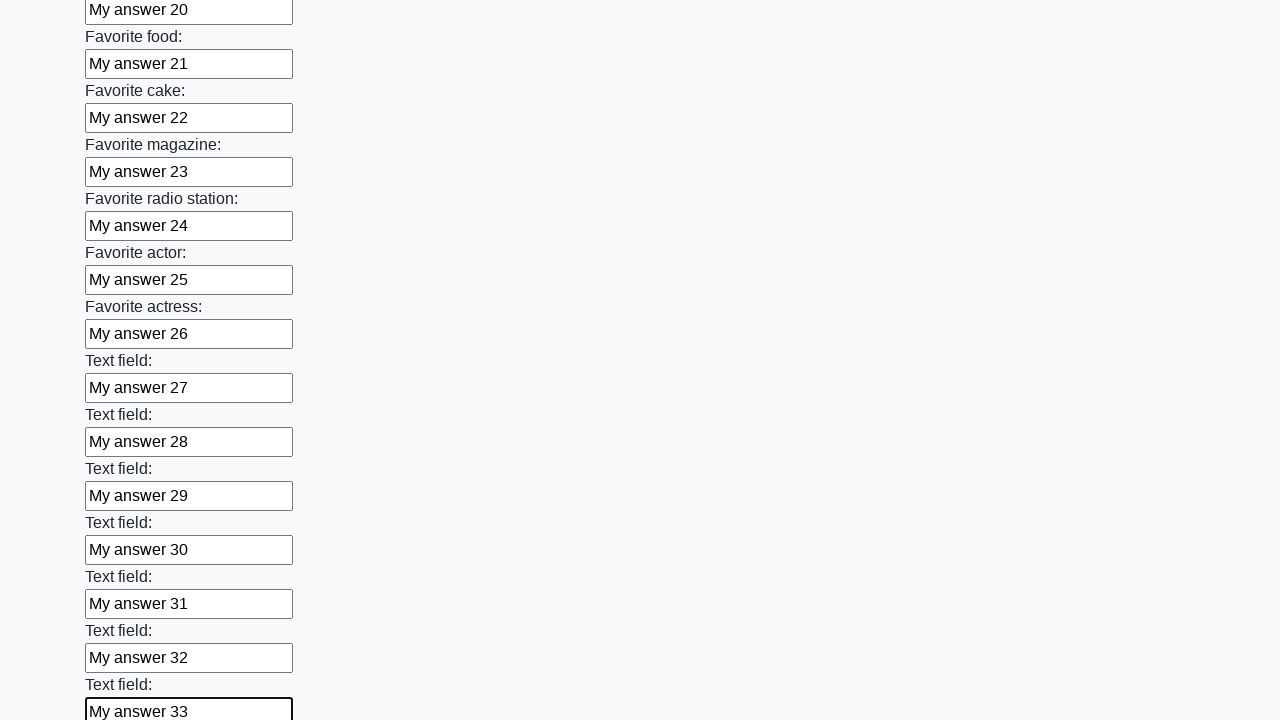

Filled input field #34 with 'My answer 34' on input >> nth=33
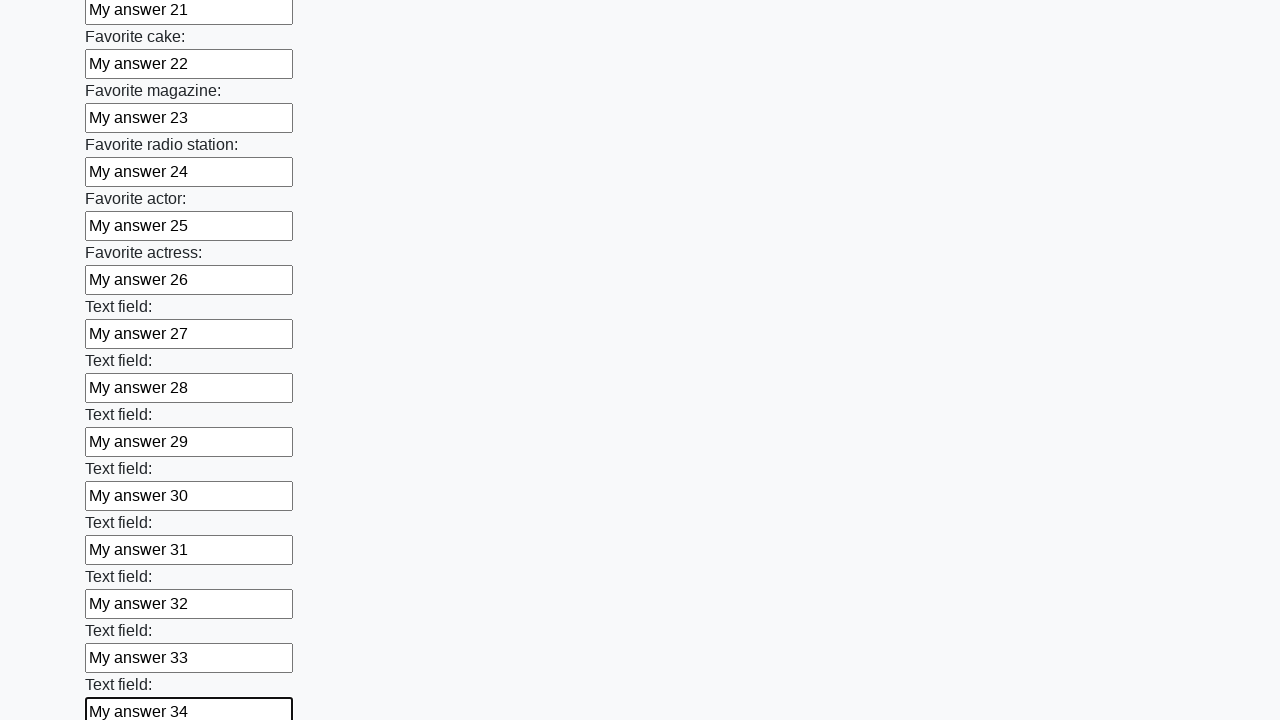

Filled input field #35 with 'My answer 35' on input >> nth=34
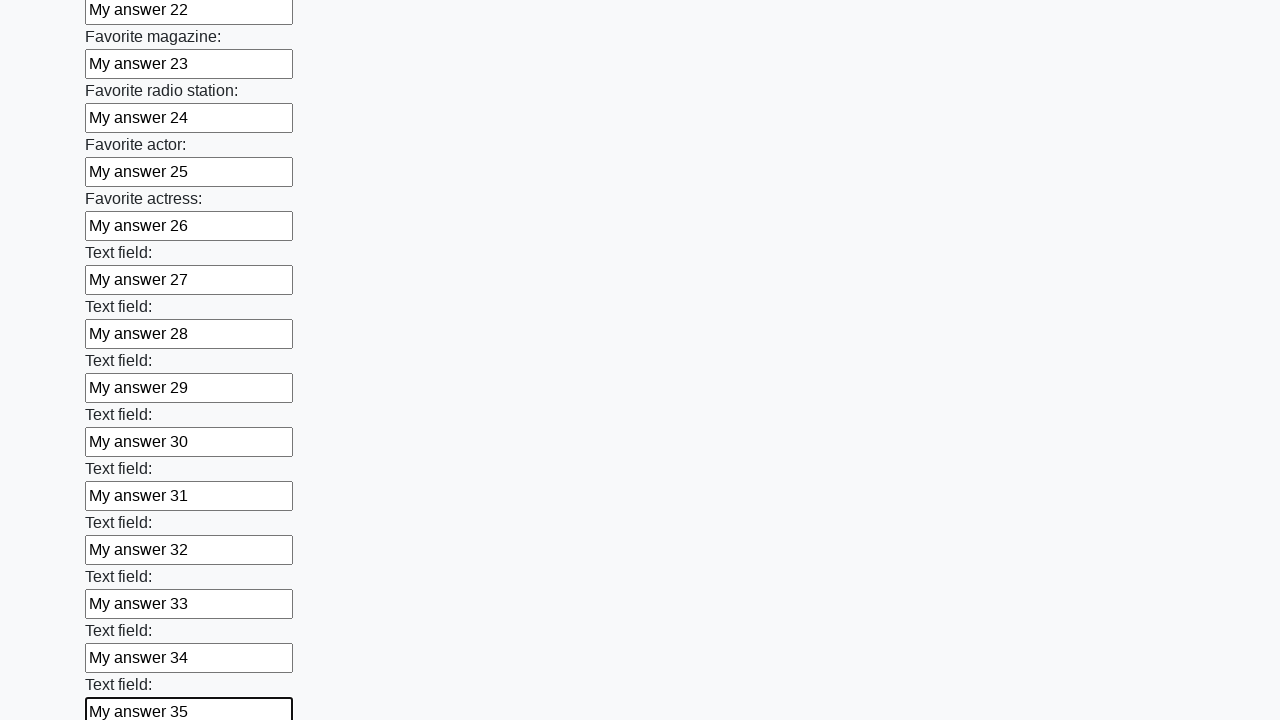

Filled input field #36 with 'My answer 36' on input >> nth=35
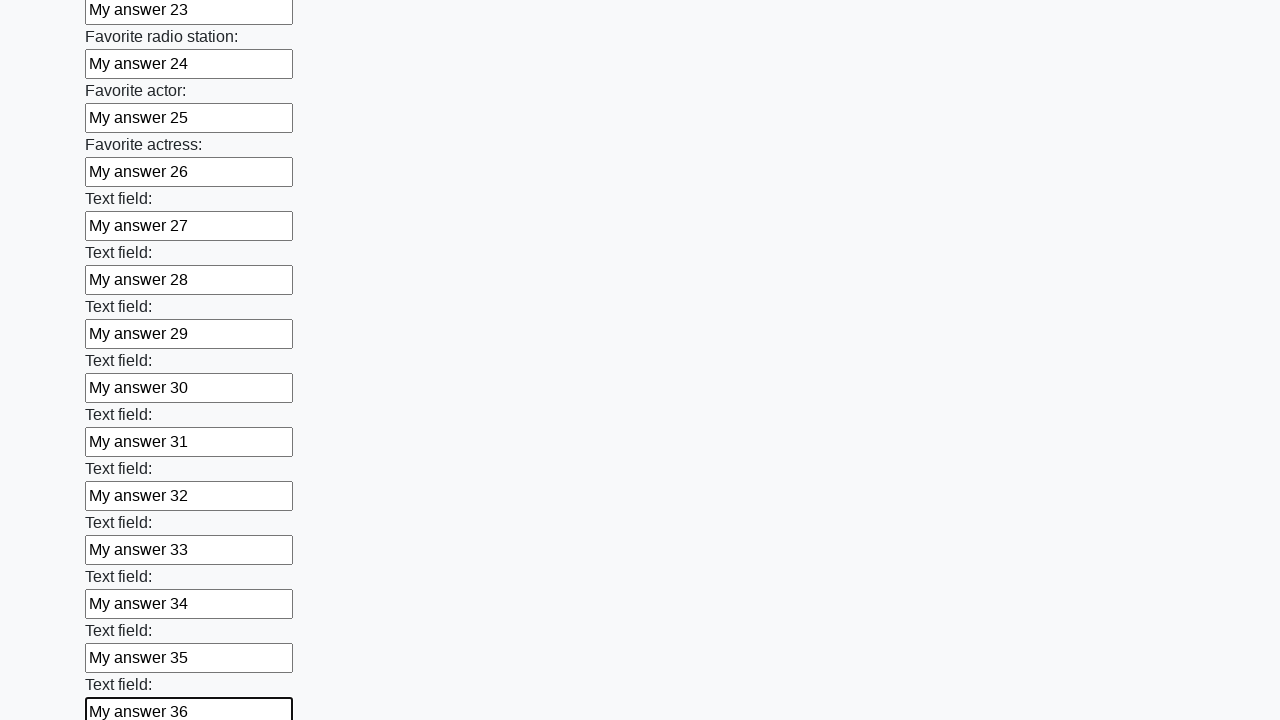

Filled input field #37 with 'My answer 37' on input >> nth=36
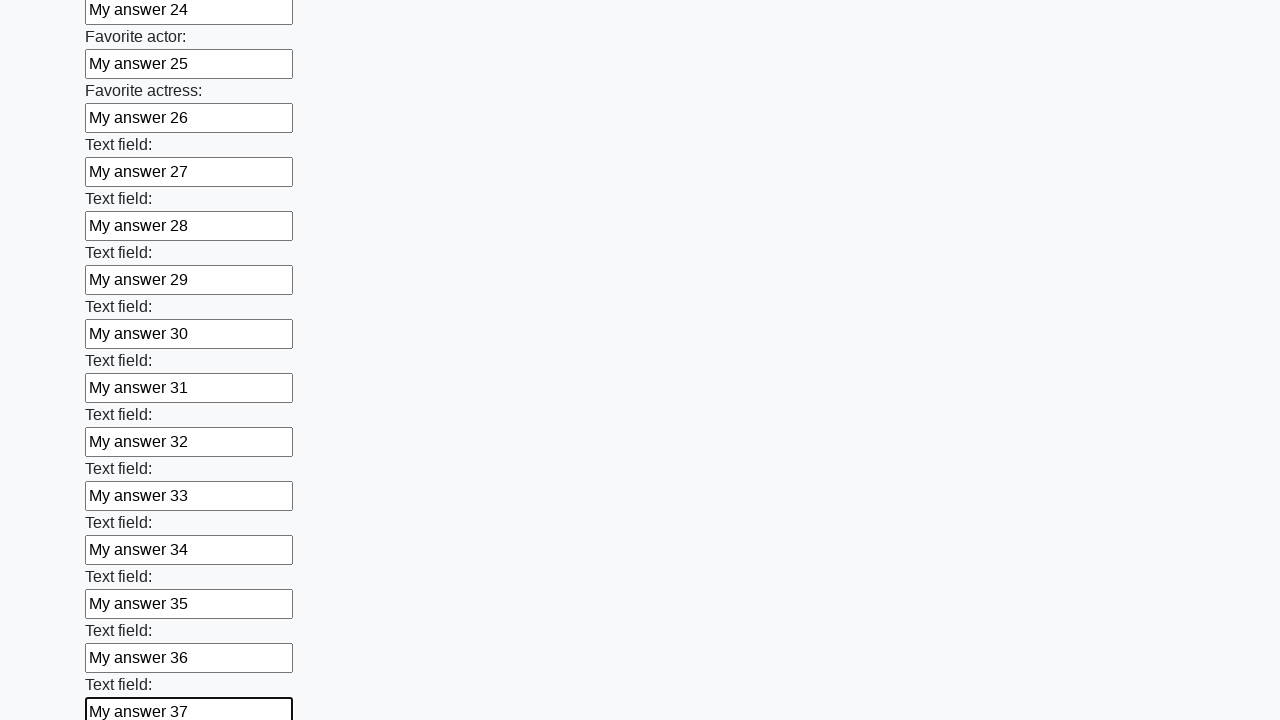

Filled input field #38 with 'My answer 38' on input >> nth=37
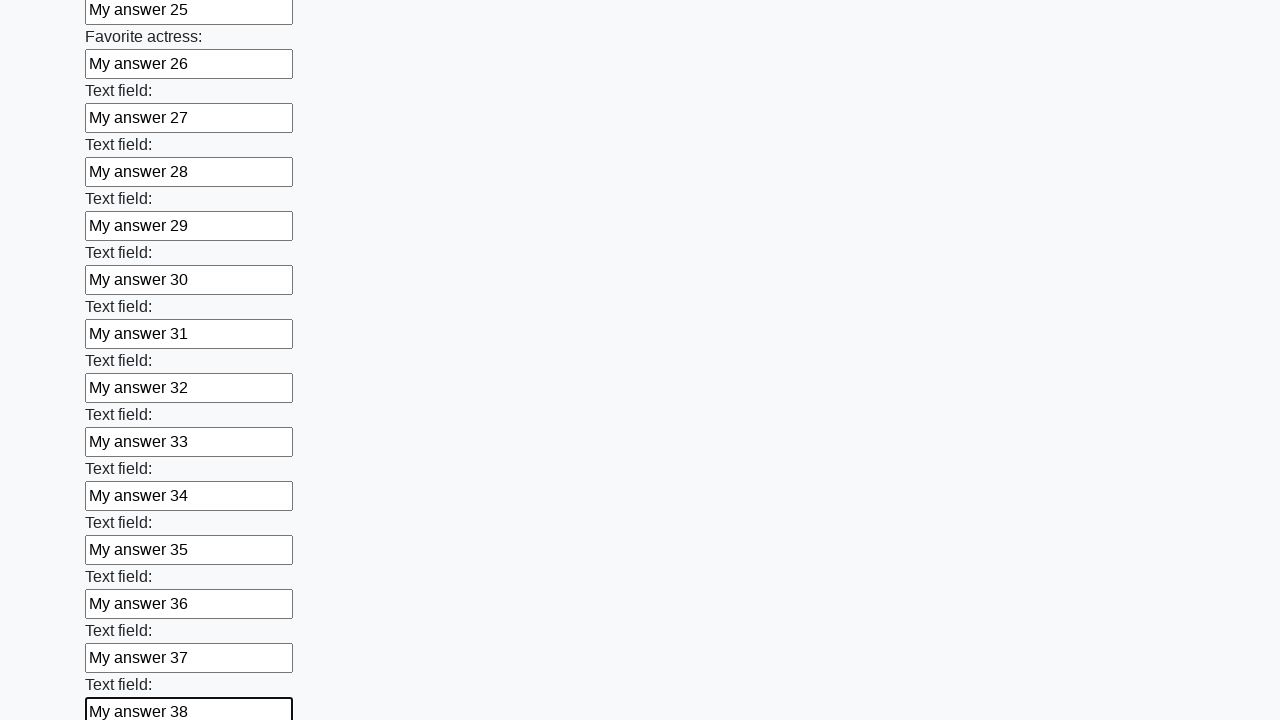

Filled input field #39 with 'My answer 39' on input >> nth=38
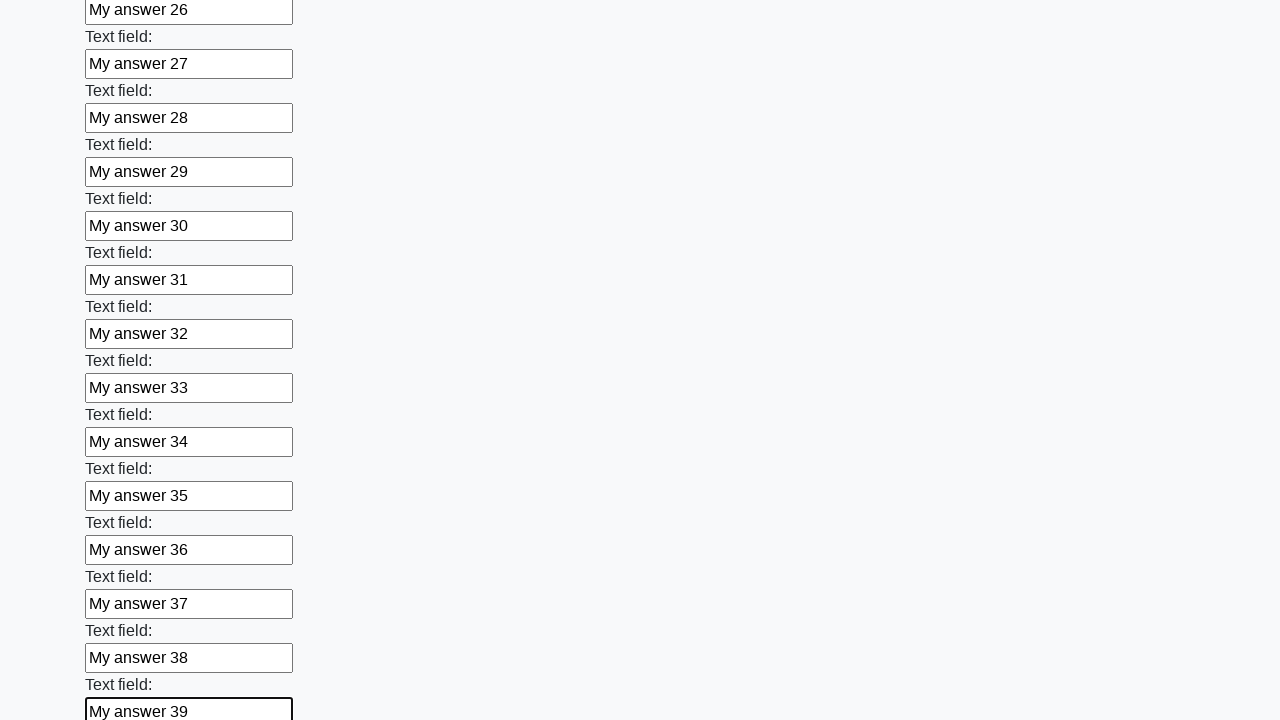

Filled input field #40 with 'My answer 40' on input >> nth=39
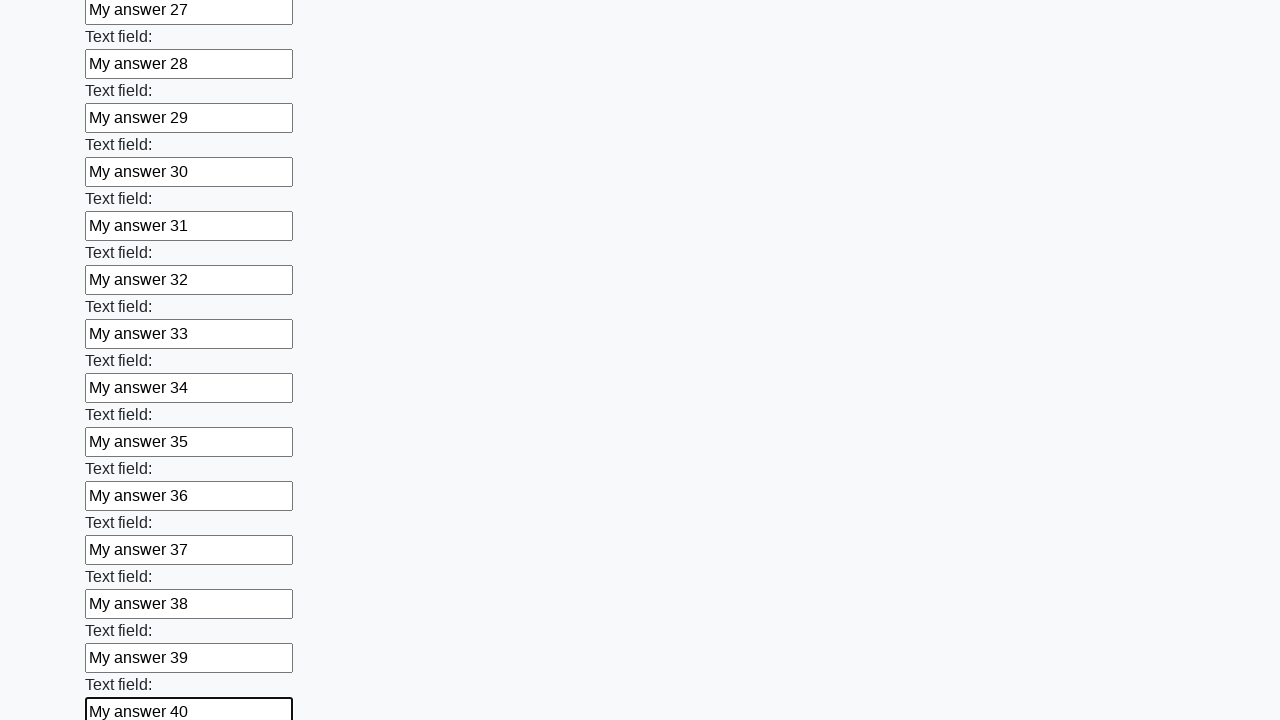

Filled input field #41 with 'My answer 41' on input >> nth=40
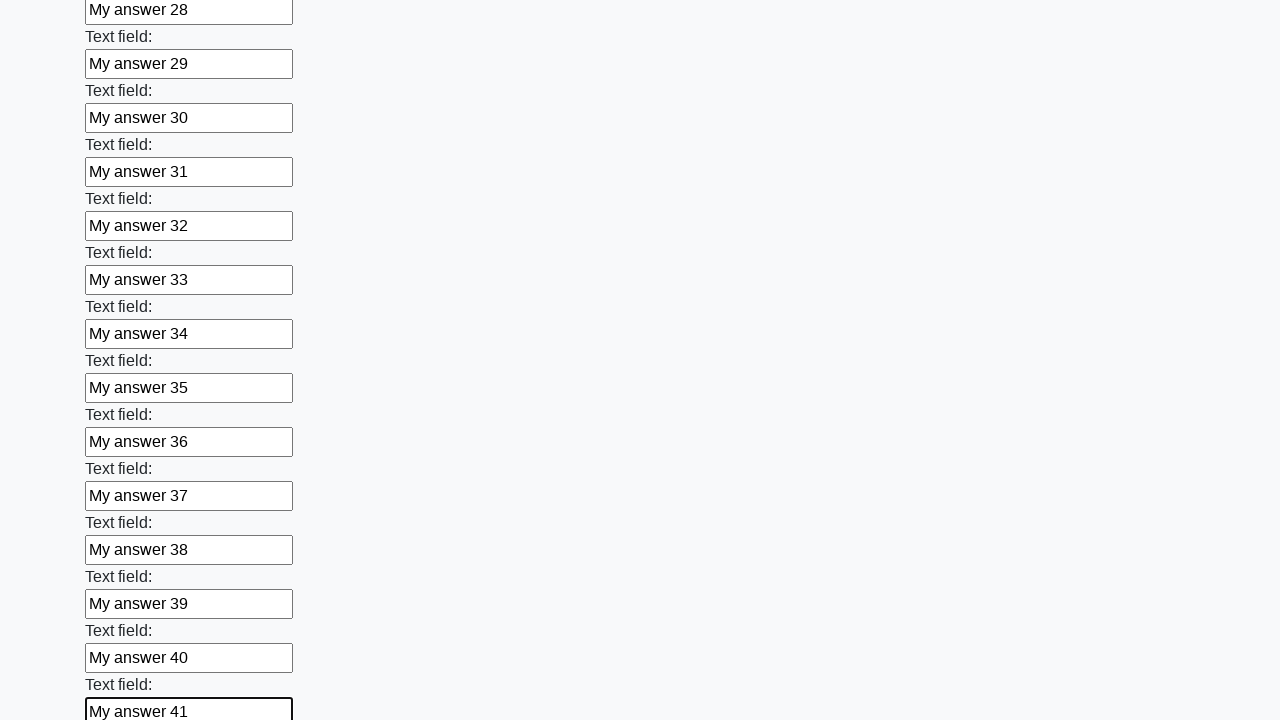

Filled input field #42 with 'My answer 42' on input >> nth=41
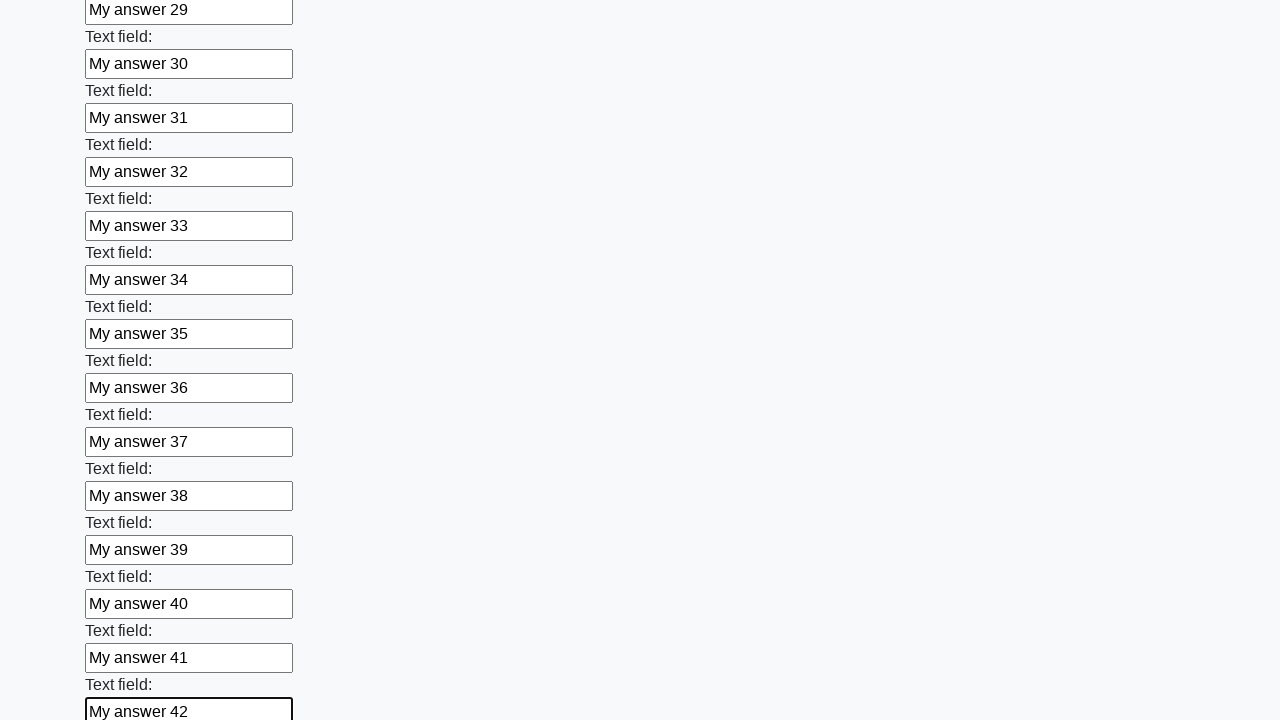

Filled input field #43 with 'My answer 43' on input >> nth=42
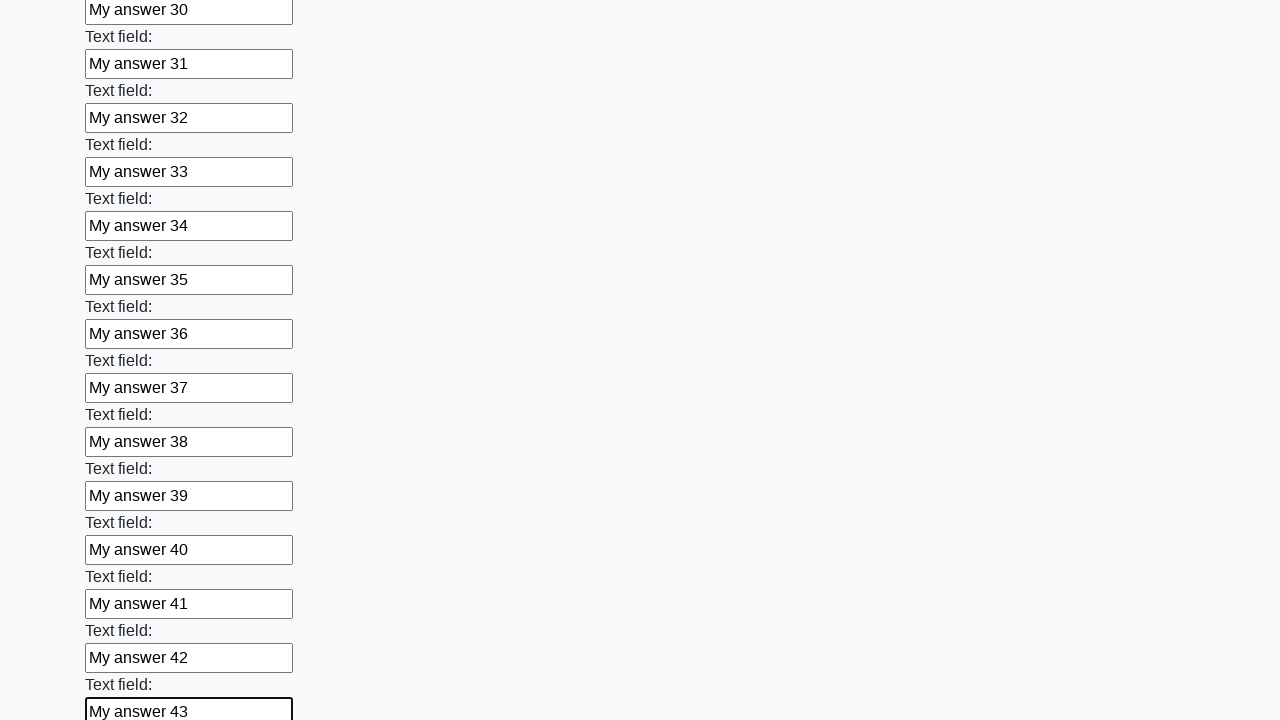

Filled input field #44 with 'My answer 44' on input >> nth=43
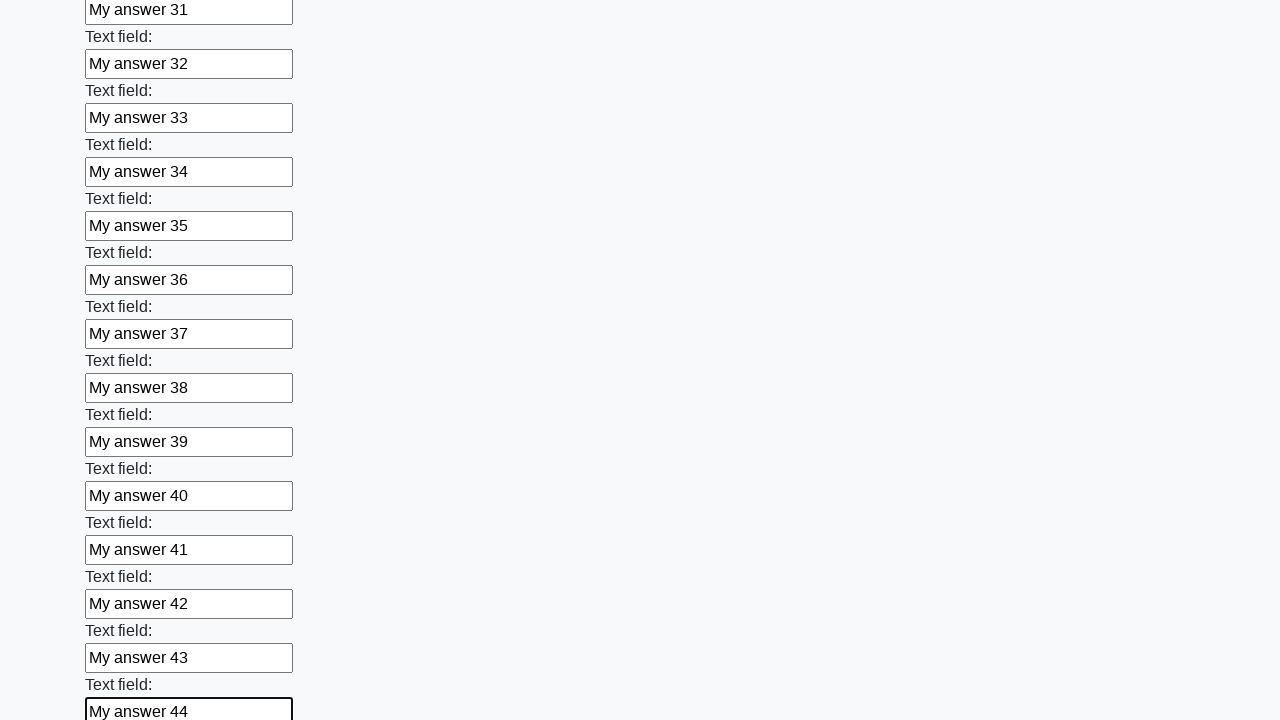

Filled input field #45 with 'My answer 45' on input >> nth=44
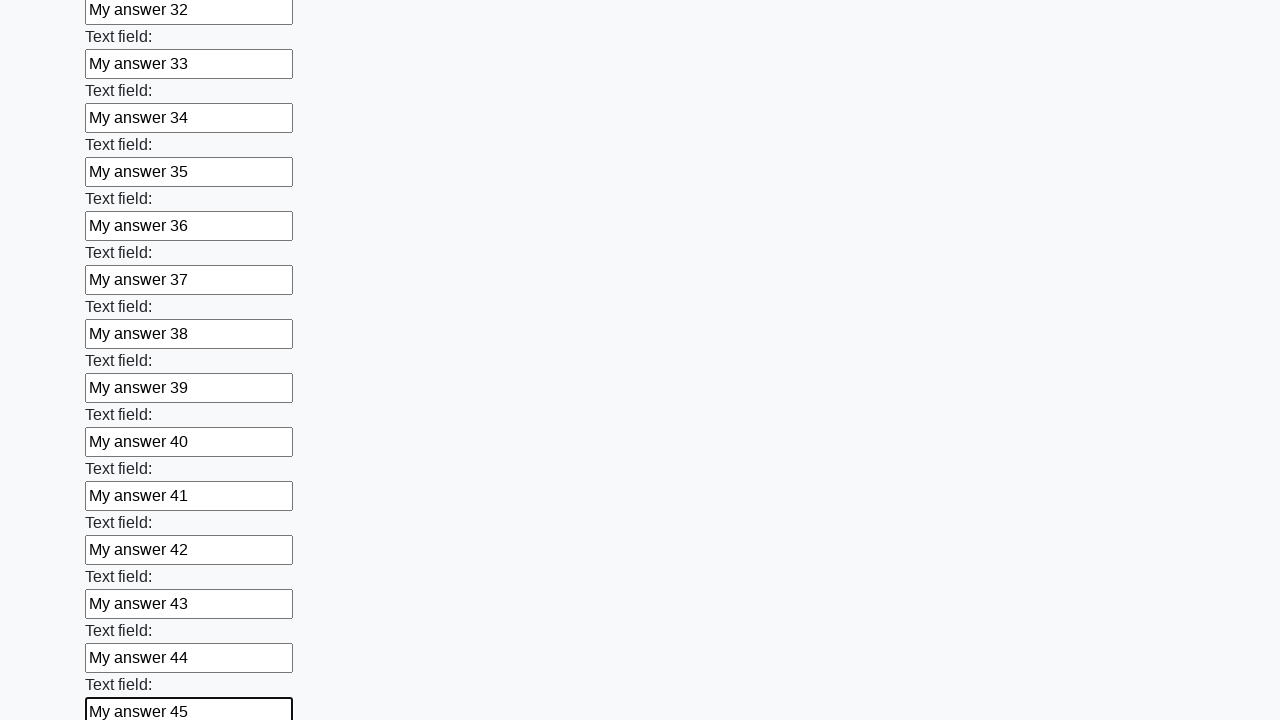

Filled input field #46 with 'My answer 46' on input >> nth=45
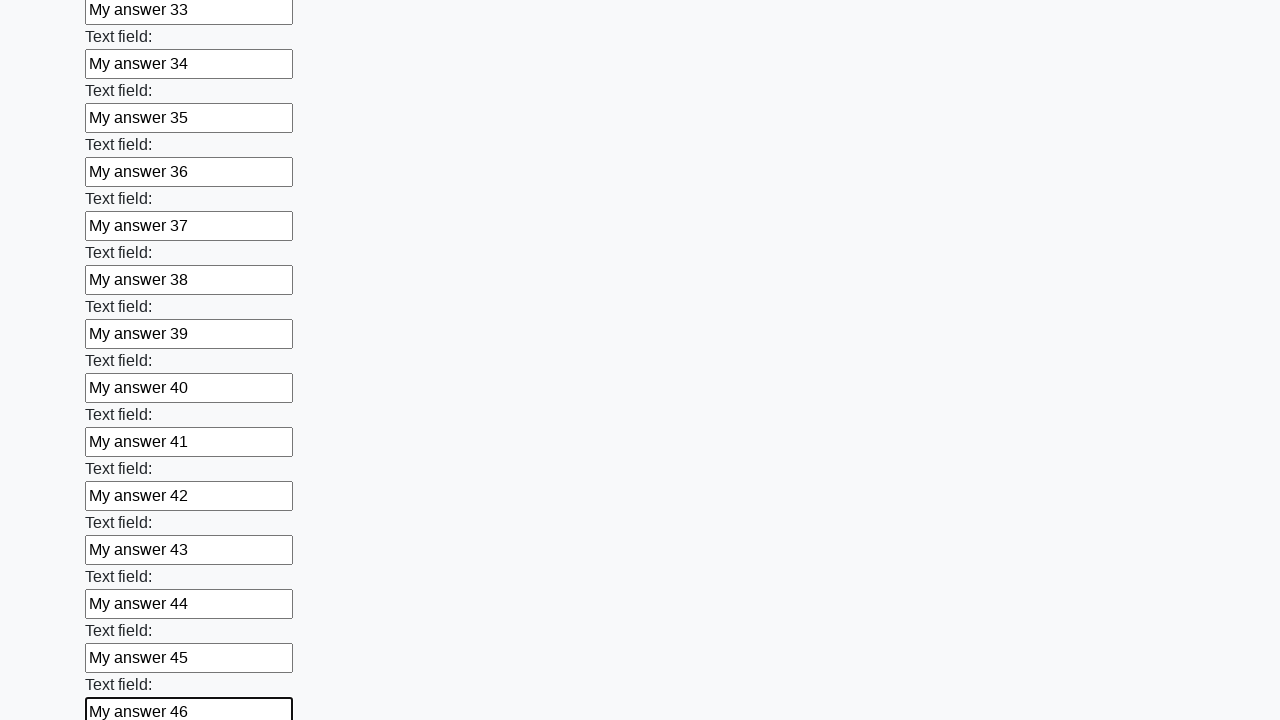

Filled input field #47 with 'My answer 47' on input >> nth=46
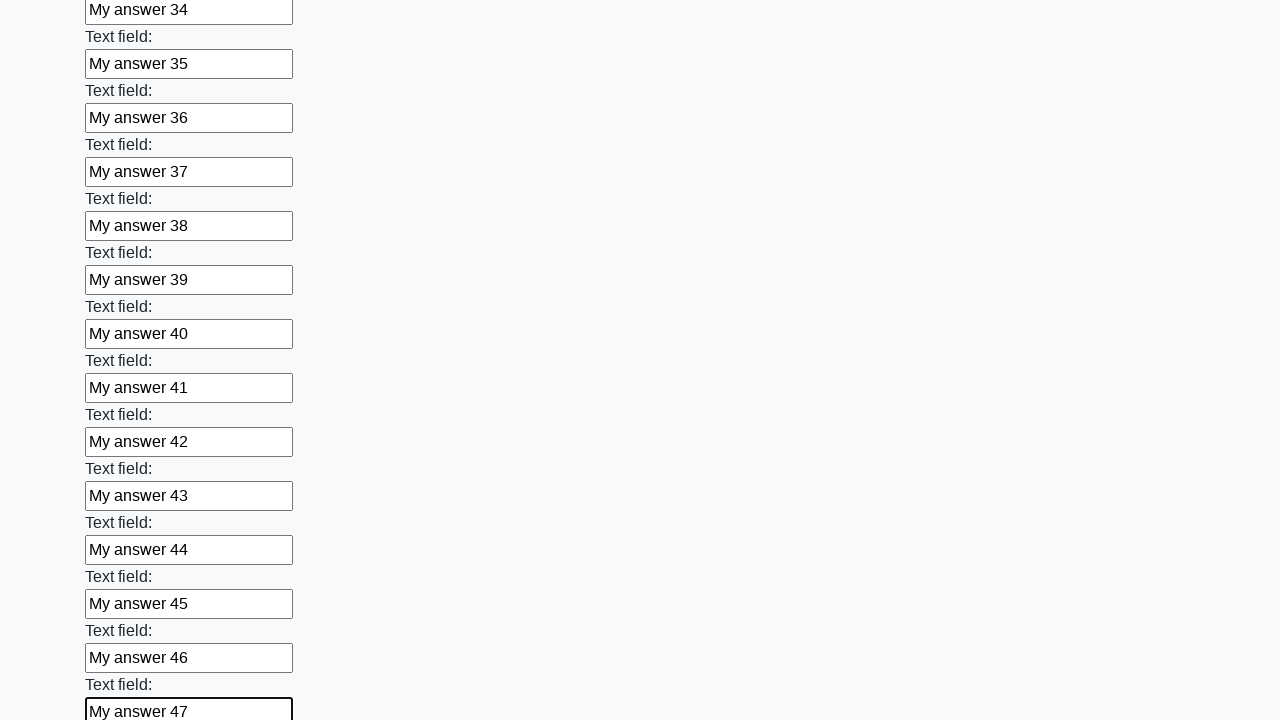

Filled input field #48 with 'My answer 48' on input >> nth=47
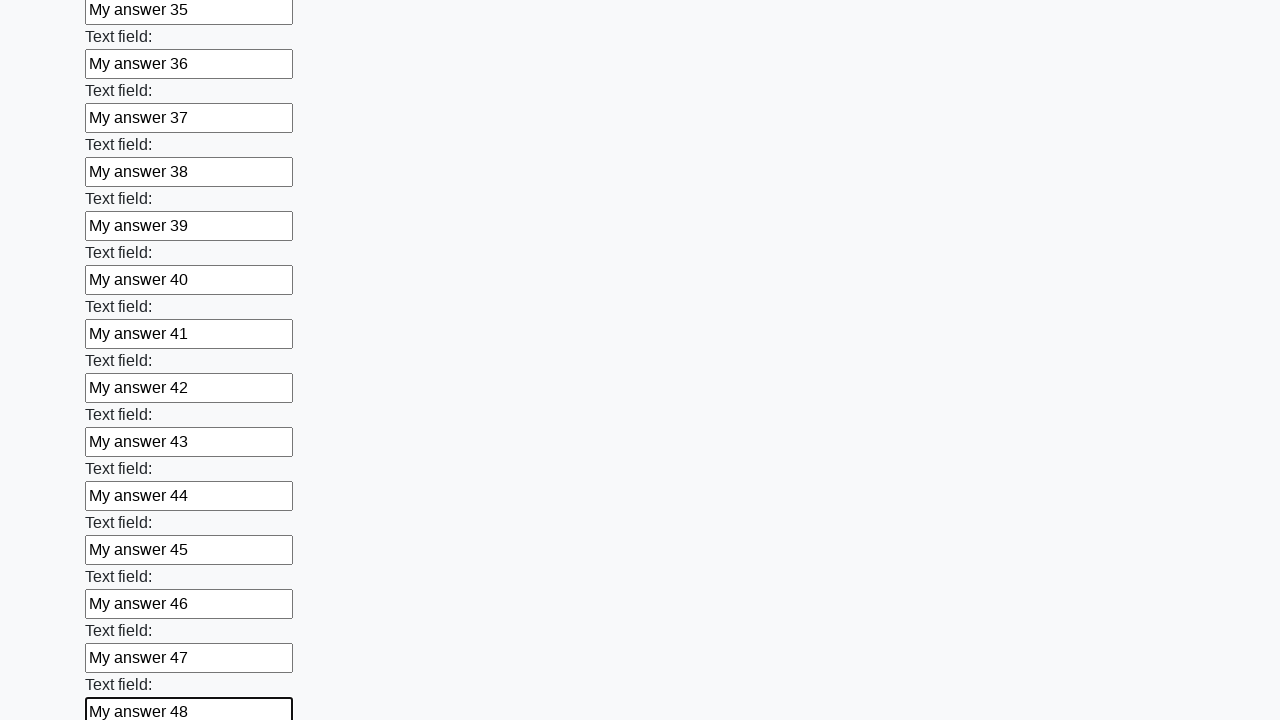

Filled input field #49 with 'My answer 49' on input >> nth=48
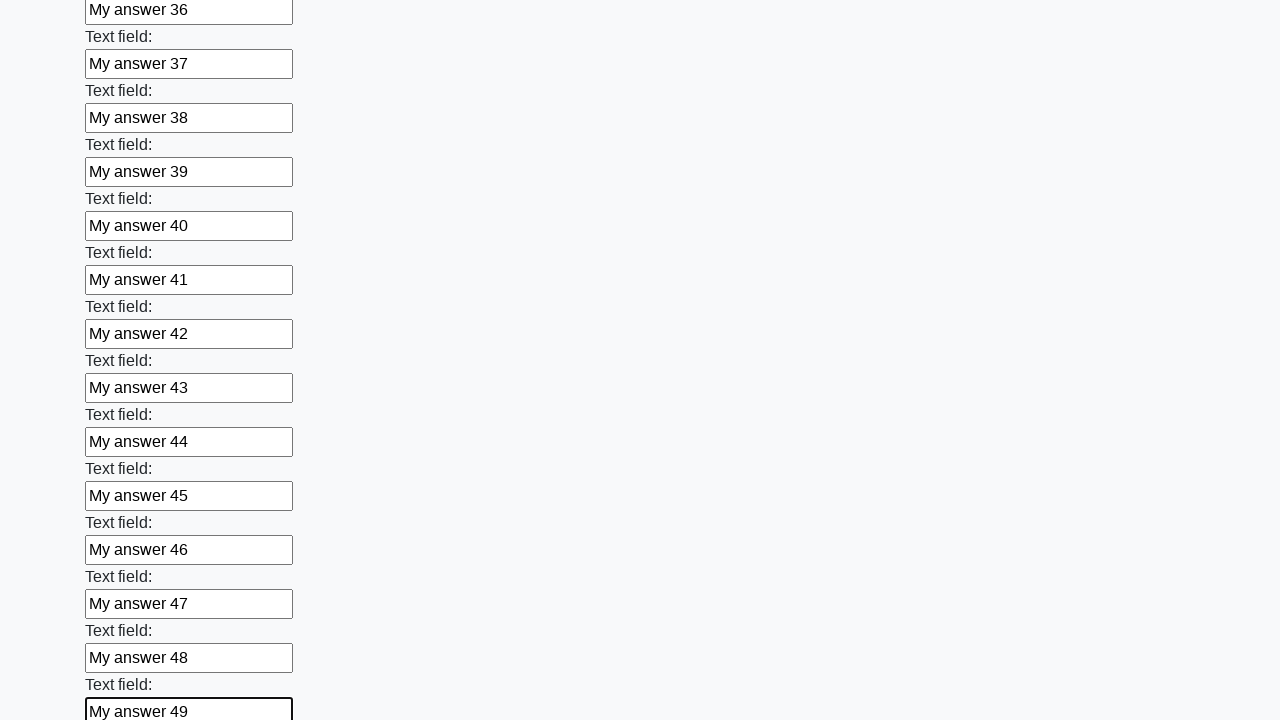

Filled input field #50 with 'My answer 50' on input >> nth=49
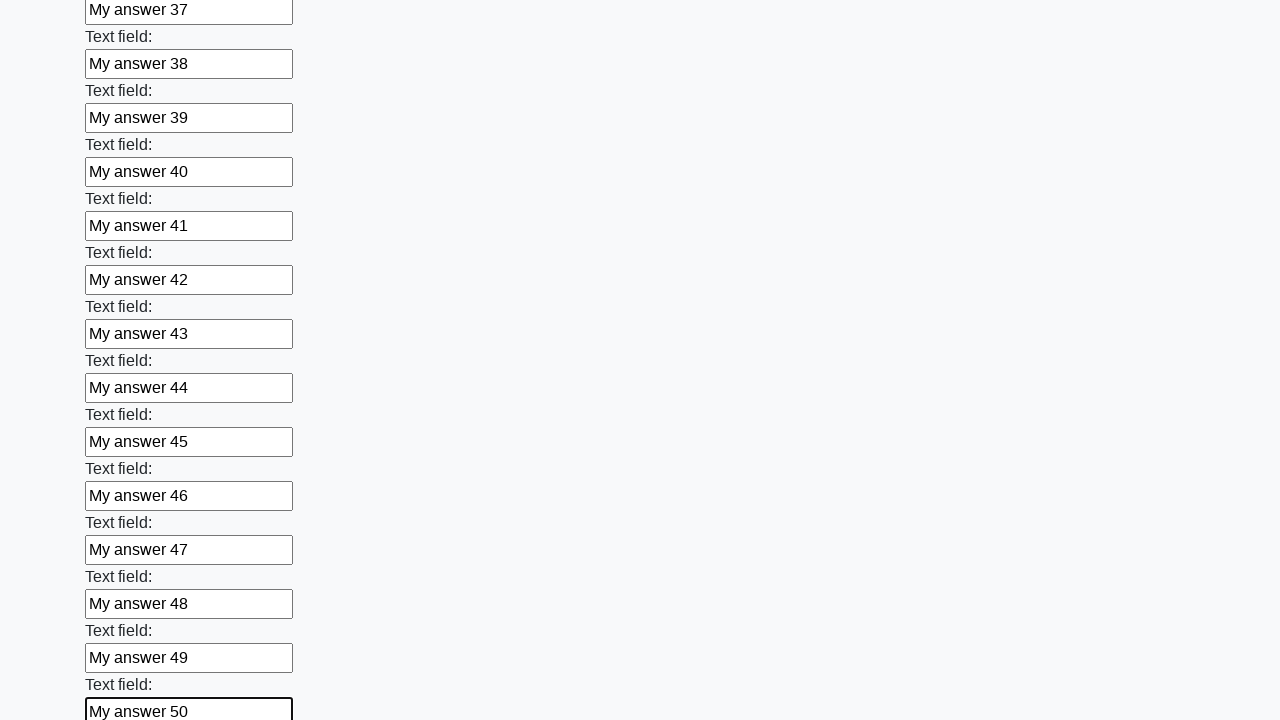

Filled input field #51 with 'My answer 51' on input >> nth=50
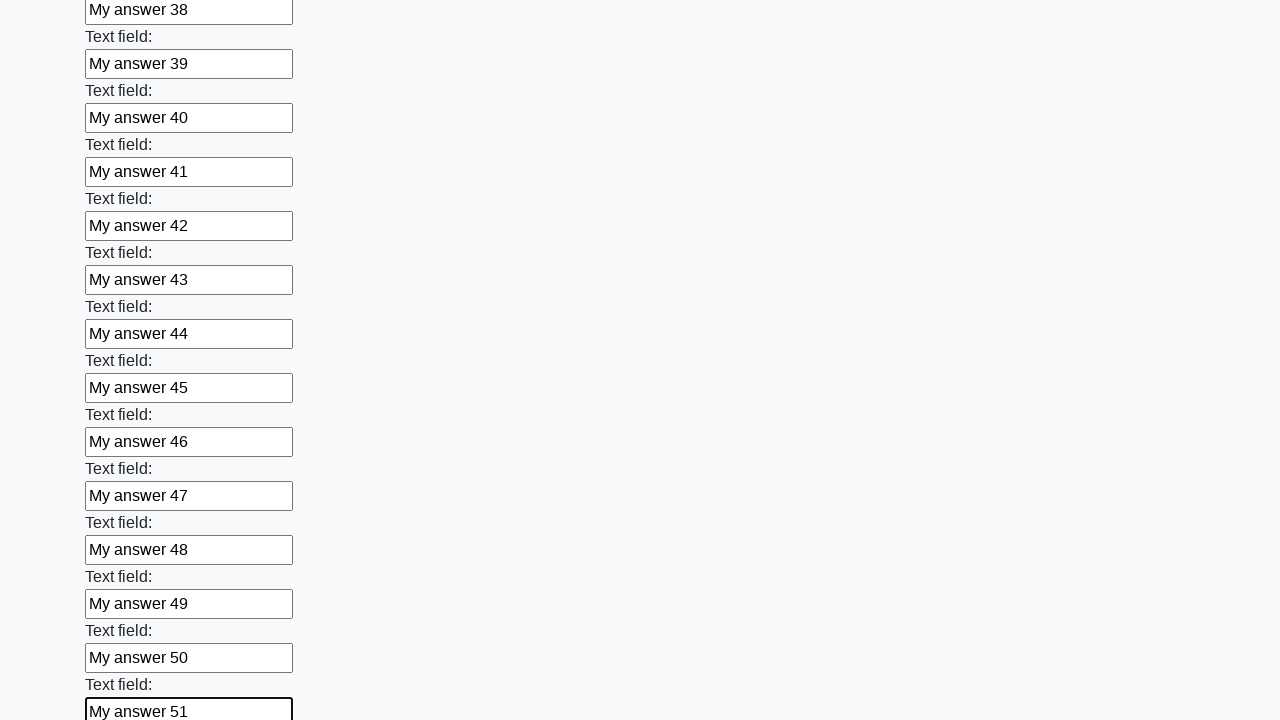

Filled input field #52 with 'My answer 52' on input >> nth=51
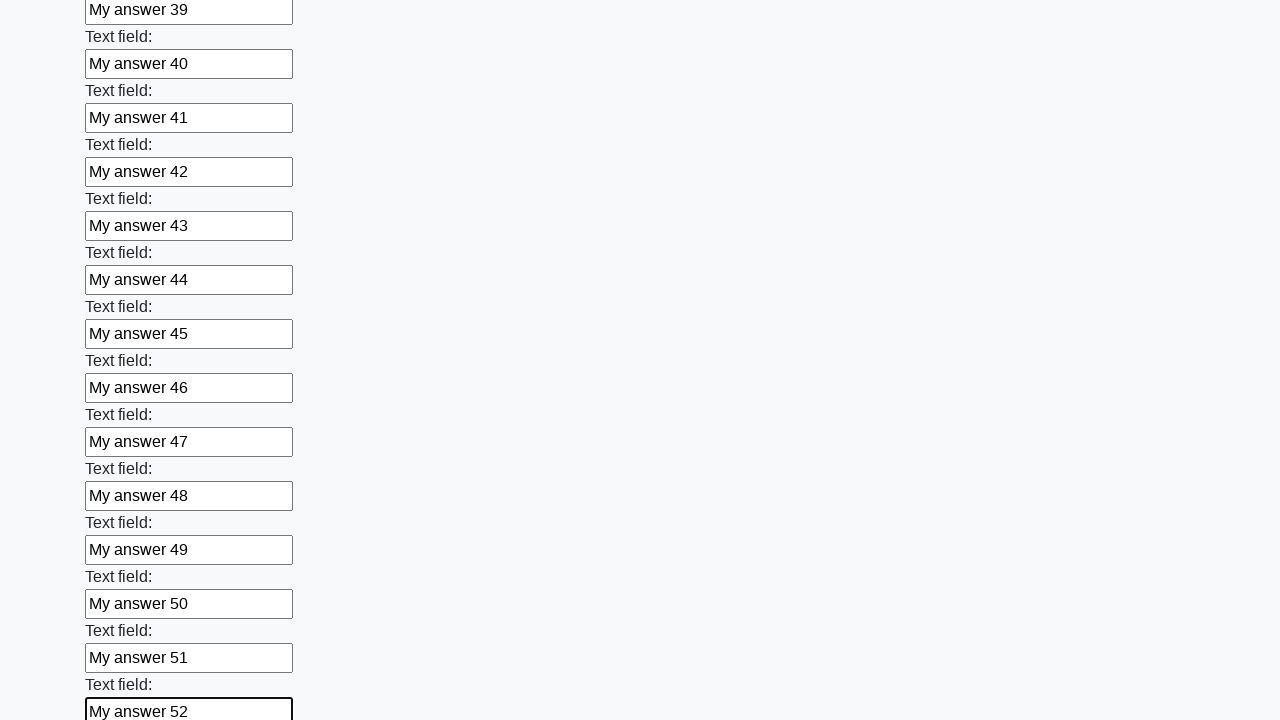

Filled input field #53 with 'My answer 53' on input >> nth=52
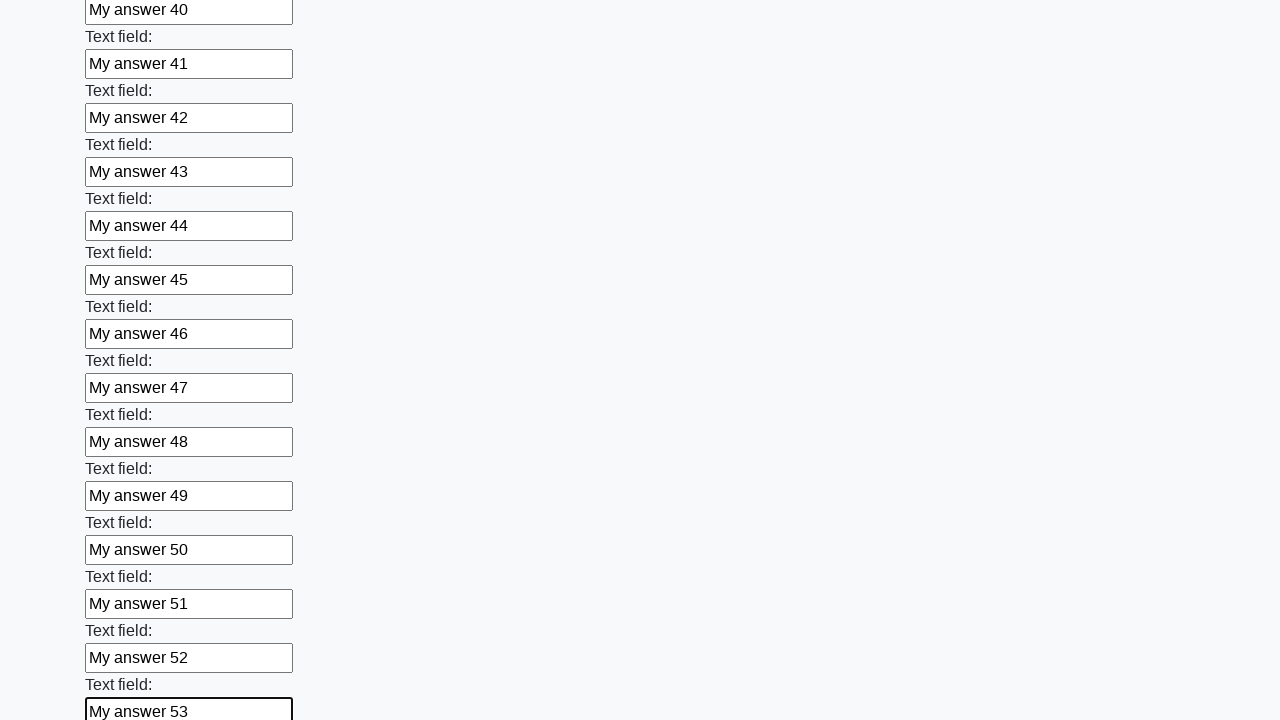

Filled input field #54 with 'My answer 54' on input >> nth=53
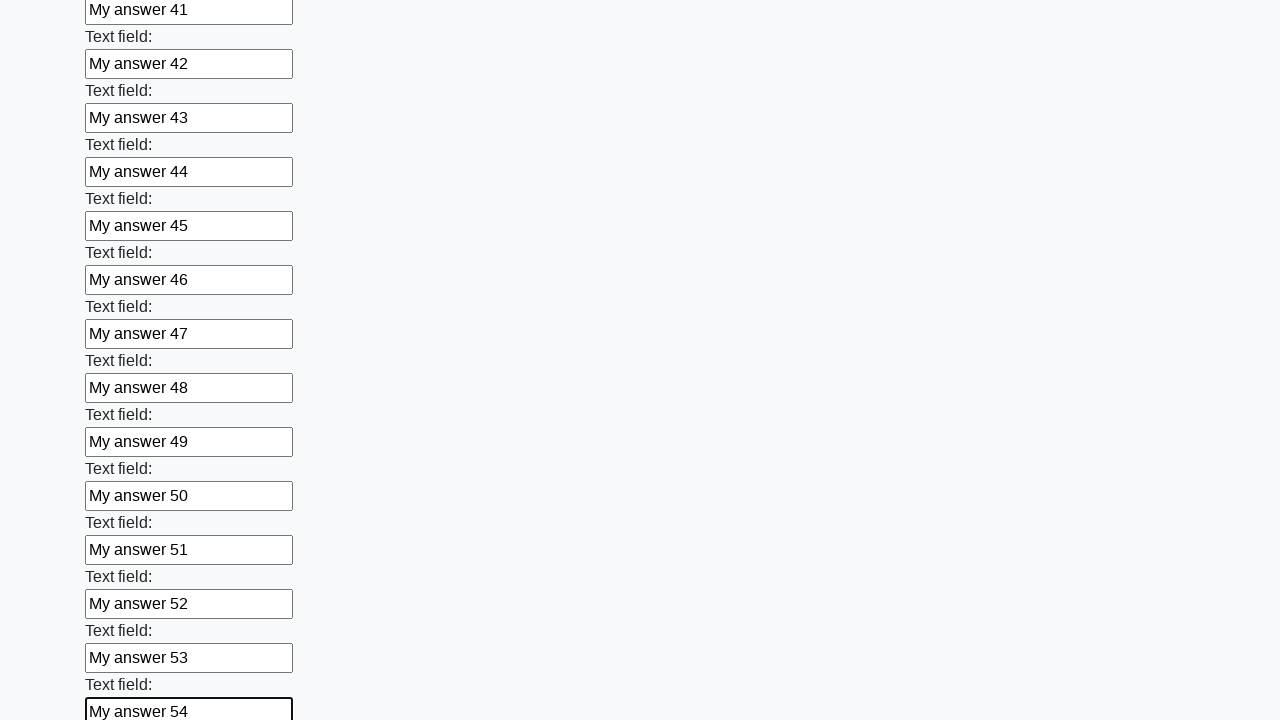

Filled input field #55 with 'My answer 55' on input >> nth=54
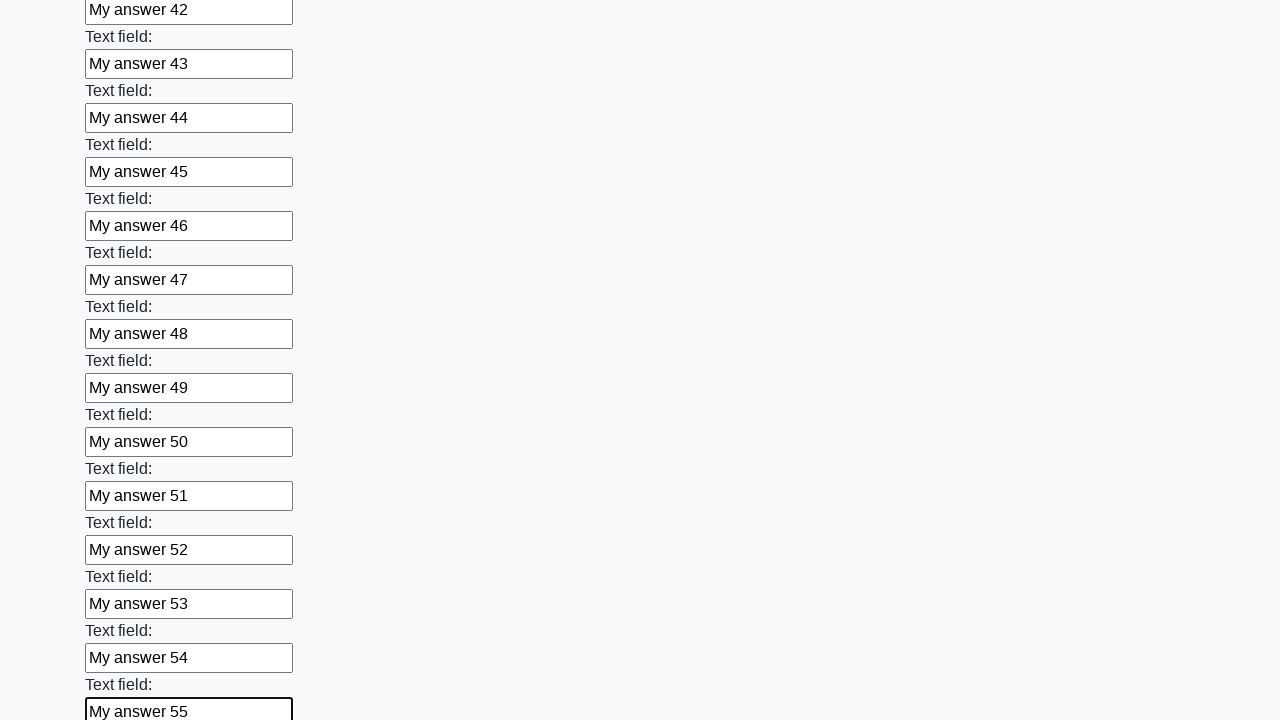

Filled input field #56 with 'My answer 56' on input >> nth=55
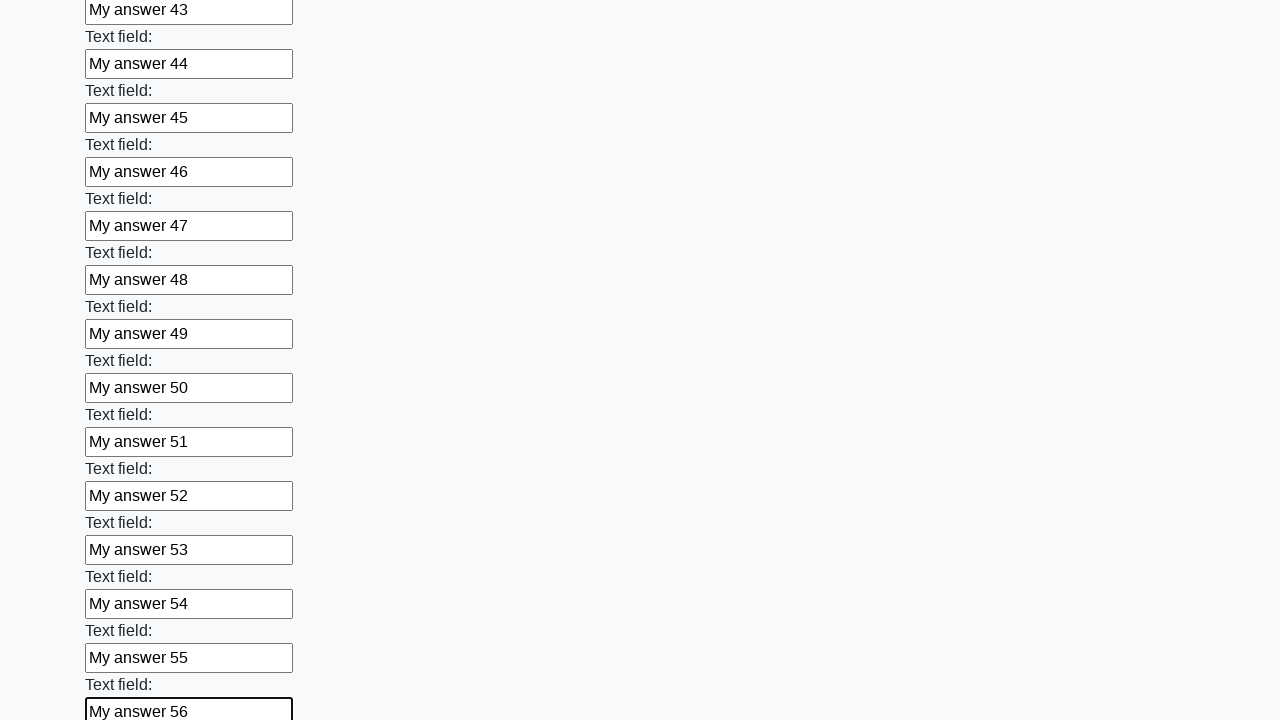

Filled input field #57 with 'My answer 57' on input >> nth=56
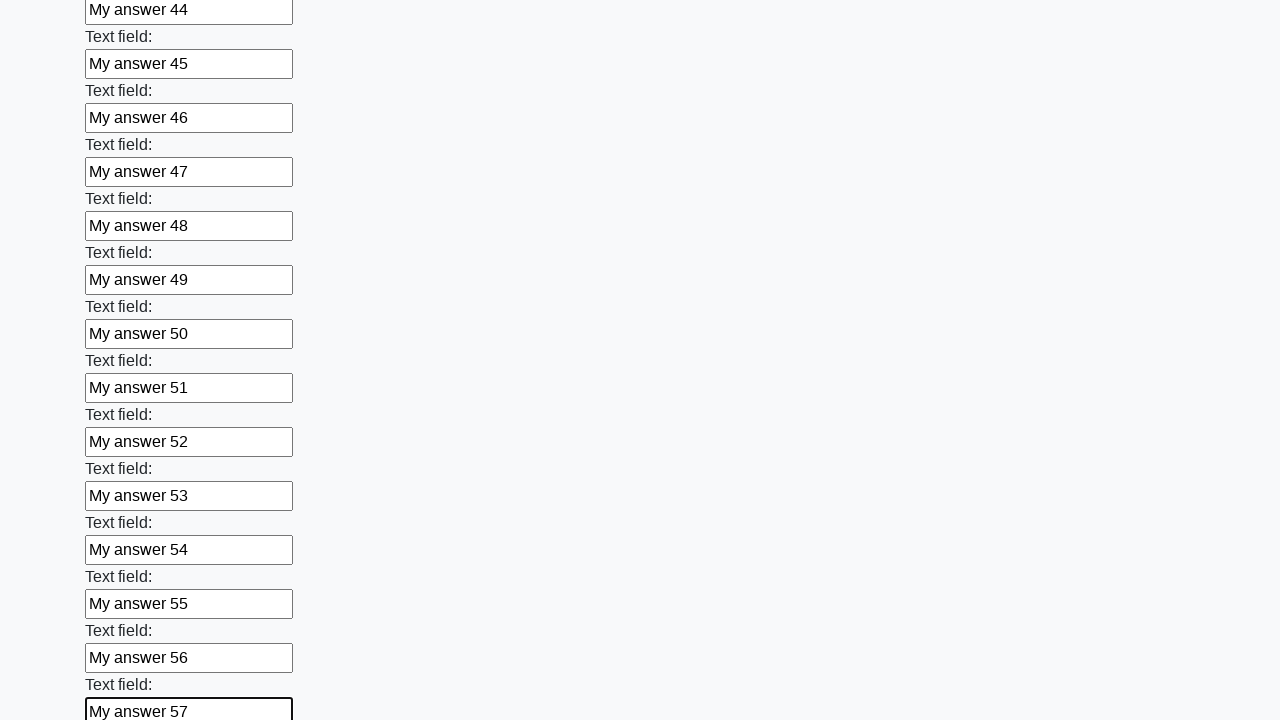

Filled input field #58 with 'My answer 58' on input >> nth=57
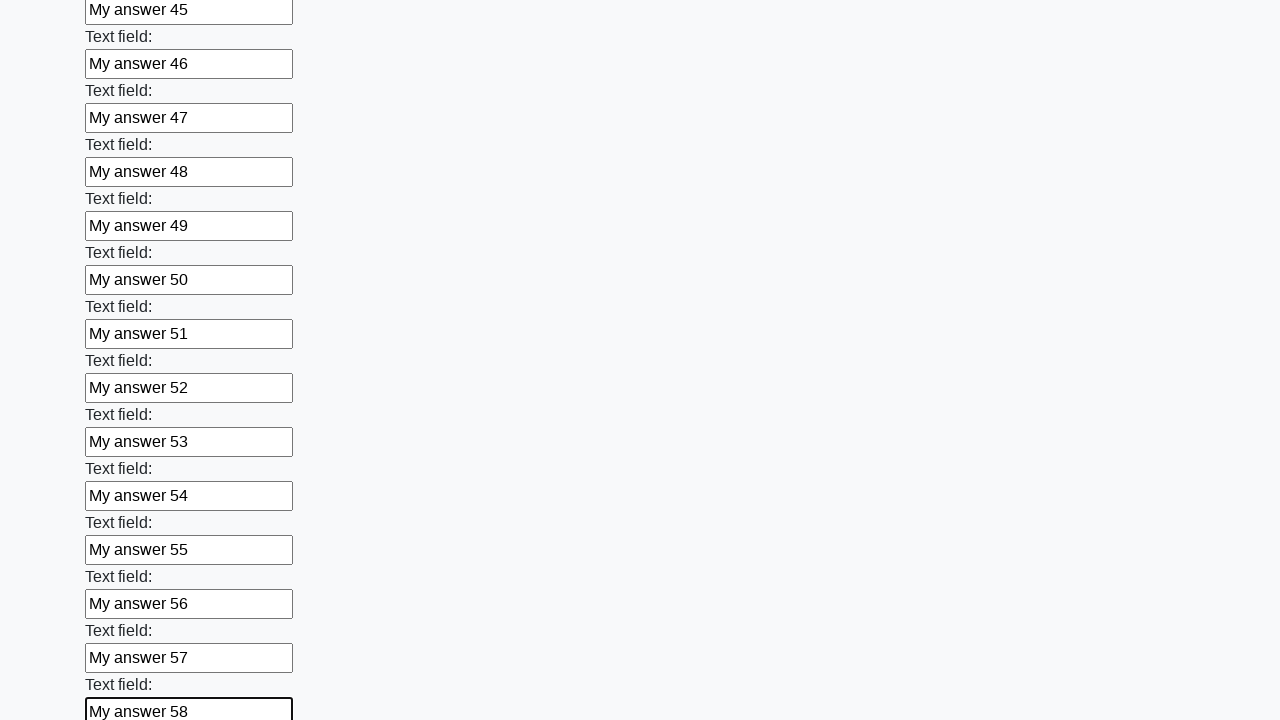

Filled input field #59 with 'My answer 59' on input >> nth=58
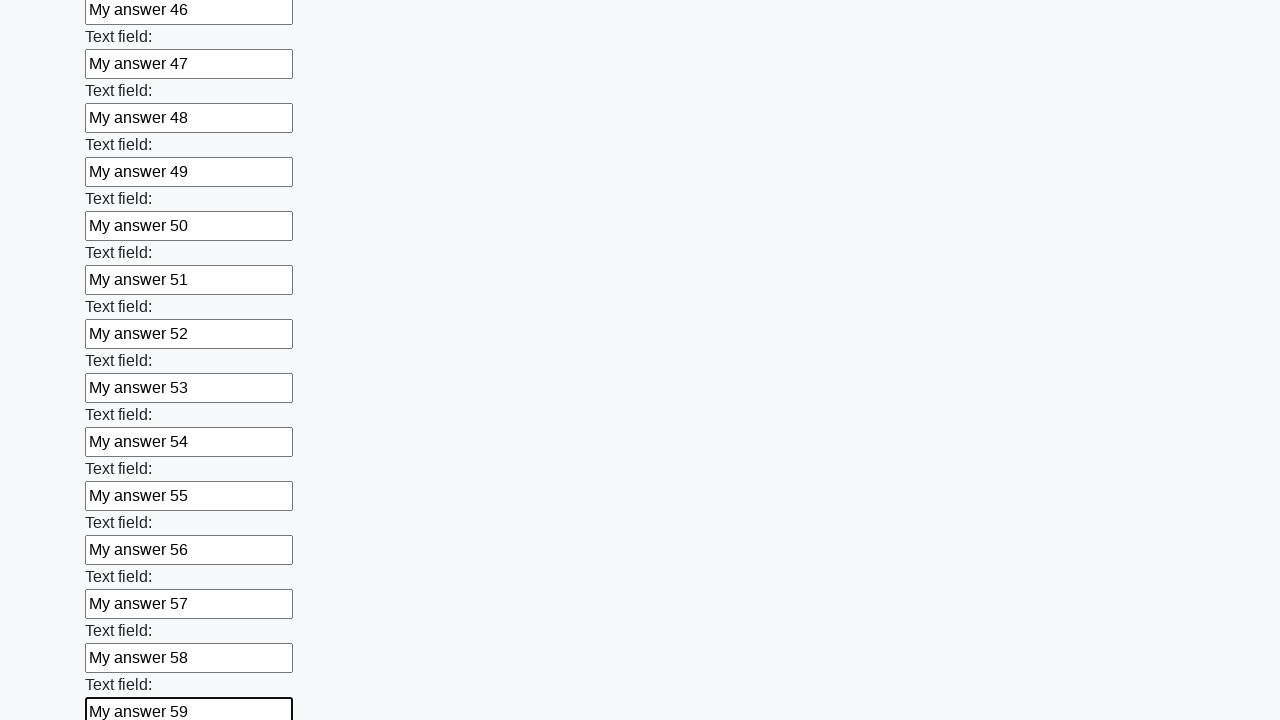

Filled input field #60 with 'My answer 60' on input >> nth=59
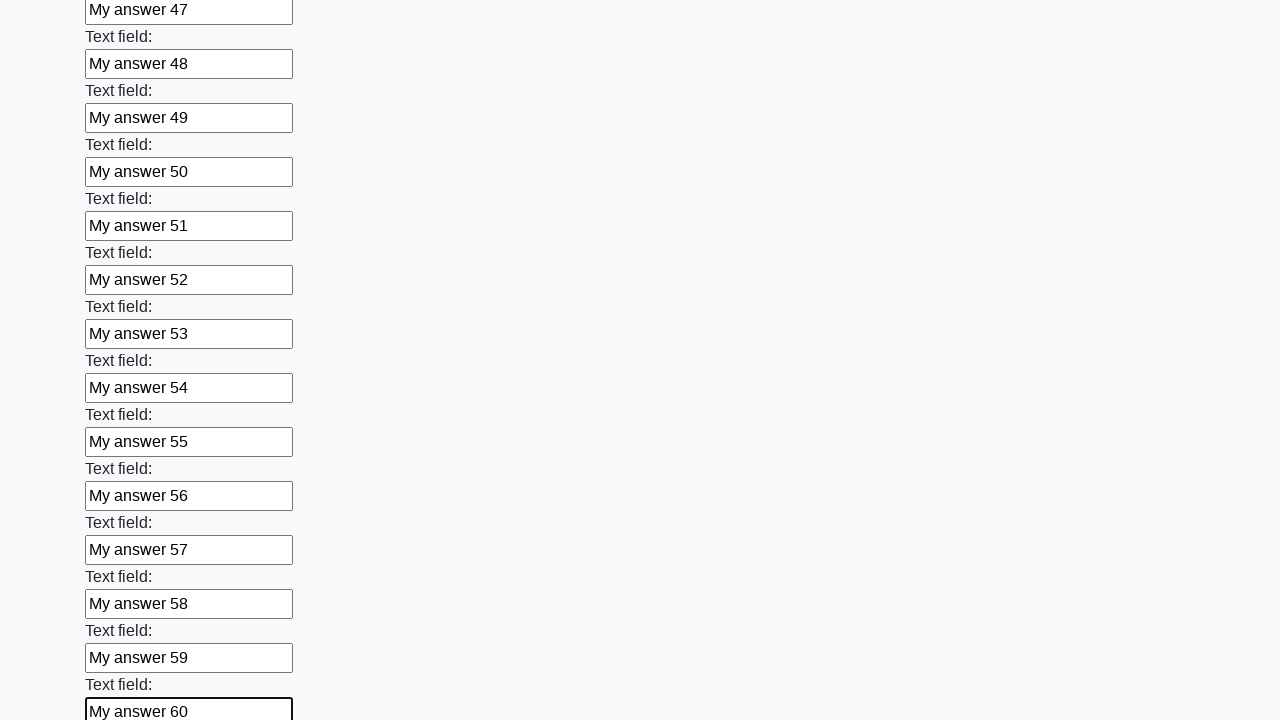

Filled input field #61 with 'My answer 61' on input >> nth=60
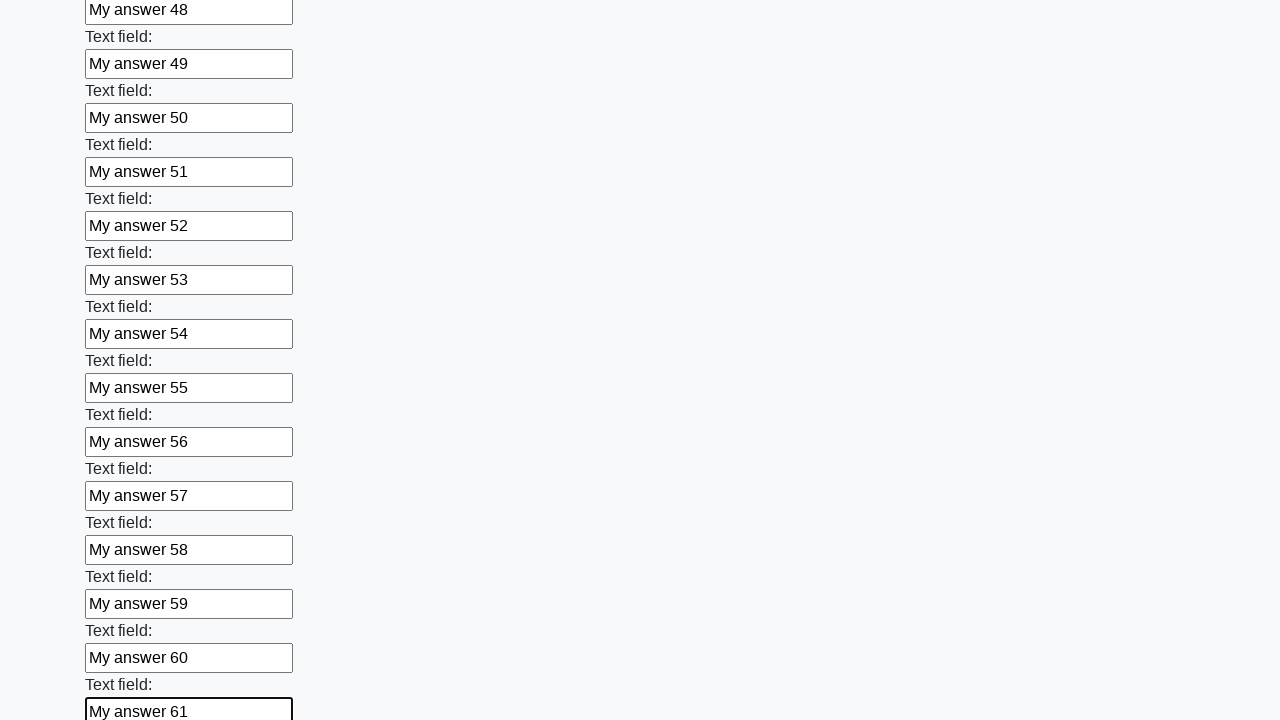

Filled input field #62 with 'My answer 62' on input >> nth=61
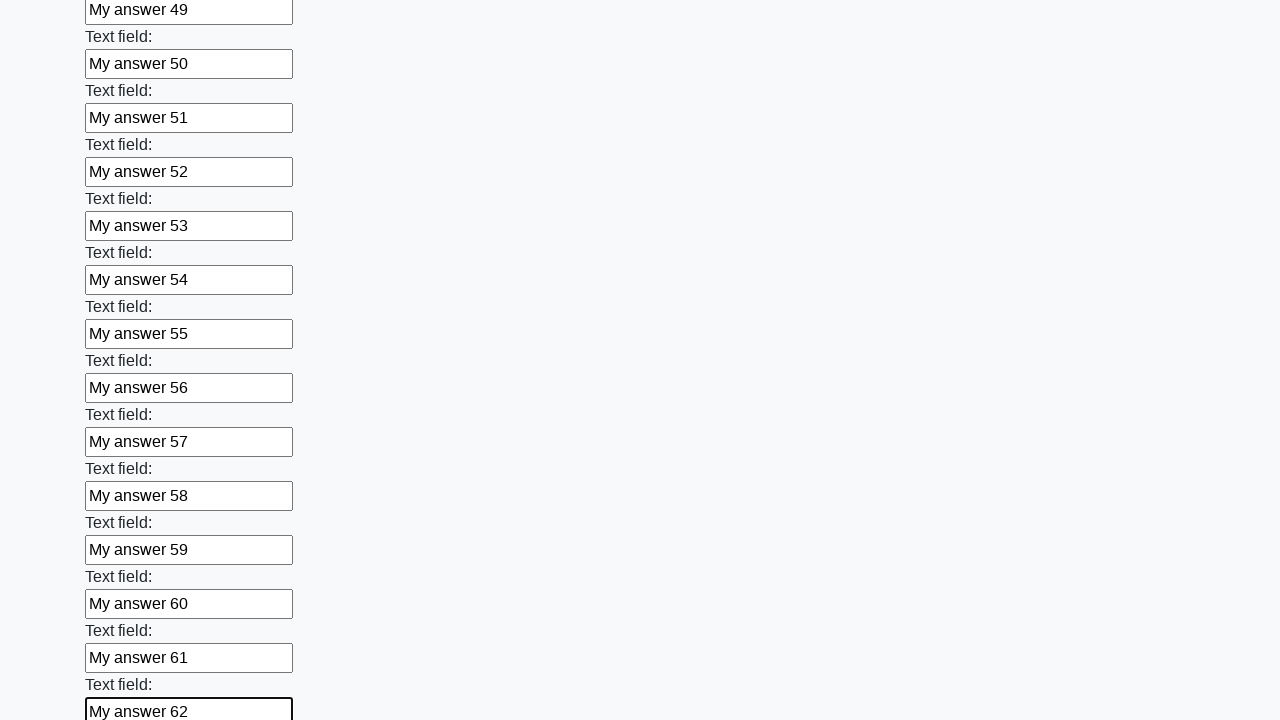

Filled input field #63 with 'My answer 63' on input >> nth=62
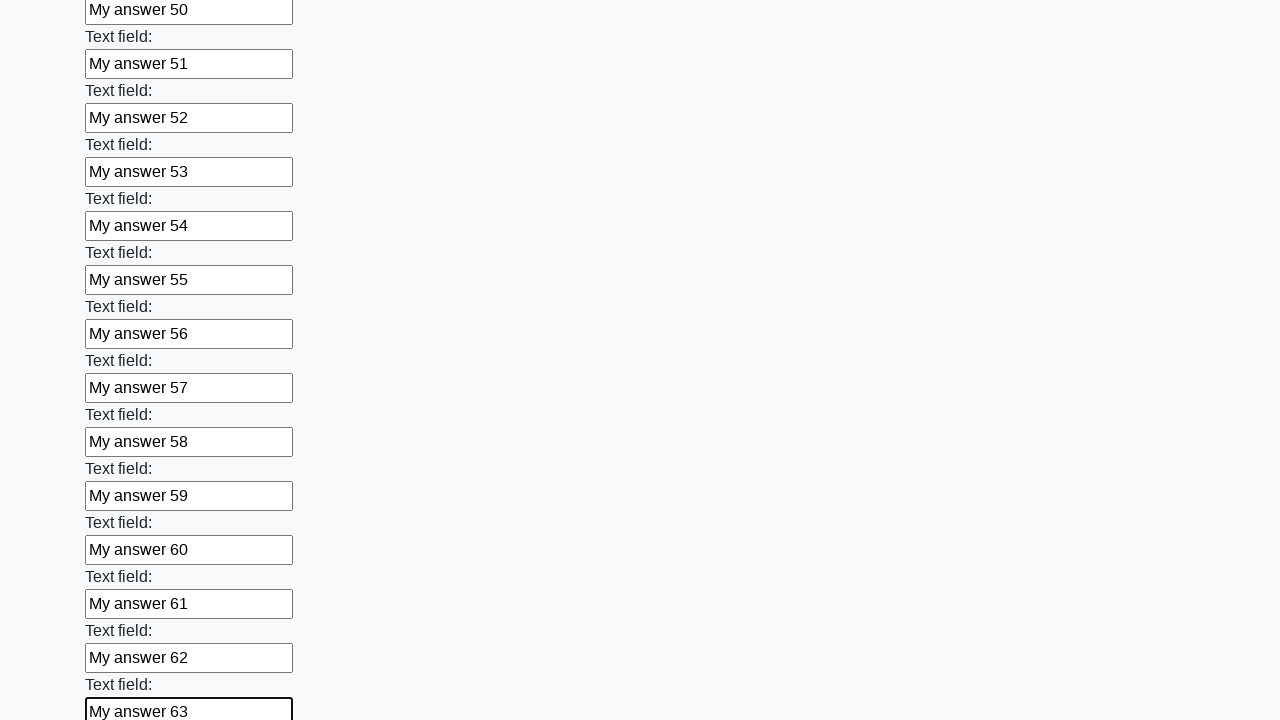

Filled input field #64 with 'My answer 64' on input >> nth=63
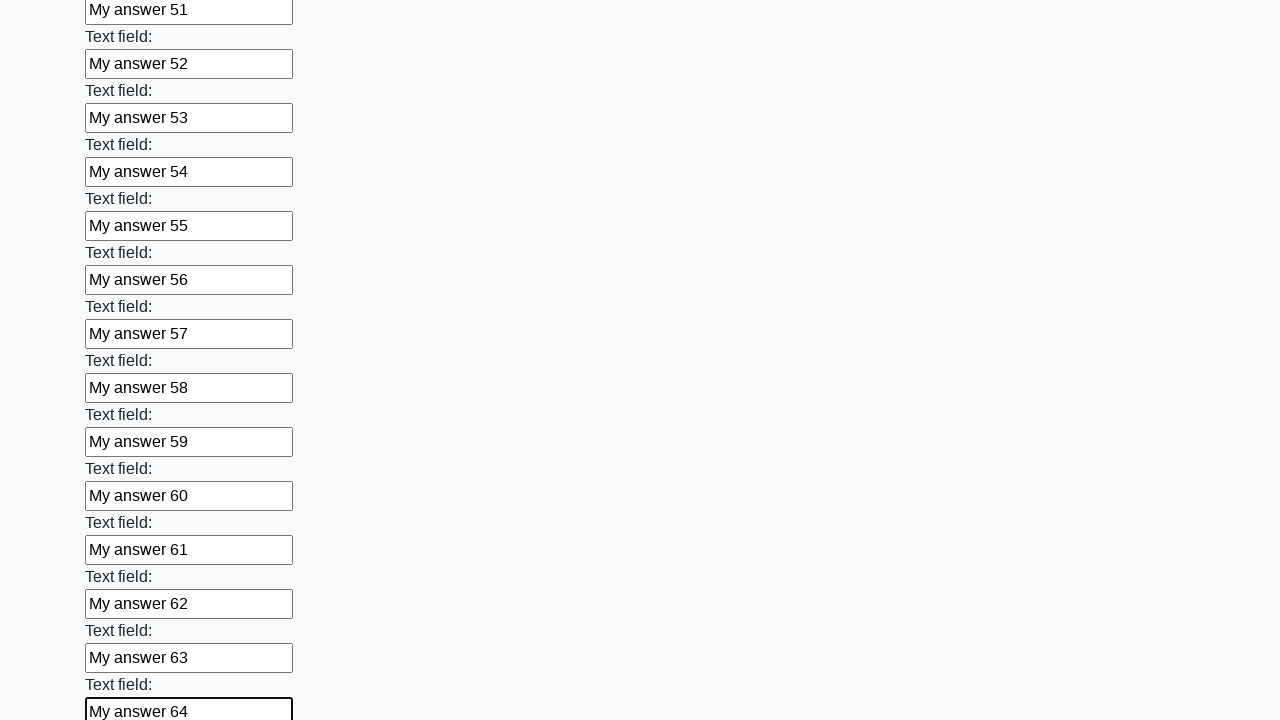

Filled input field #65 with 'My answer 65' on input >> nth=64
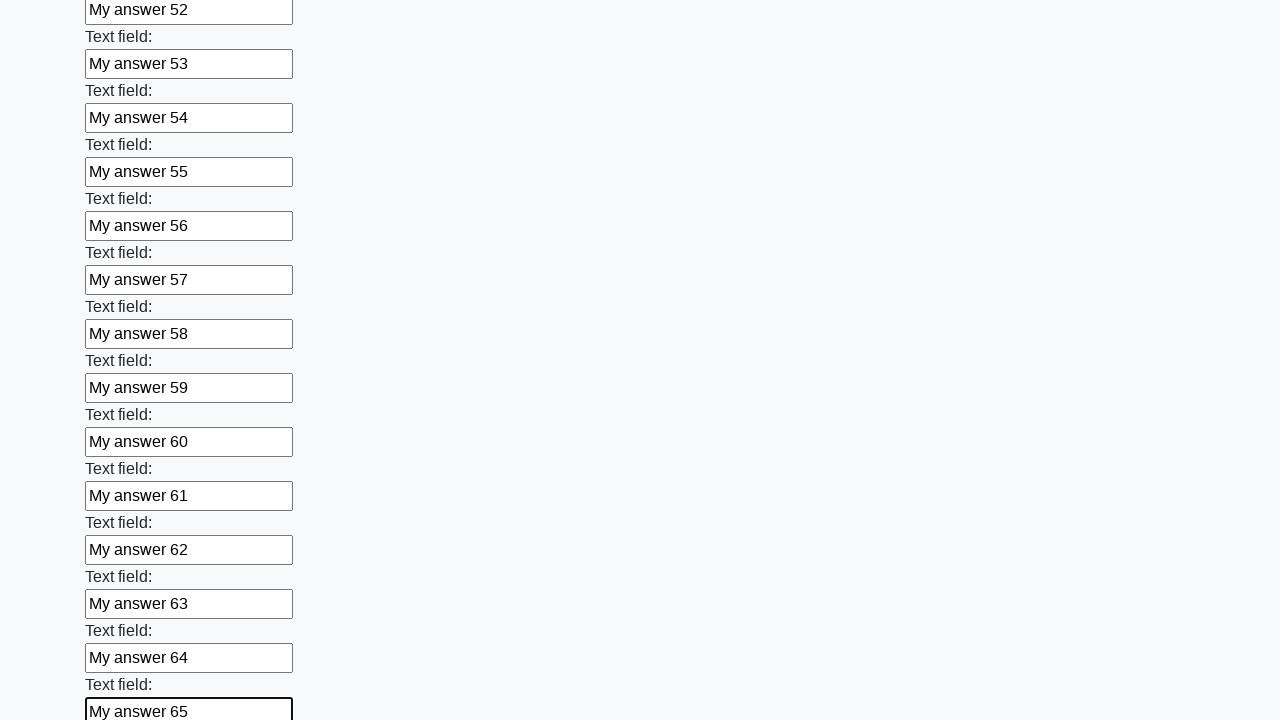

Filled input field #66 with 'My answer 66' on input >> nth=65
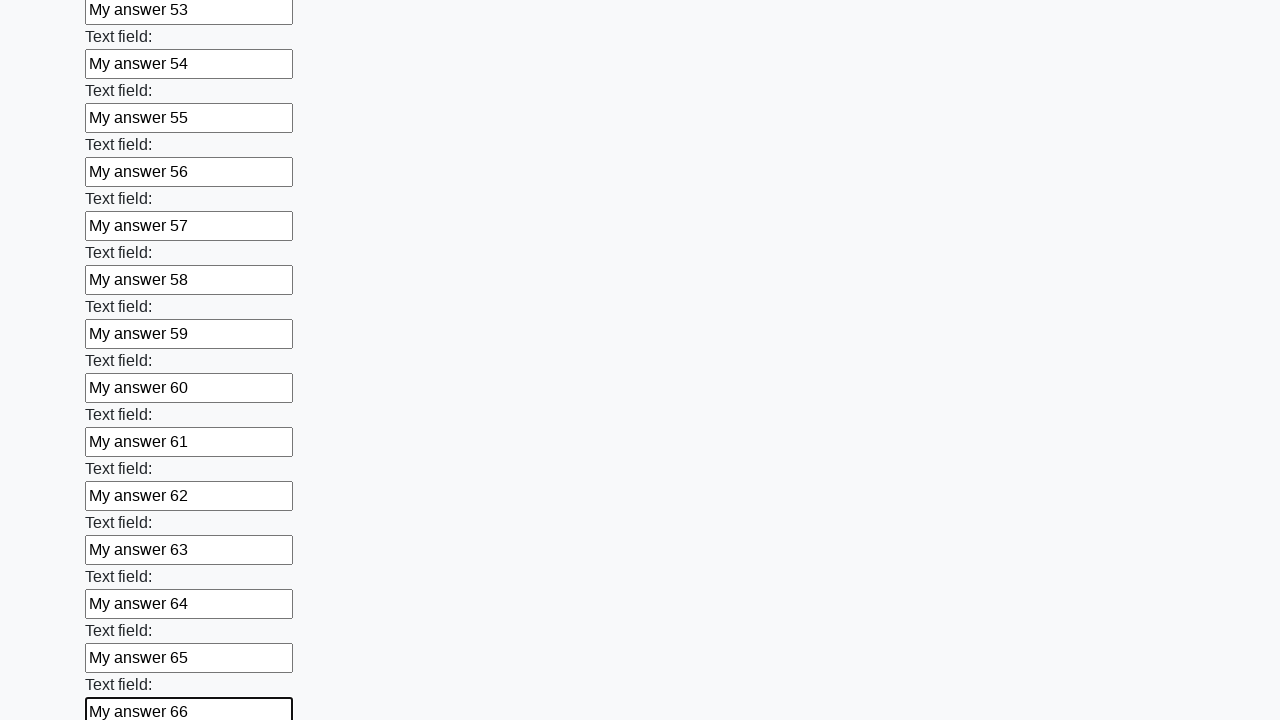

Filled input field #67 with 'My answer 67' on input >> nth=66
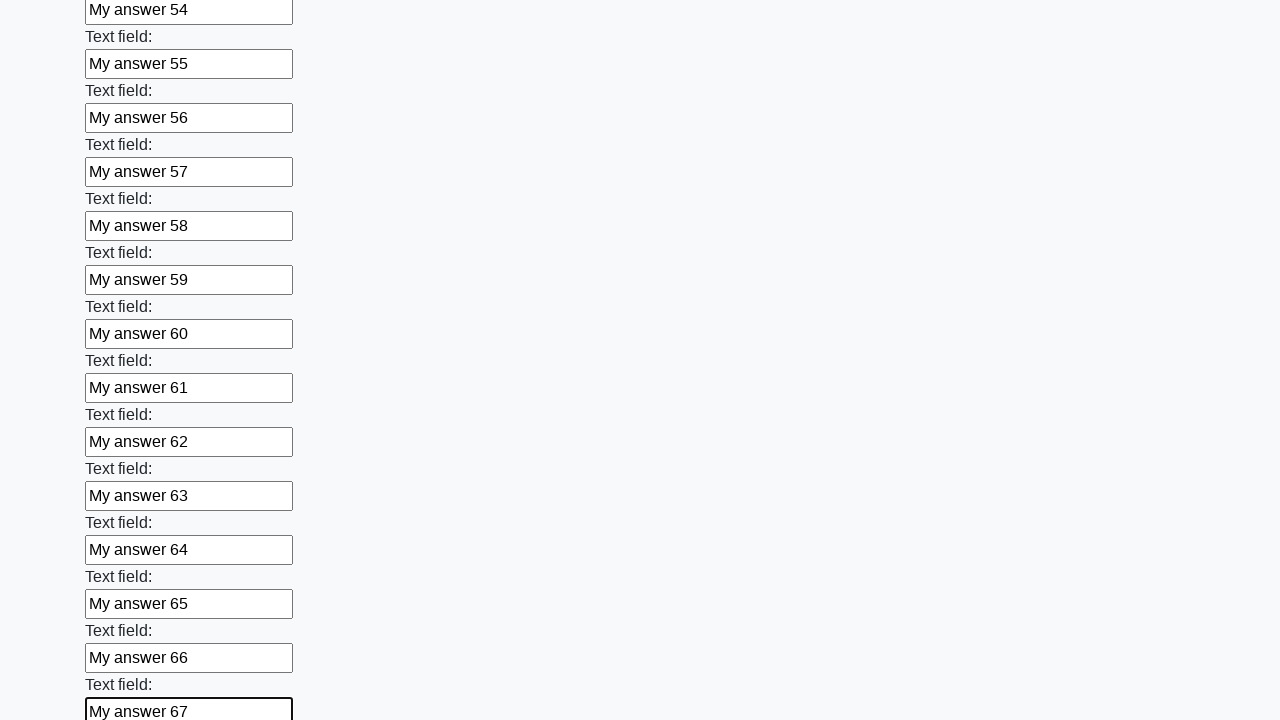

Filled input field #68 with 'My answer 68' on input >> nth=67
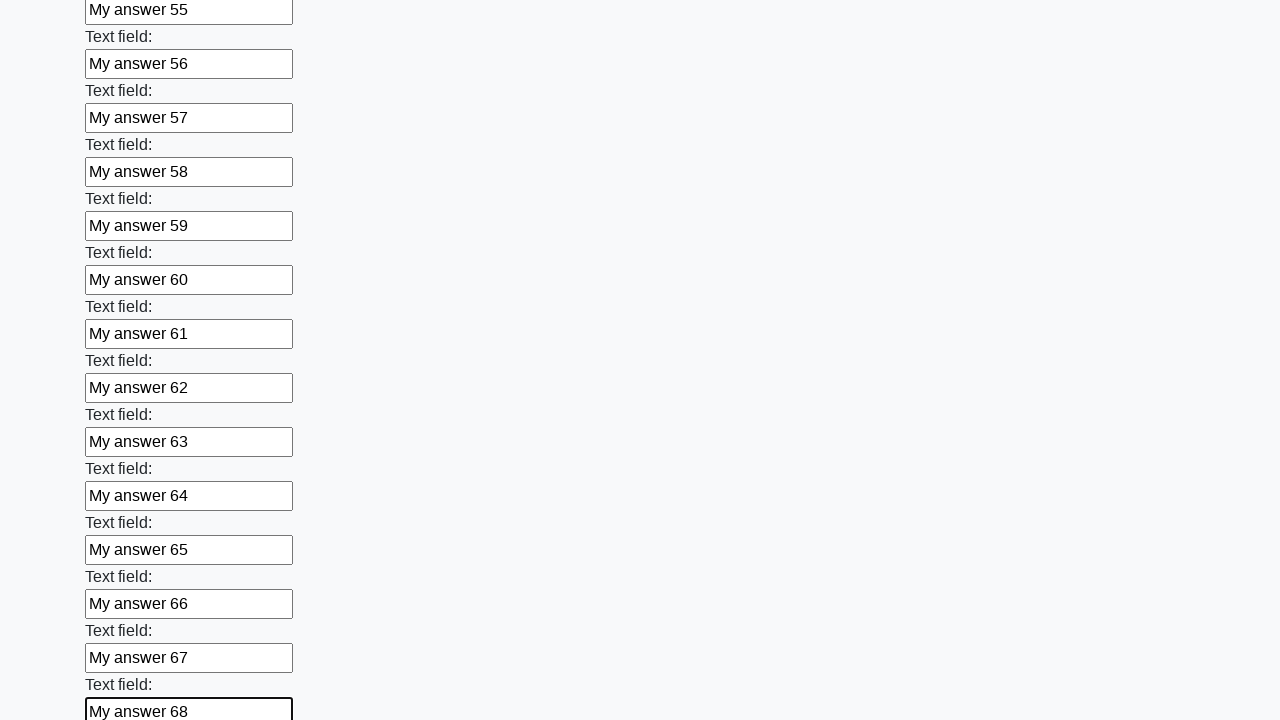

Filled input field #69 with 'My answer 69' on input >> nth=68
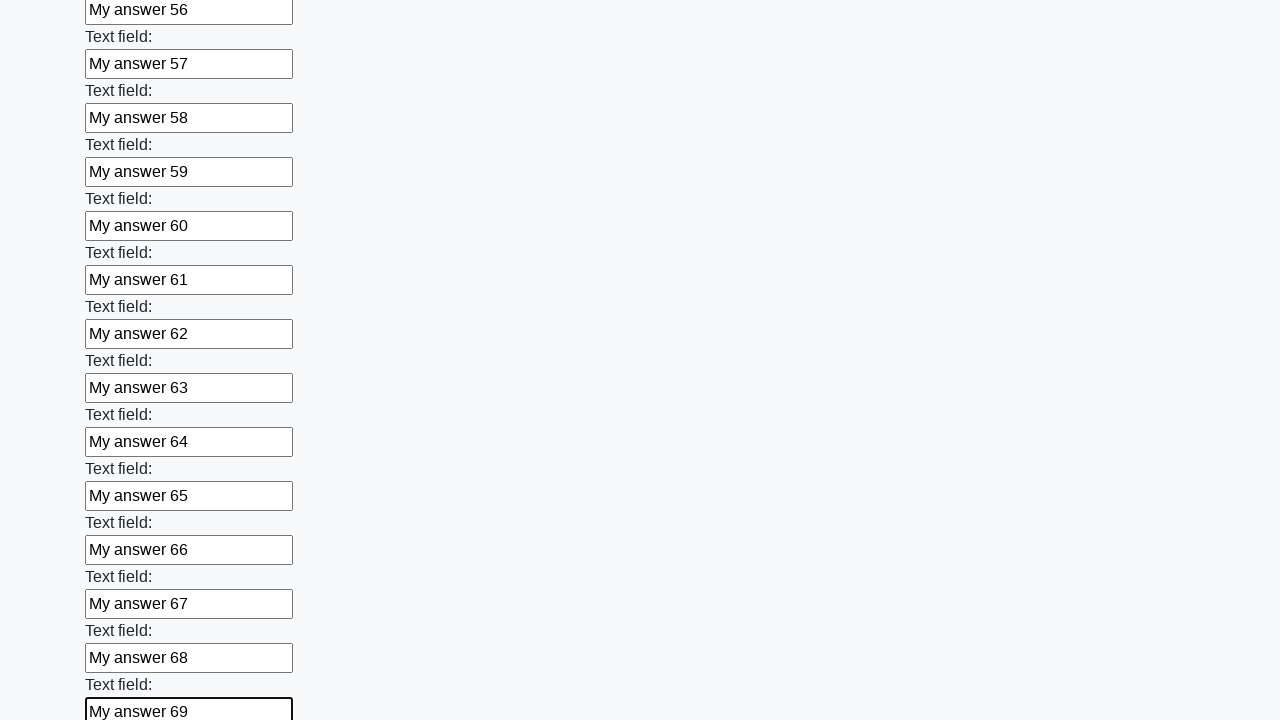

Filled input field #70 with 'My answer 70' on input >> nth=69
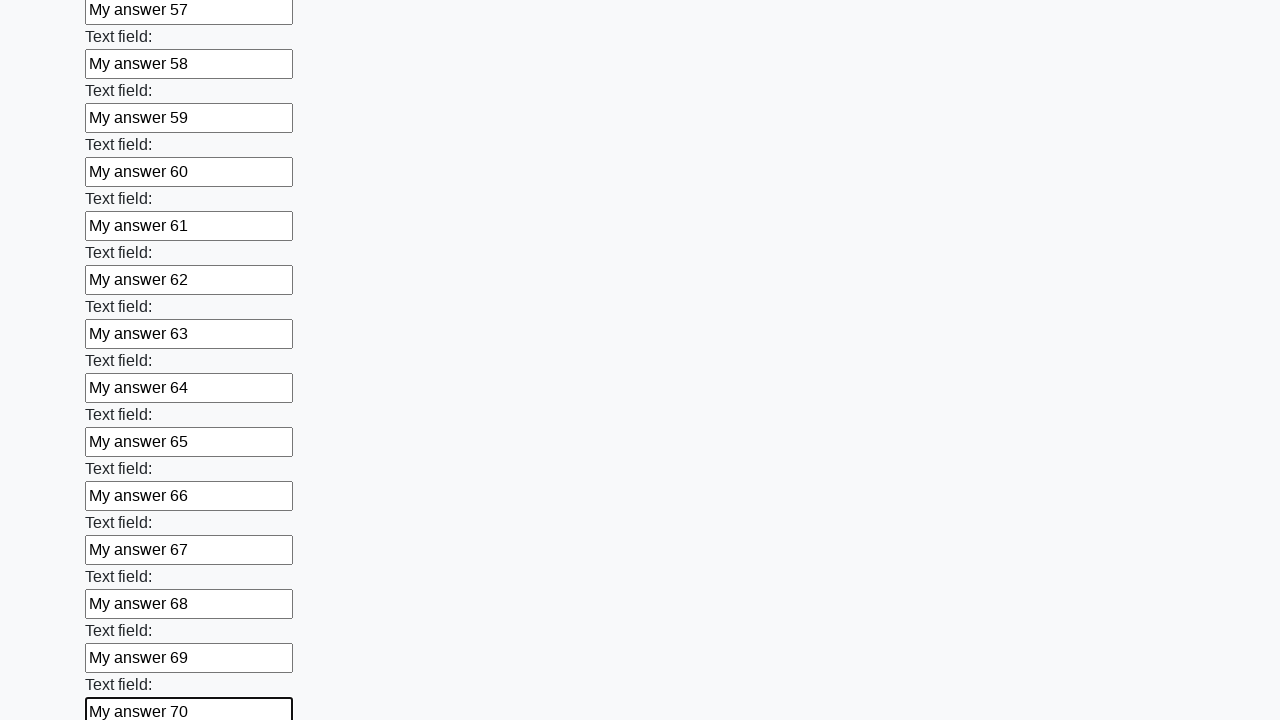

Filled input field #71 with 'My answer 71' on input >> nth=70
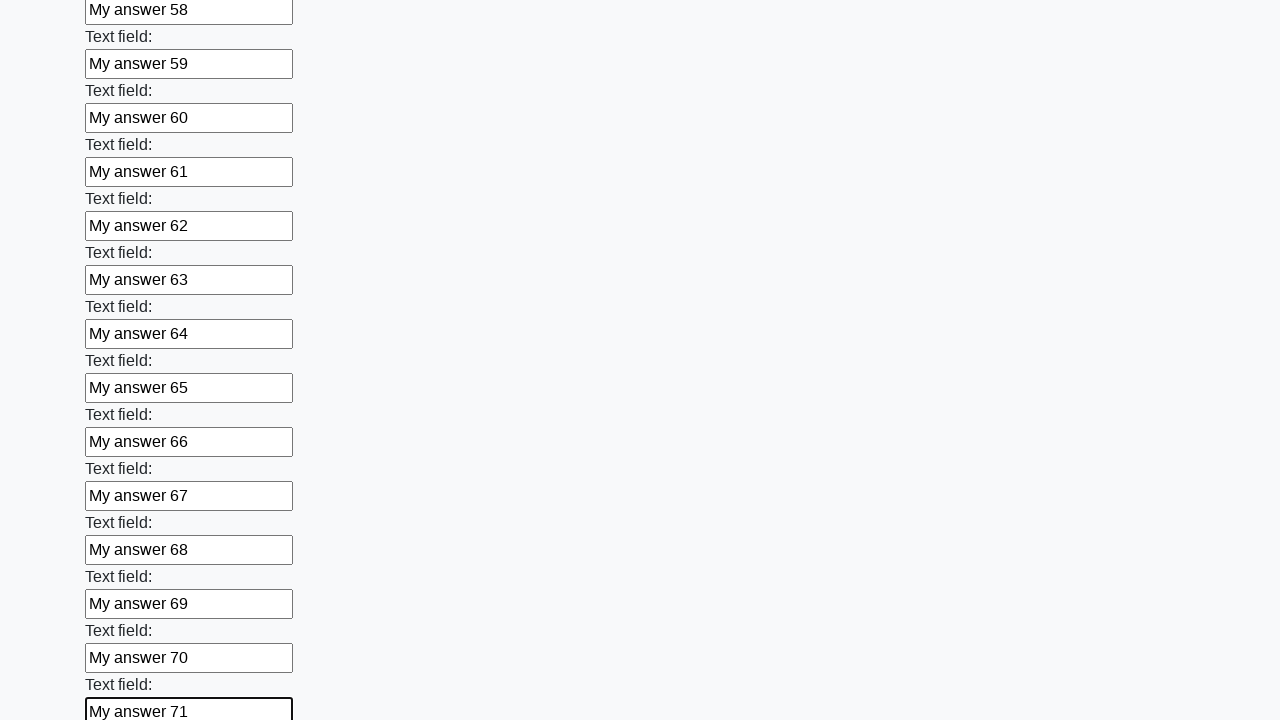

Filled input field #72 with 'My answer 72' on input >> nth=71
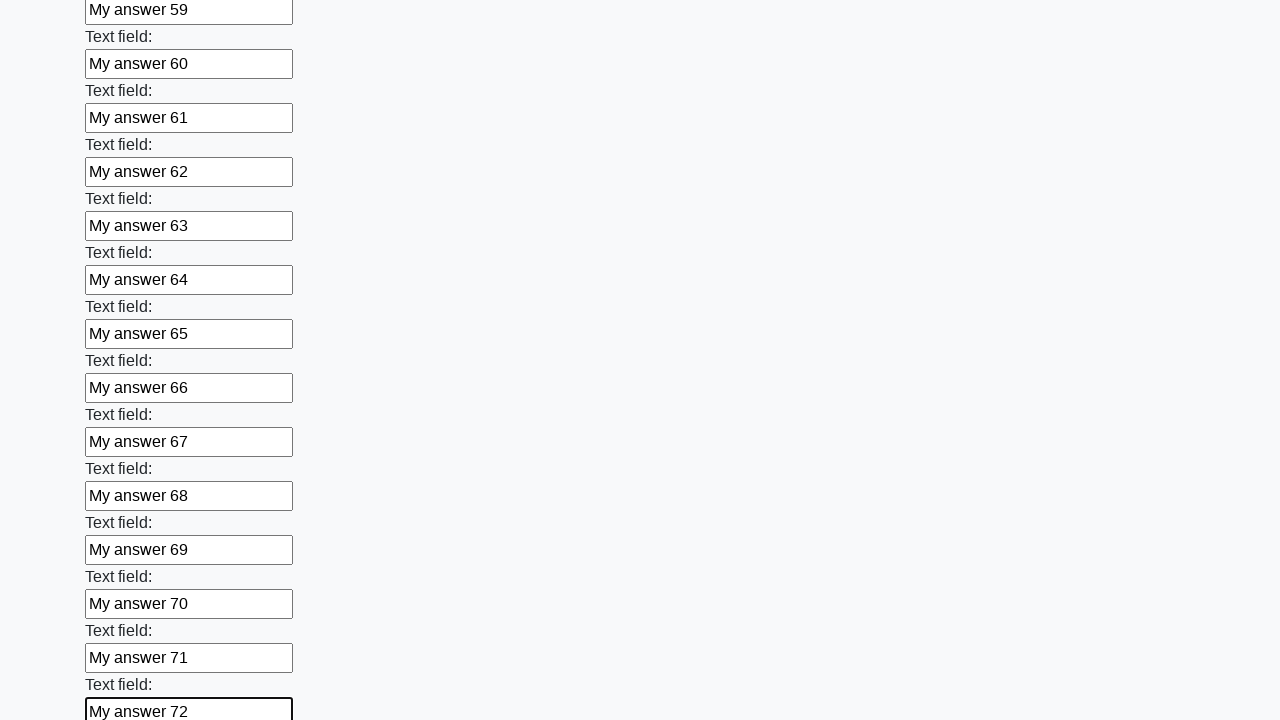

Filled input field #73 with 'My answer 73' on input >> nth=72
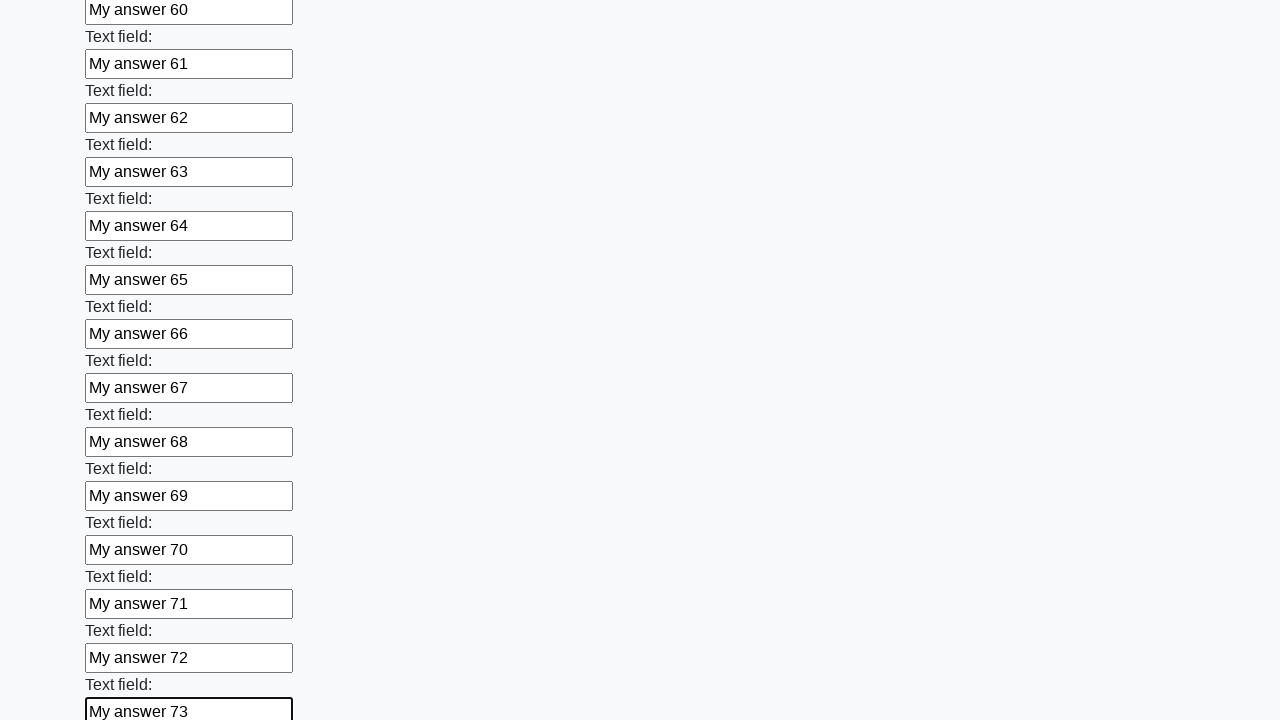

Filled input field #74 with 'My answer 74' on input >> nth=73
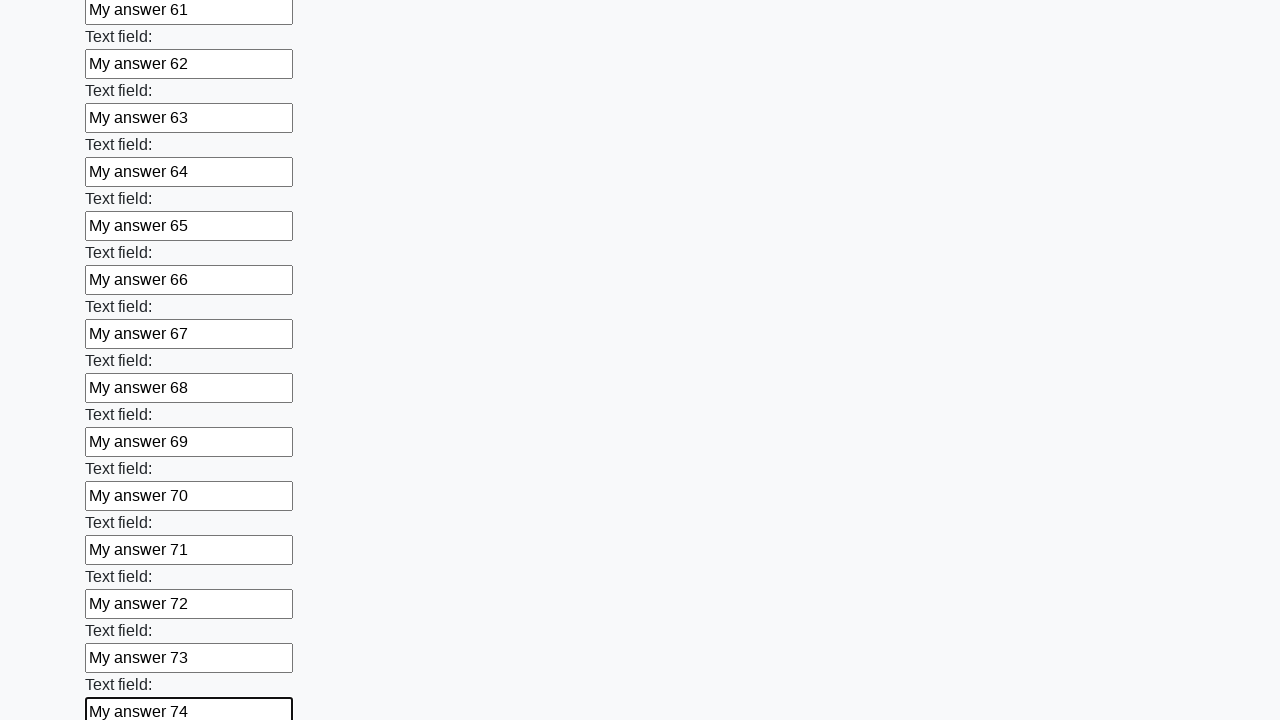

Filled input field #75 with 'My answer 75' on input >> nth=74
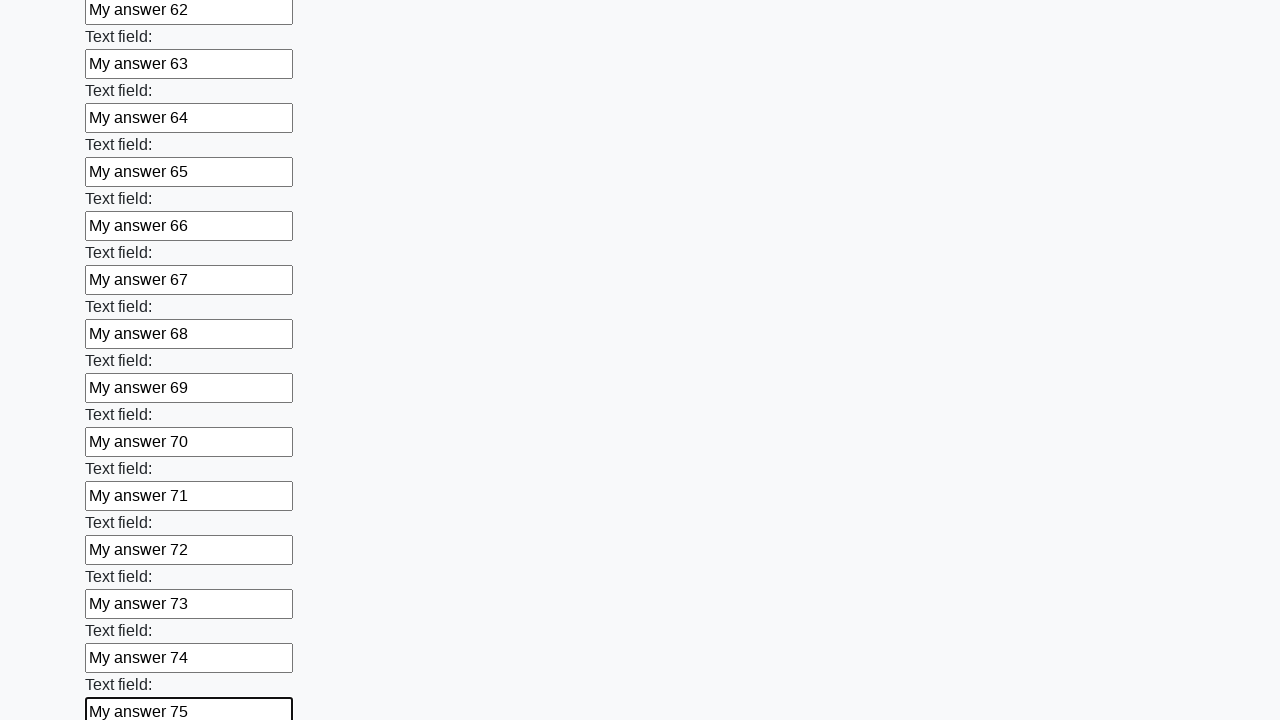

Filled input field #76 with 'My answer 76' on input >> nth=75
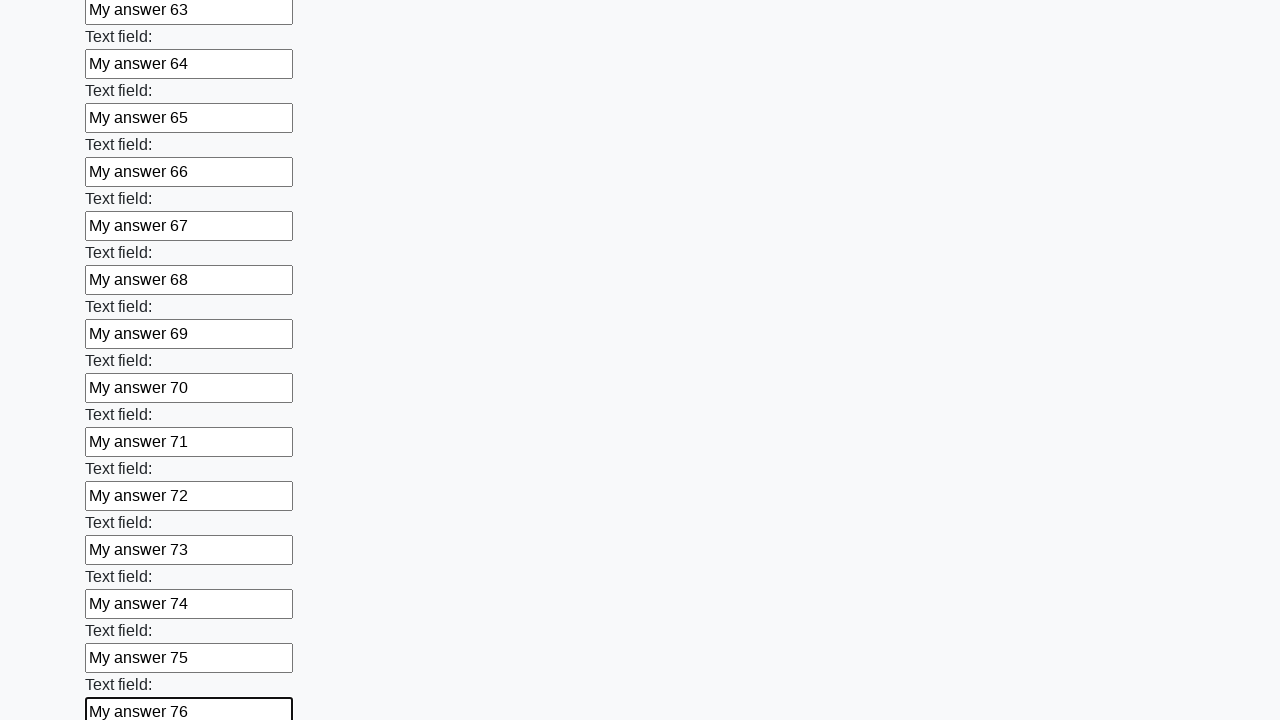

Filled input field #77 with 'My answer 77' on input >> nth=76
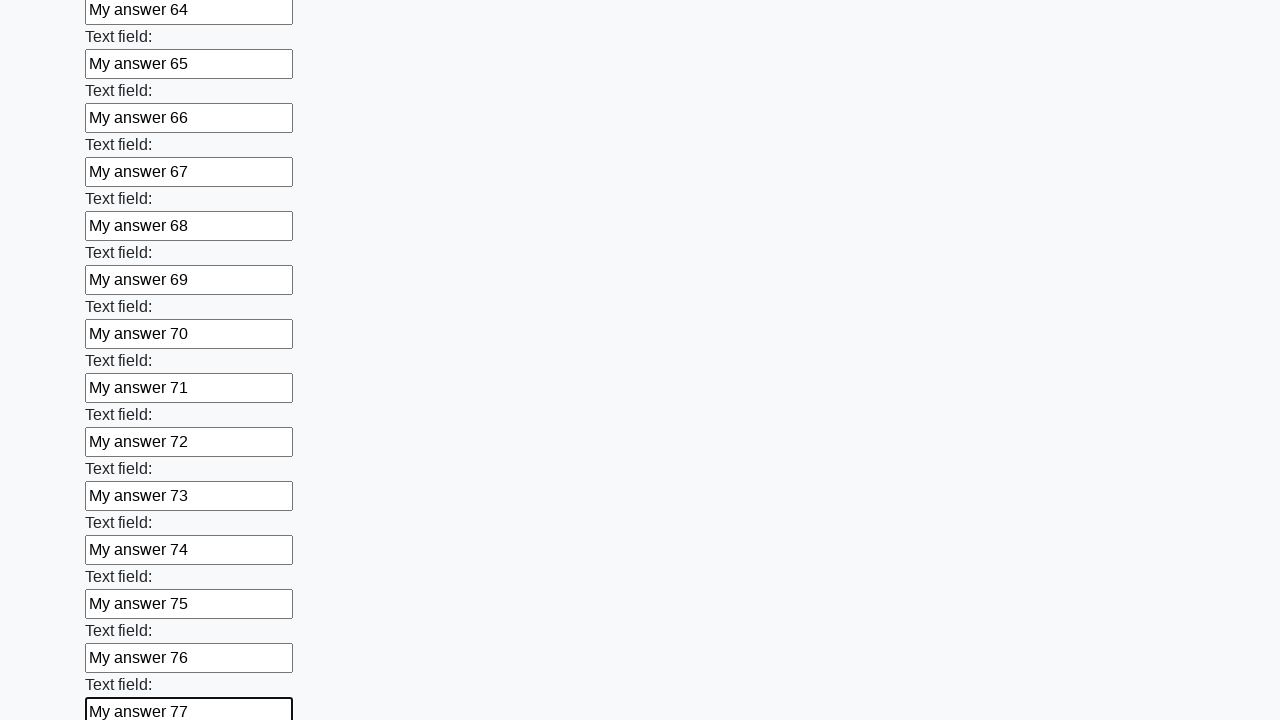

Filled input field #78 with 'My answer 78' on input >> nth=77
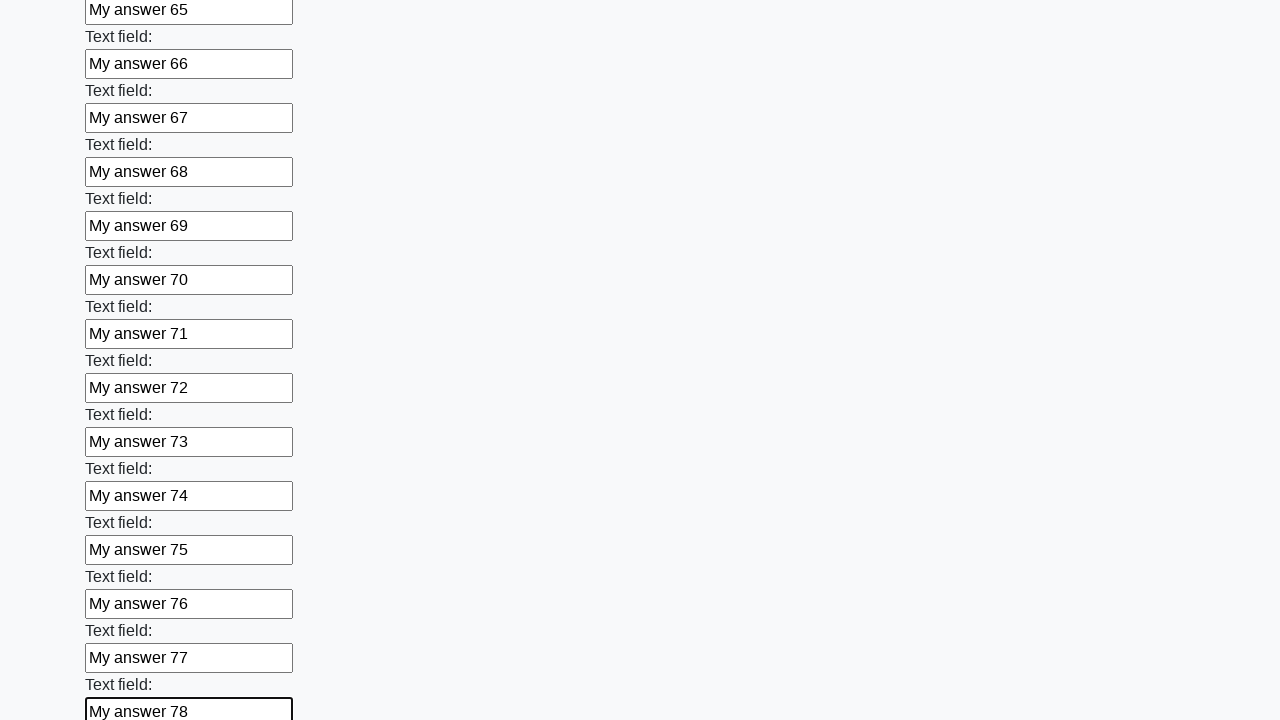

Filled input field #79 with 'My answer 79' on input >> nth=78
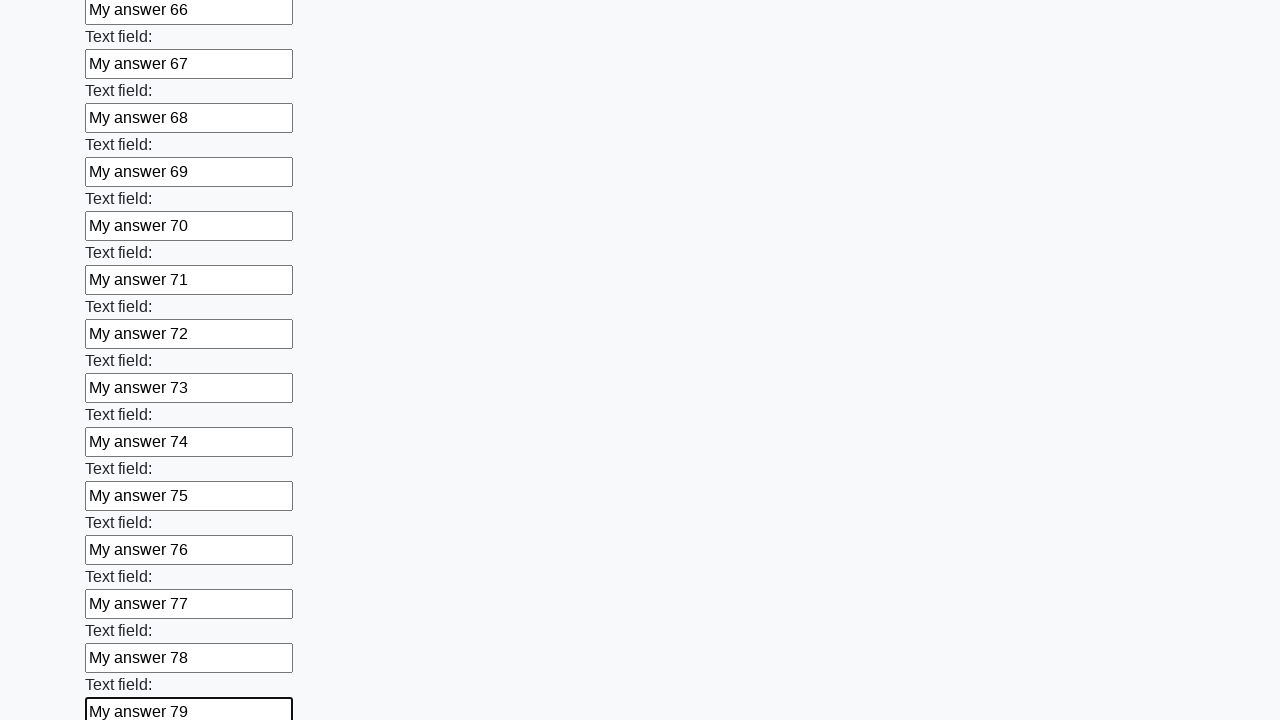

Filled input field #80 with 'My answer 80' on input >> nth=79
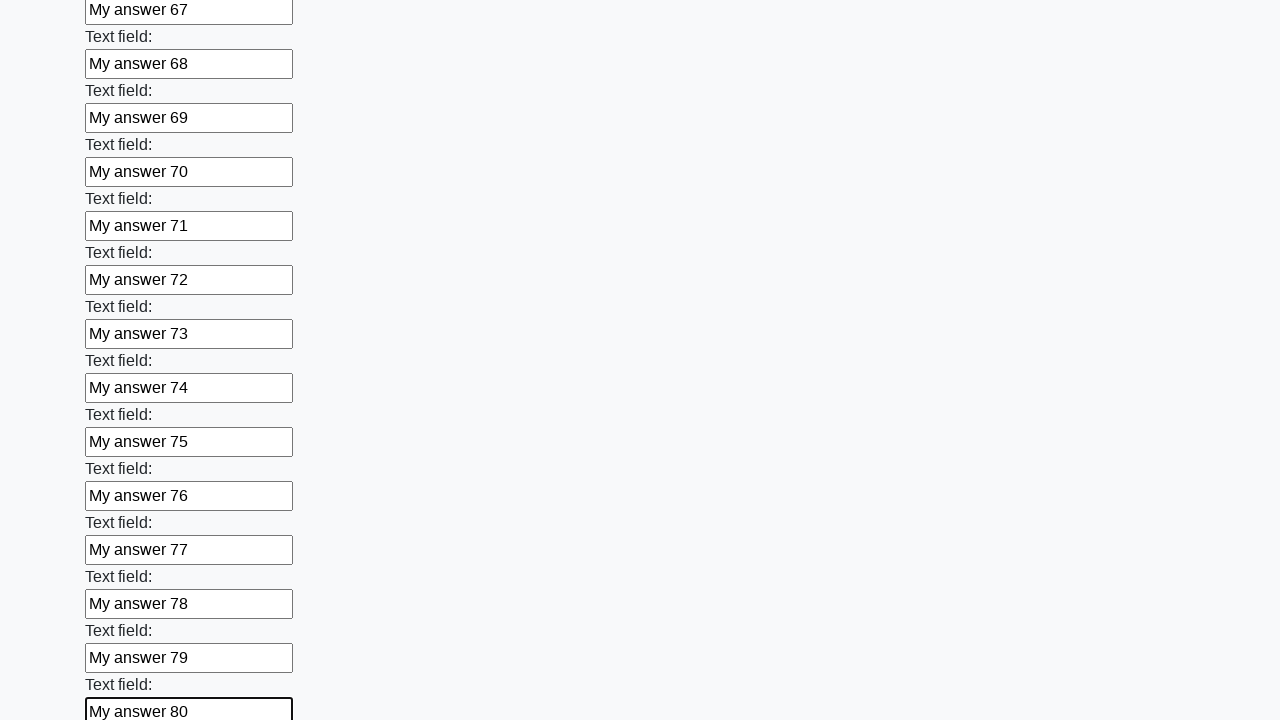

Filled input field #81 with 'My answer 81' on input >> nth=80
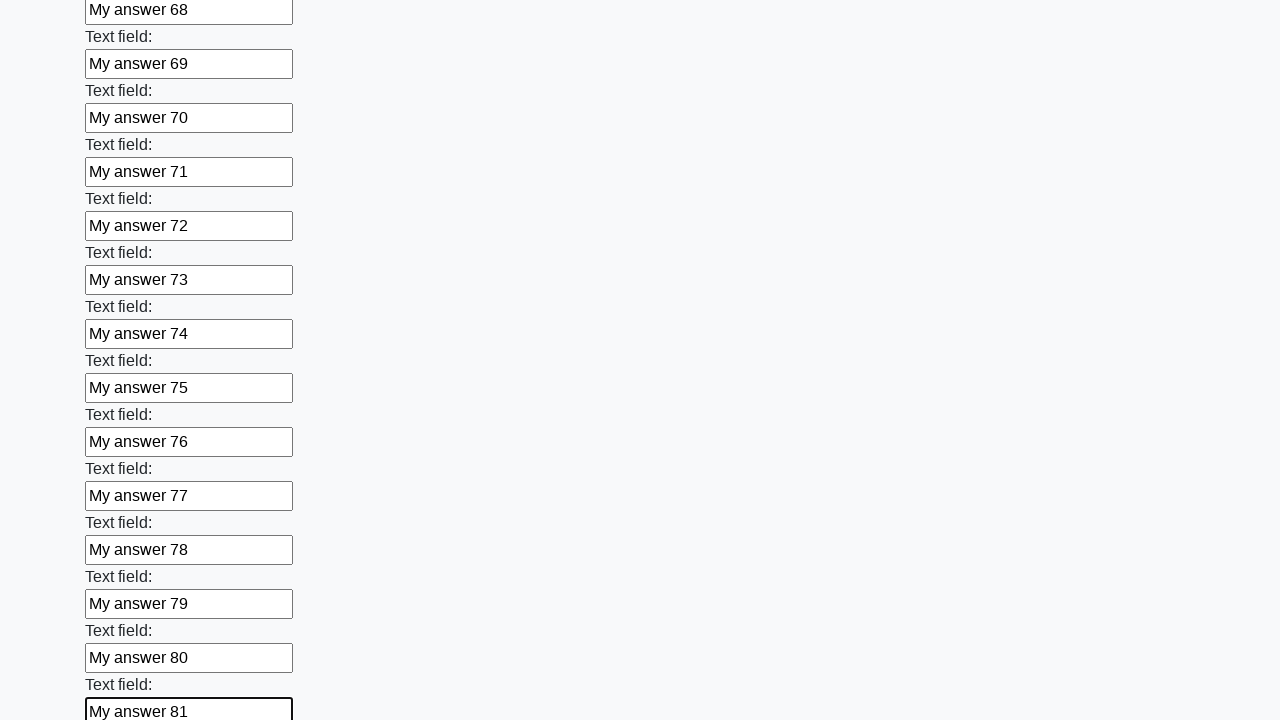

Filled input field #82 with 'My answer 82' on input >> nth=81
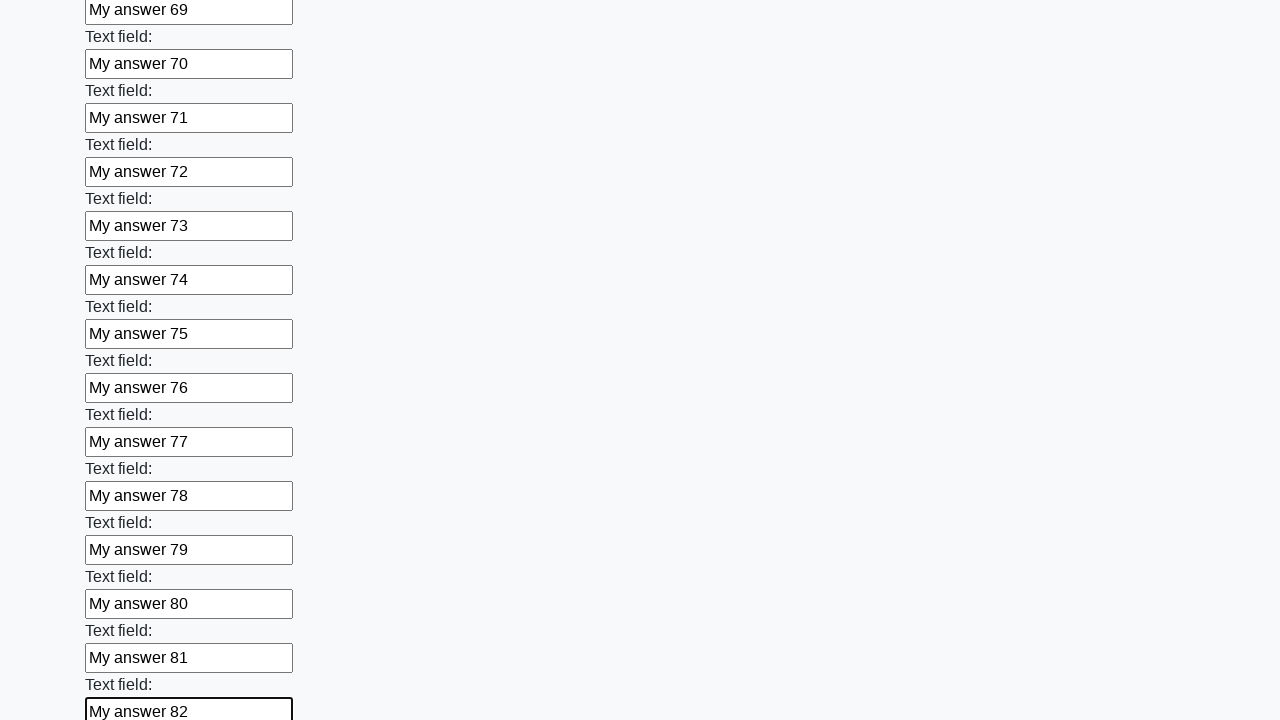

Filled input field #83 with 'My answer 83' on input >> nth=82
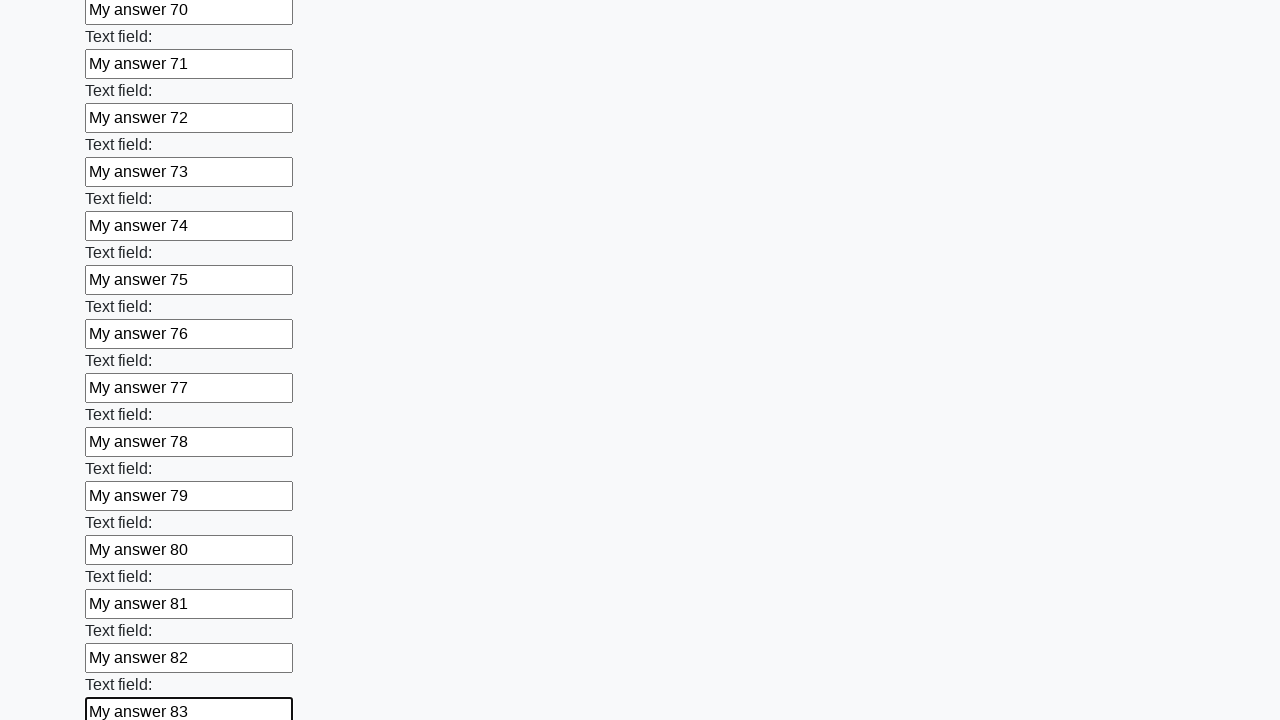

Filled input field #84 with 'My answer 84' on input >> nth=83
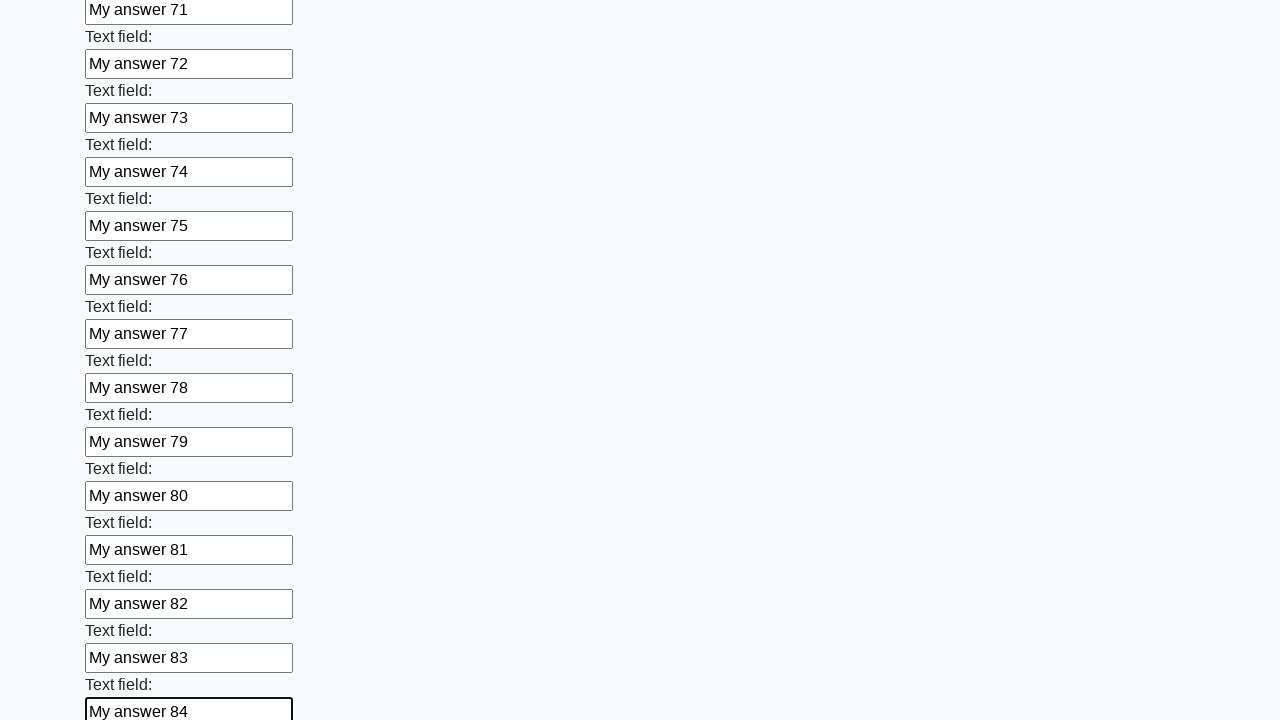

Filled input field #85 with 'My answer 85' on input >> nth=84
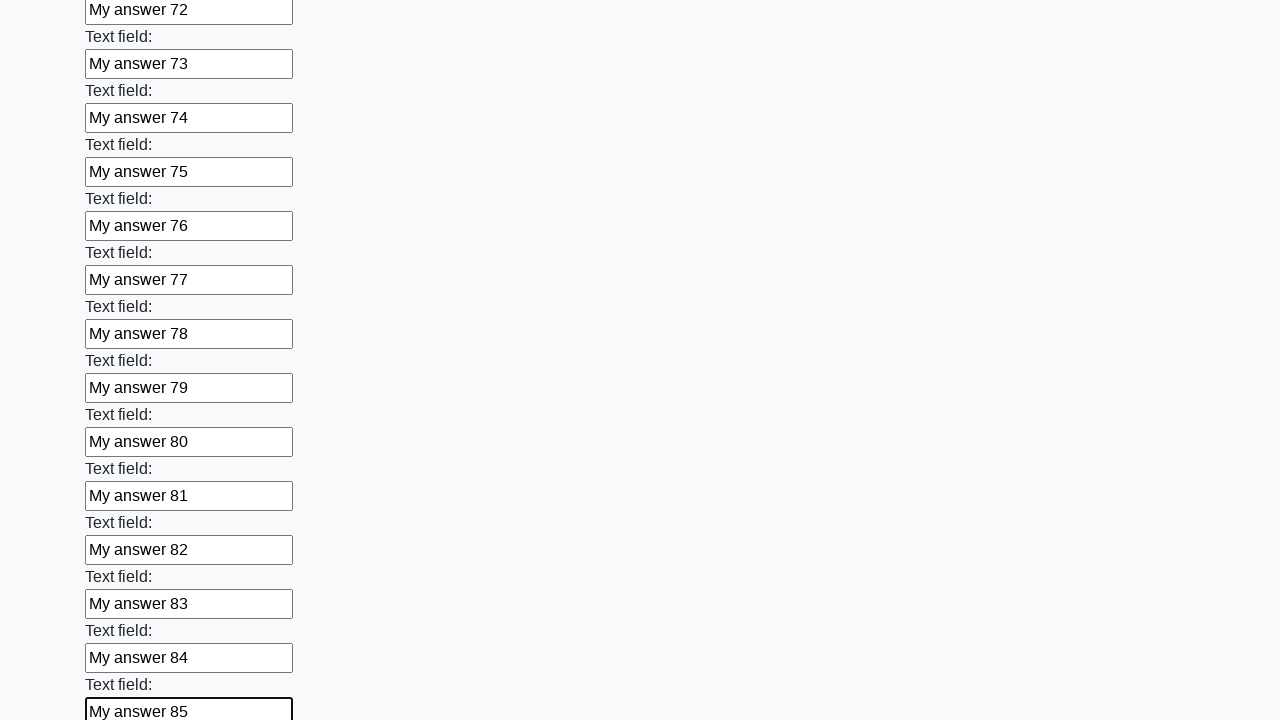

Filled input field #86 with 'My answer 86' on input >> nth=85
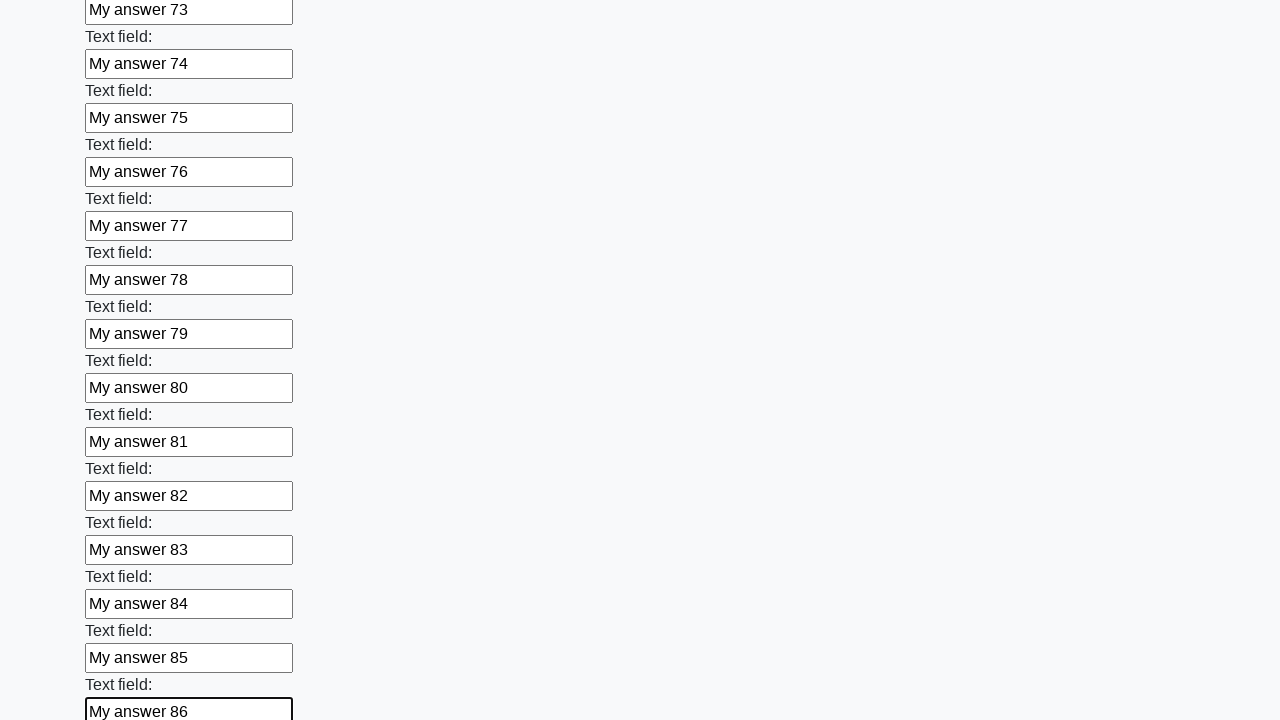

Filled input field #87 with 'My answer 87' on input >> nth=86
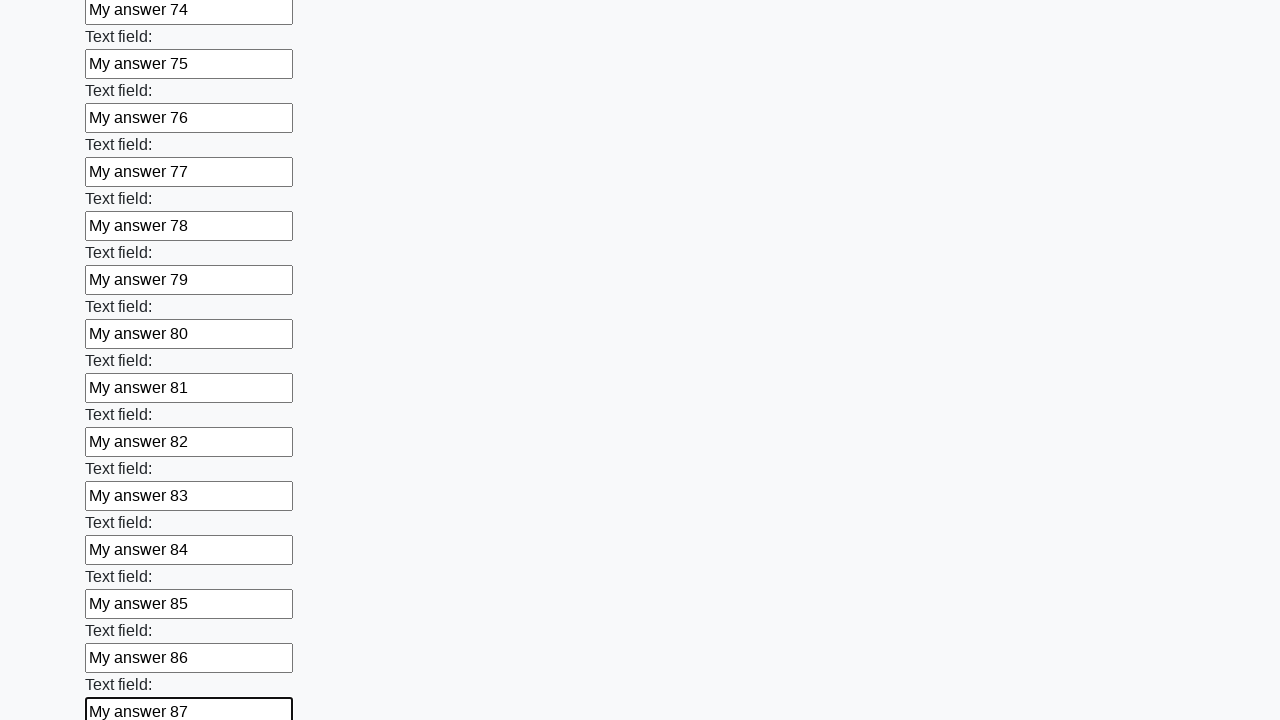

Filled input field #88 with 'My answer 88' on input >> nth=87
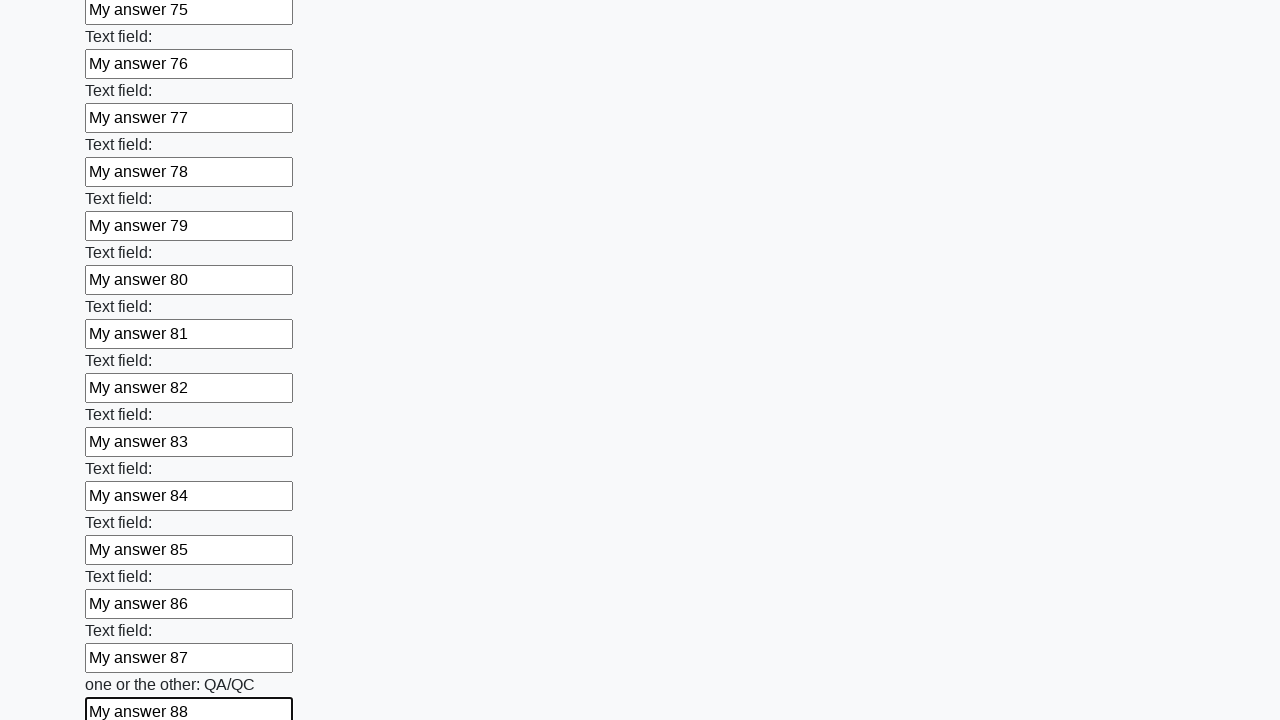

Filled input field #89 with 'My answer 89' on input >> nth=88
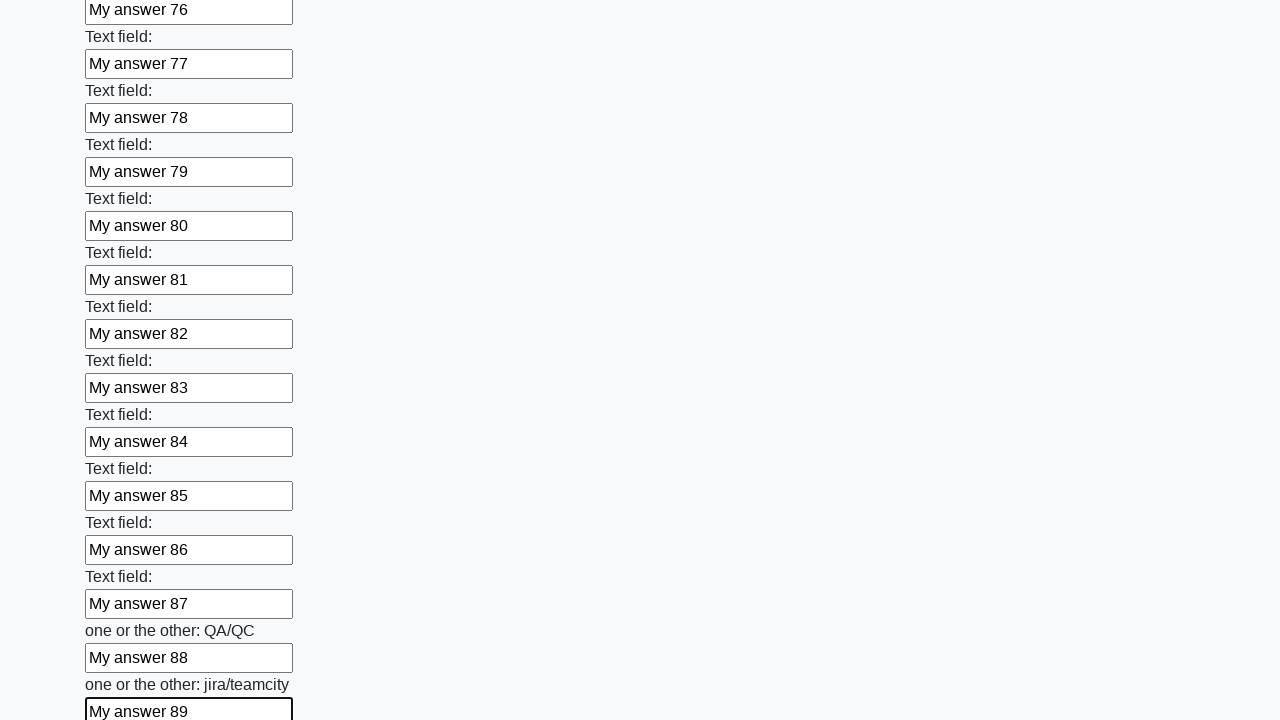

Filled input field #90 with 'My answer 90' on input >> nth=89
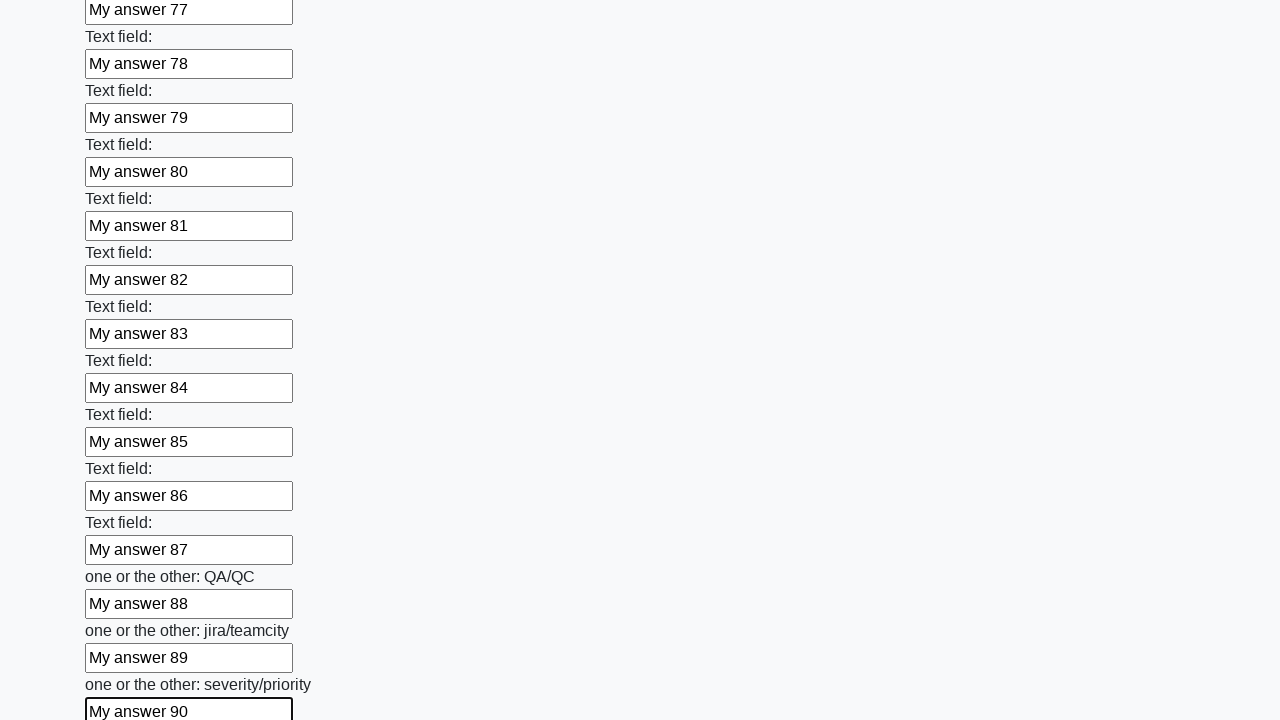

Filled input field #91 with 'My answer 91' on input >> nth=90
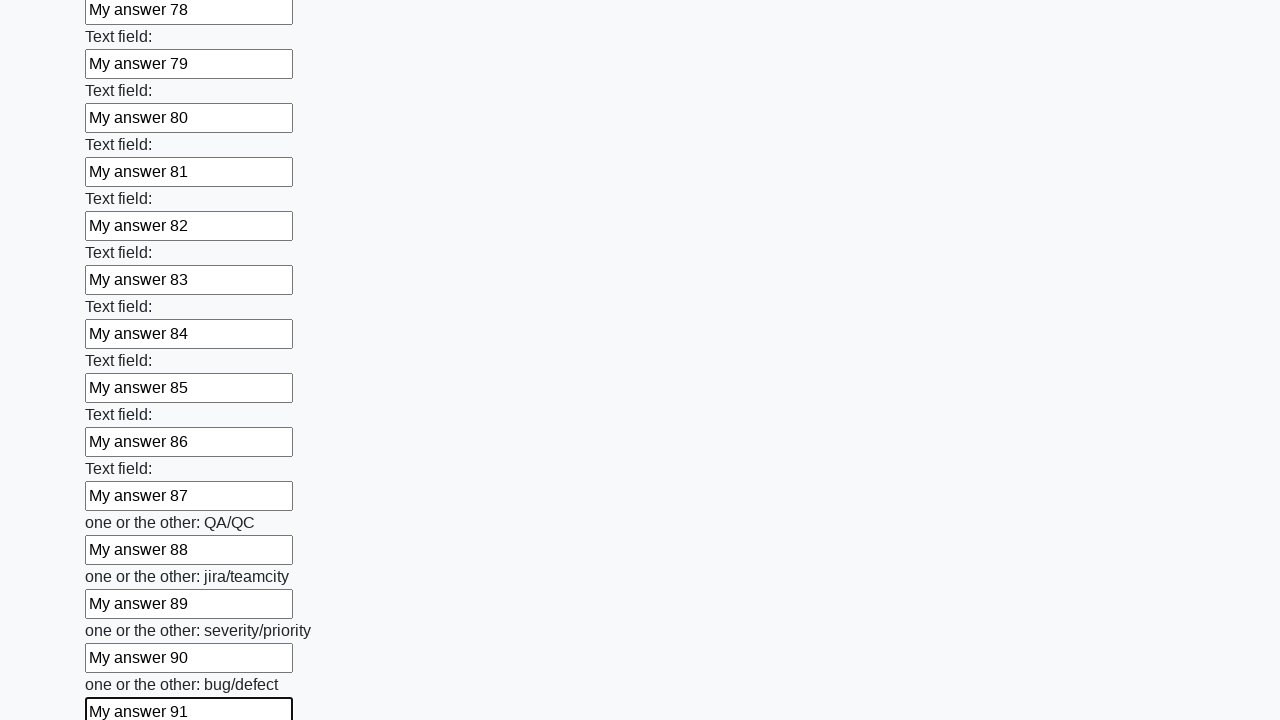

Filled input field #92 with 'My answer 92' on input >> nth=91
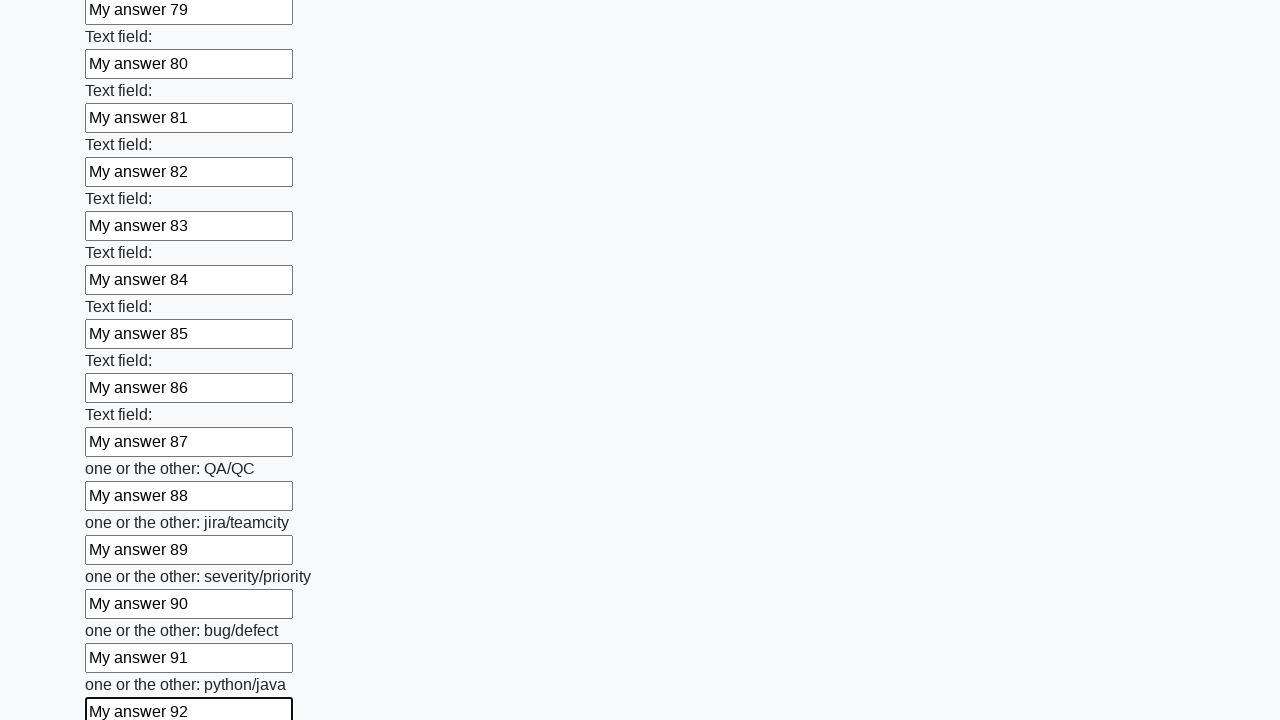

Filled input field #93 with 'My answer 93' on input >> nth=92
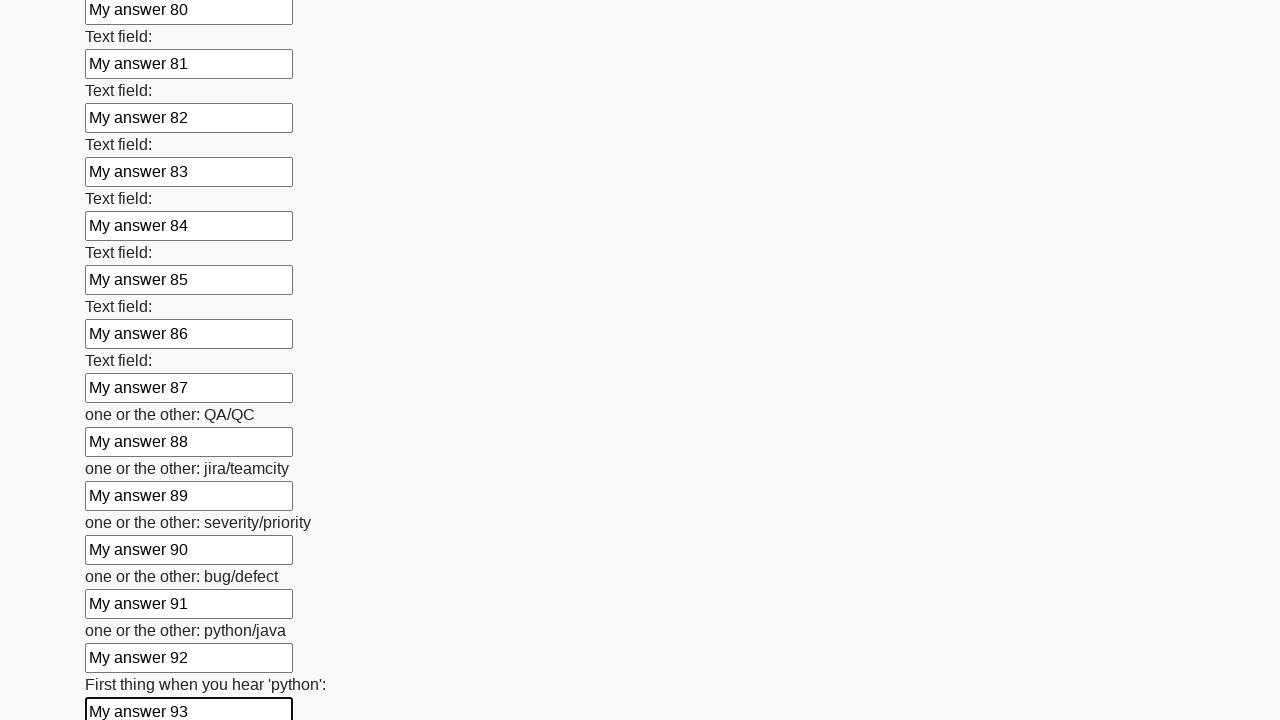

Filled input field #94 with 'My answer 94' on input >> nth=93
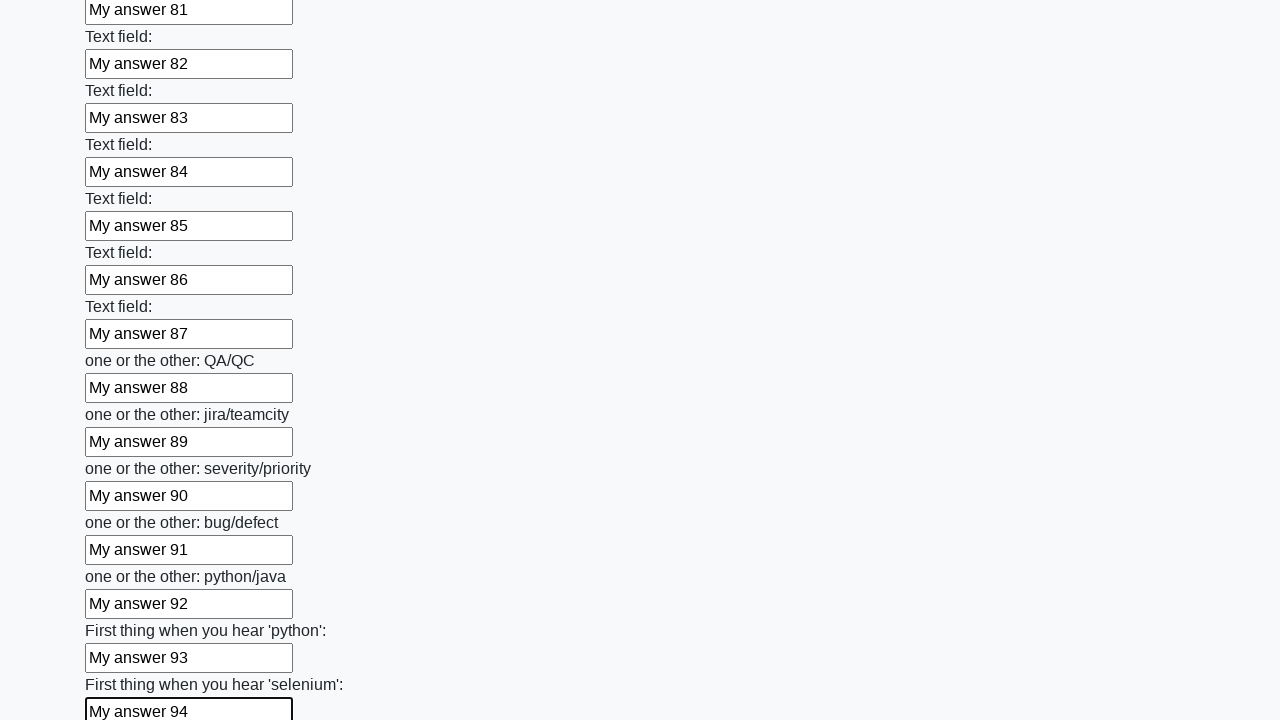

Filled input field #95 with 'My answer 95' on input >> nth=94
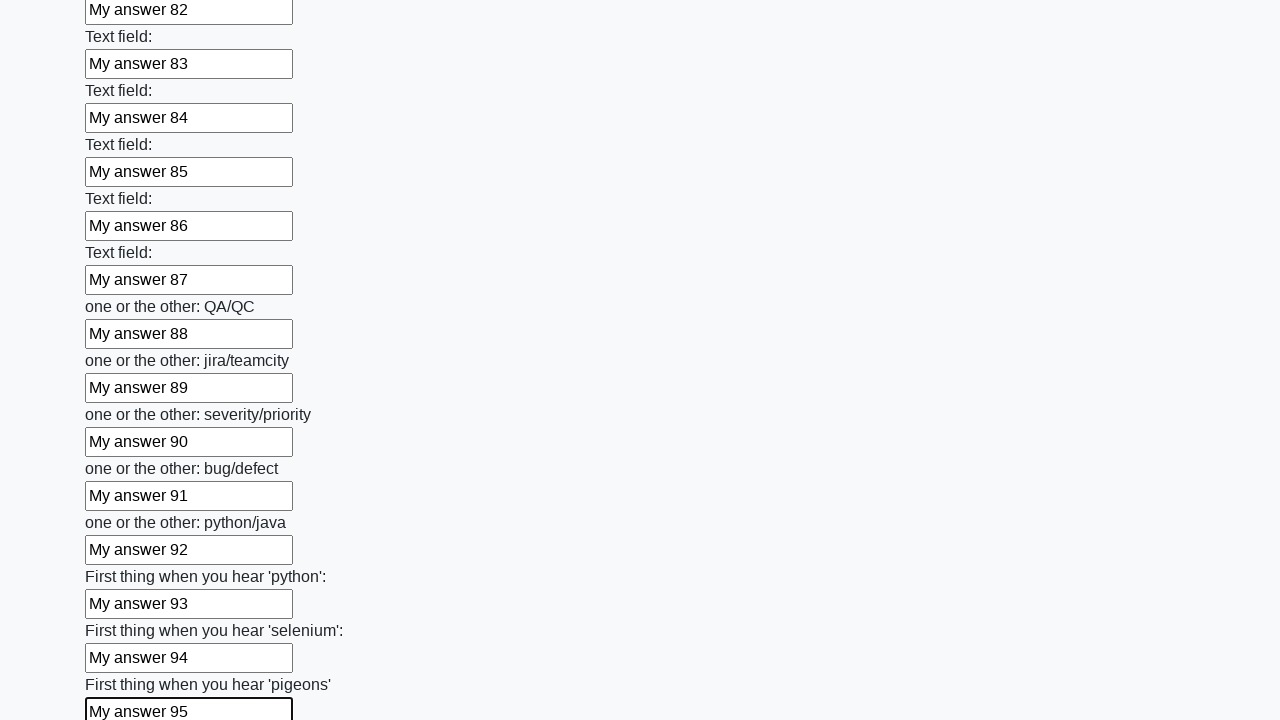

Filled input field #96 with 'My answer 96' on input >> nth=95
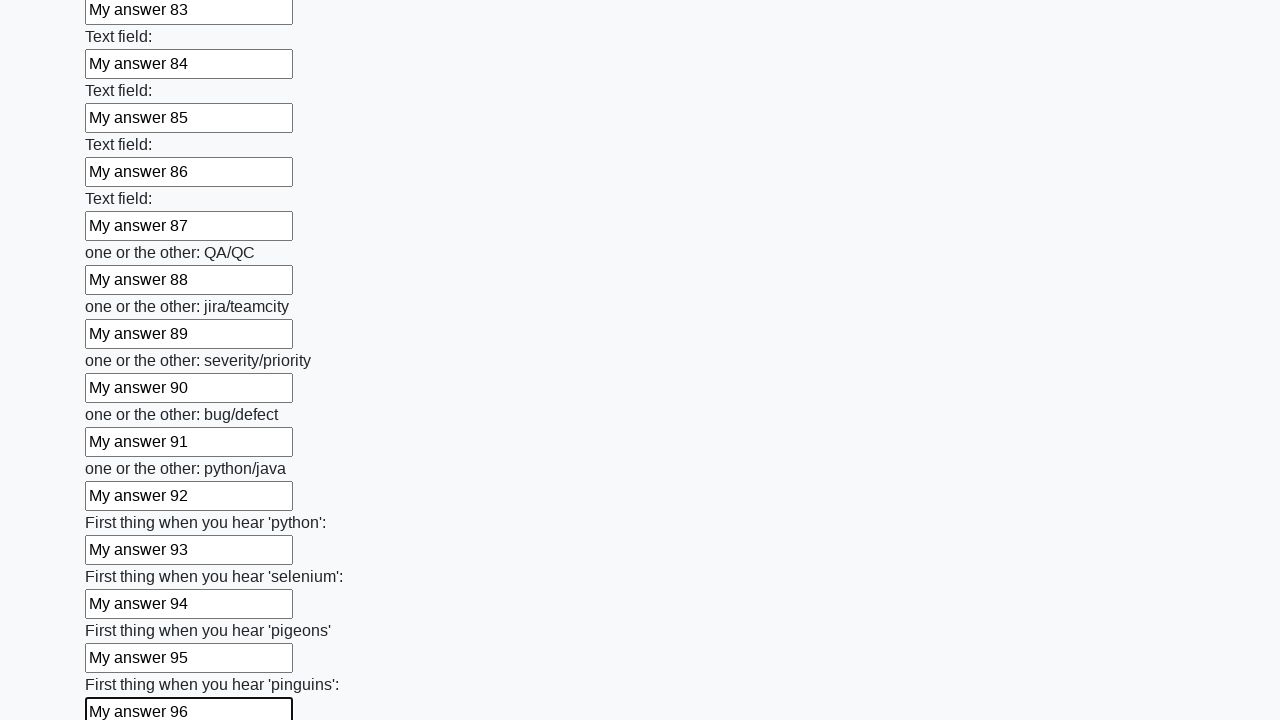

Filled input field #97 with 'My answer 97' on input >> nth=96
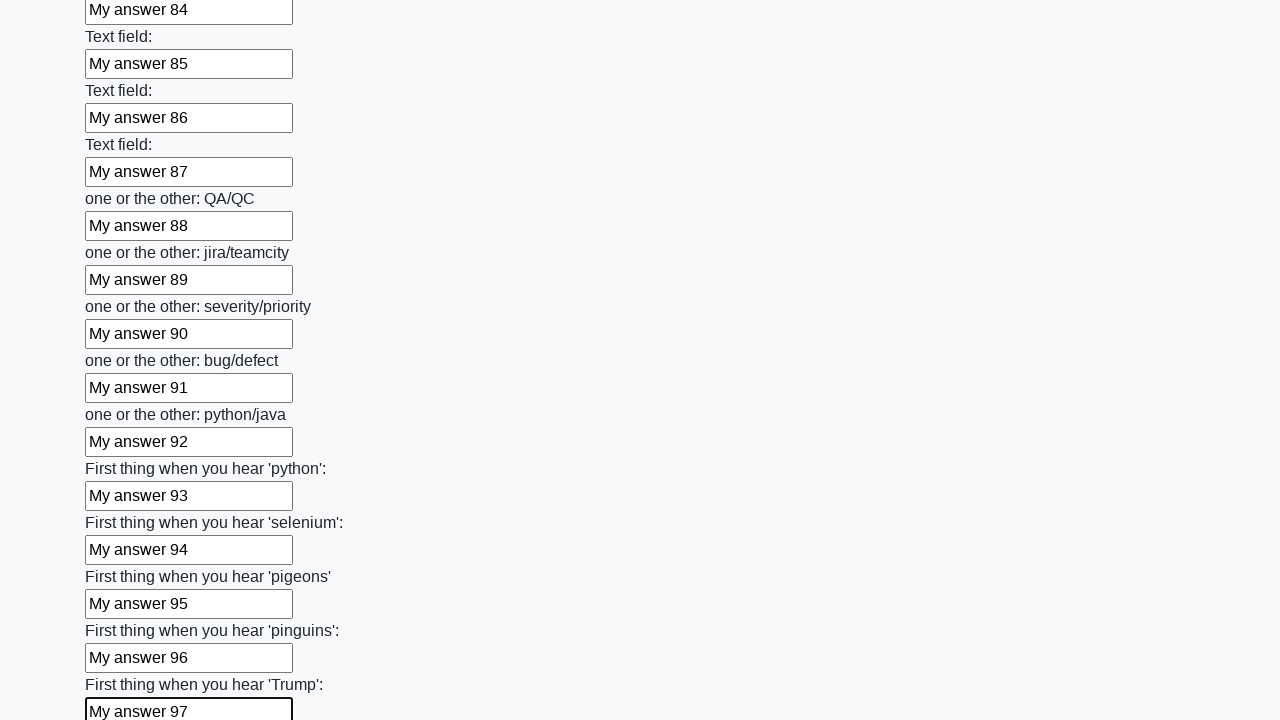

Filled input field #98 with 'My answer 98' on input >> nth=97
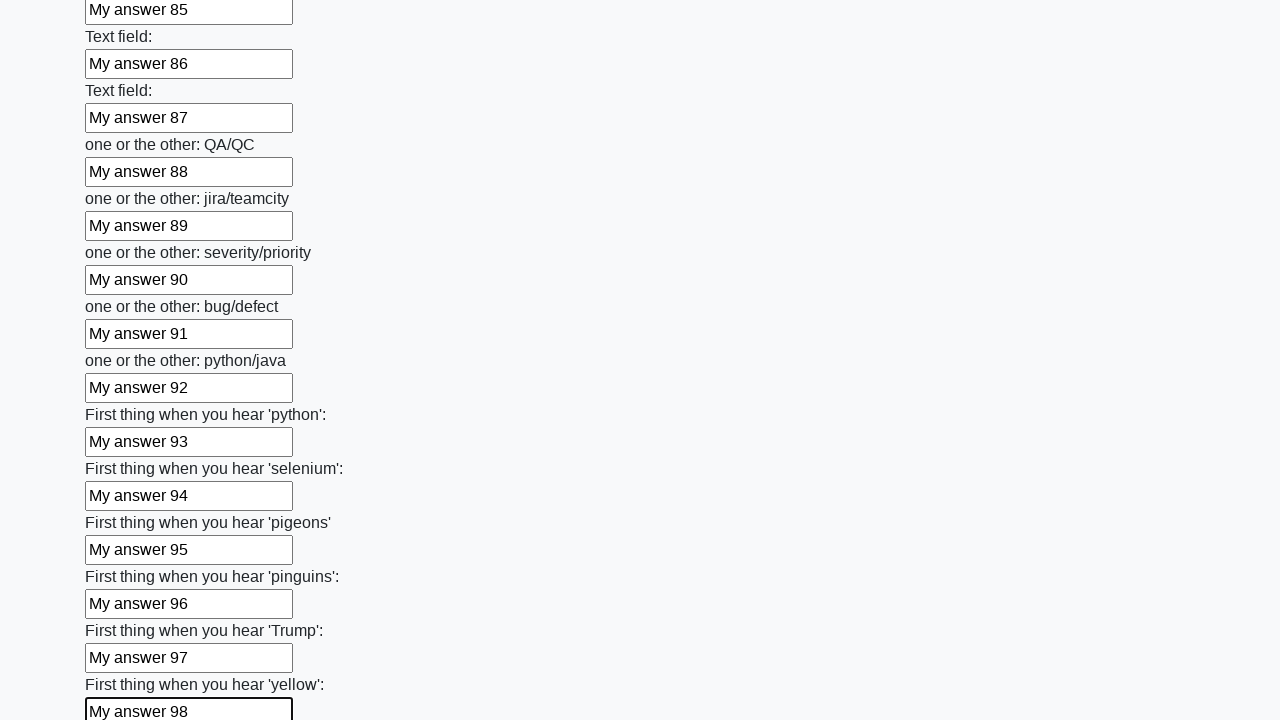

Filled input field #99 with 'My answer 99' on input >> nth=98
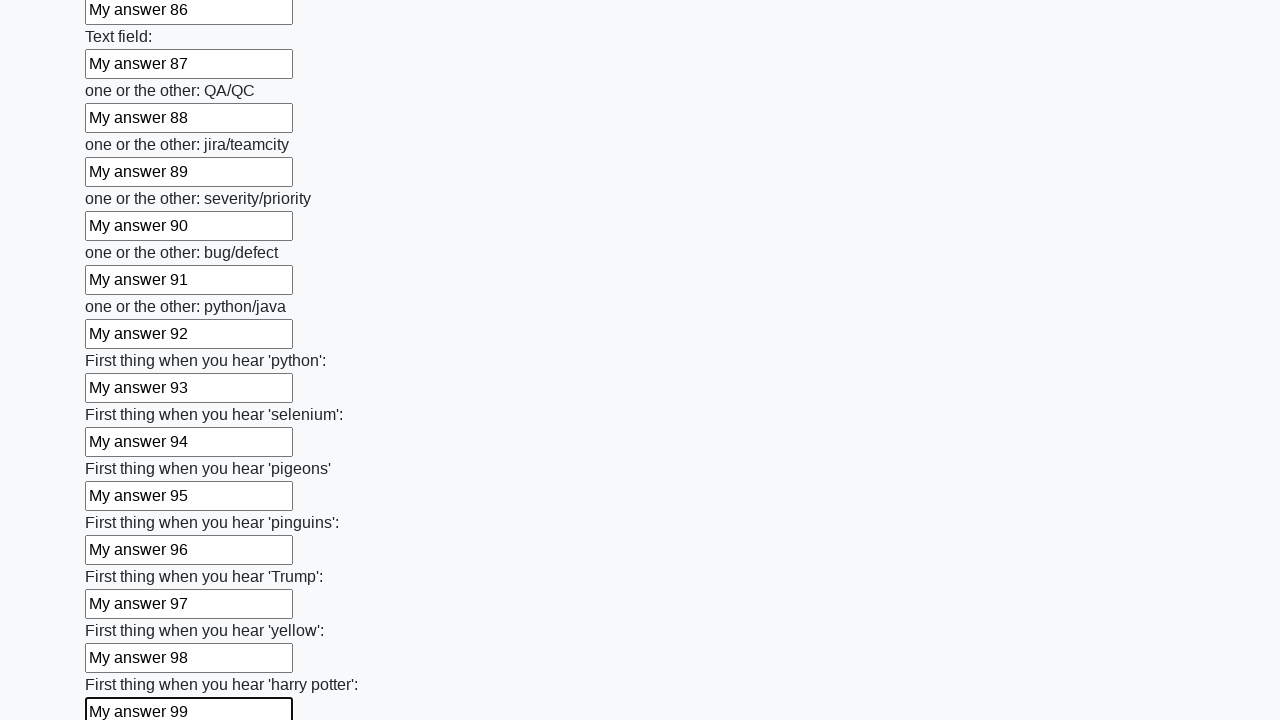

Filled input field #100 with 'My answer 100' on input >> nth=99
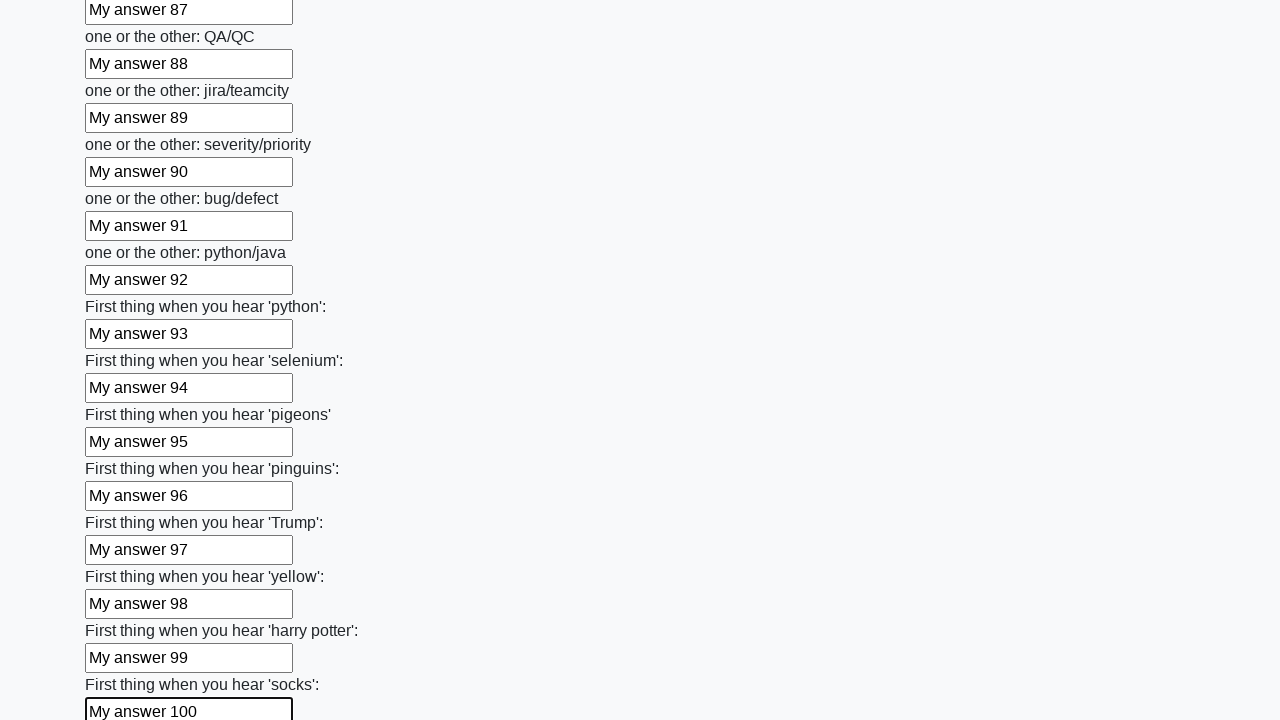

Clicked the submit button to submit the form at (123, 611) on button.btn
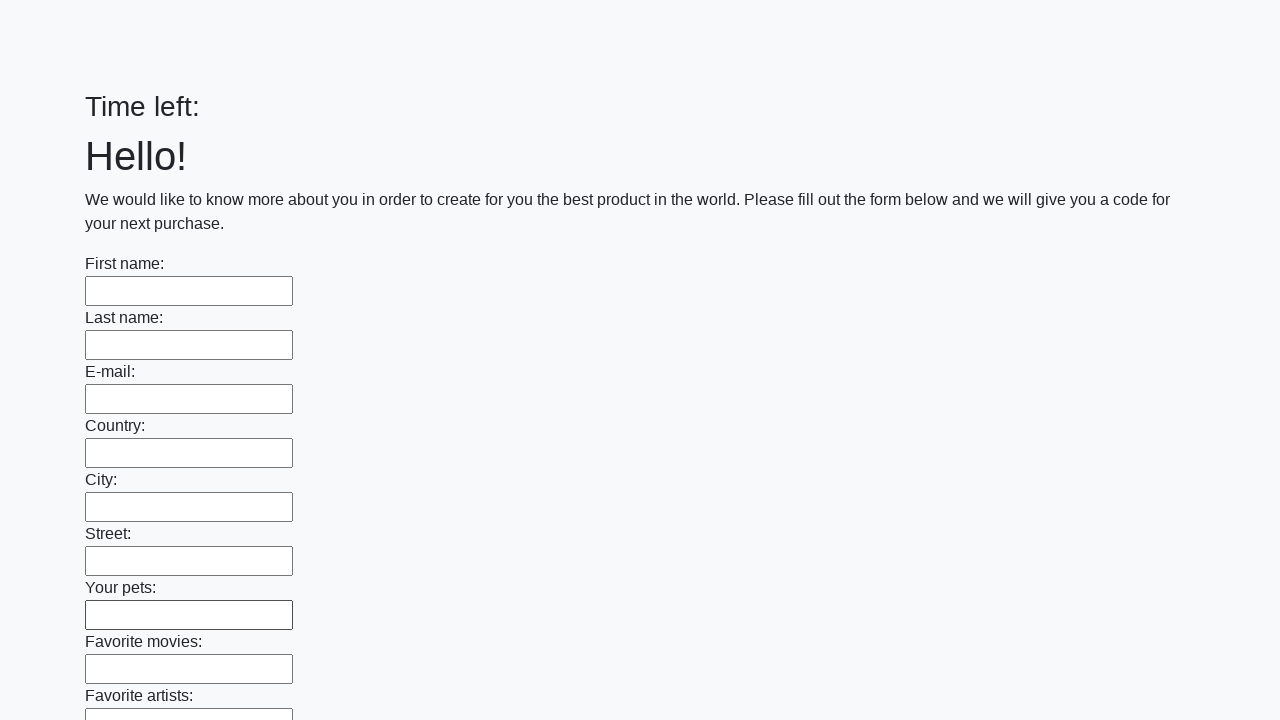

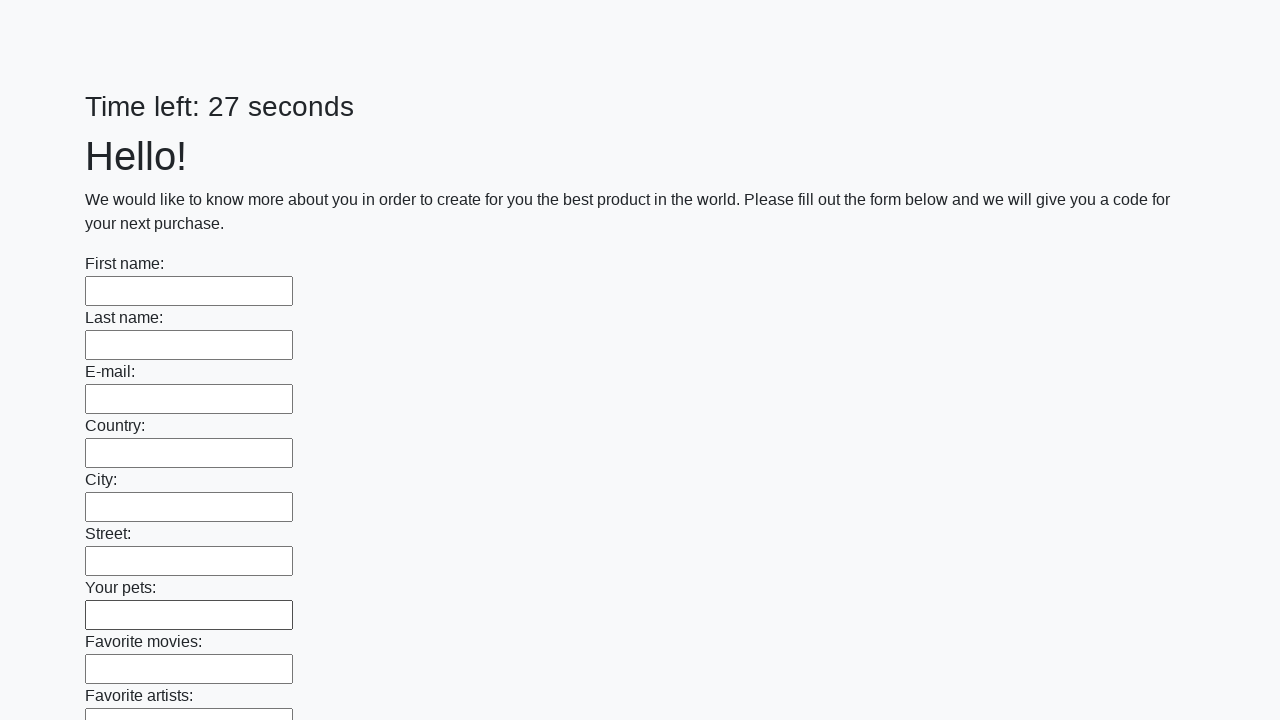